Tests clicking multiple checkboxes on a form by selecting all checkboxes, verifying they are enabled, then clicking a specific checkbox with value "Arthritis"

Starting URL: https://automationfc.github.io/multiple-fields/

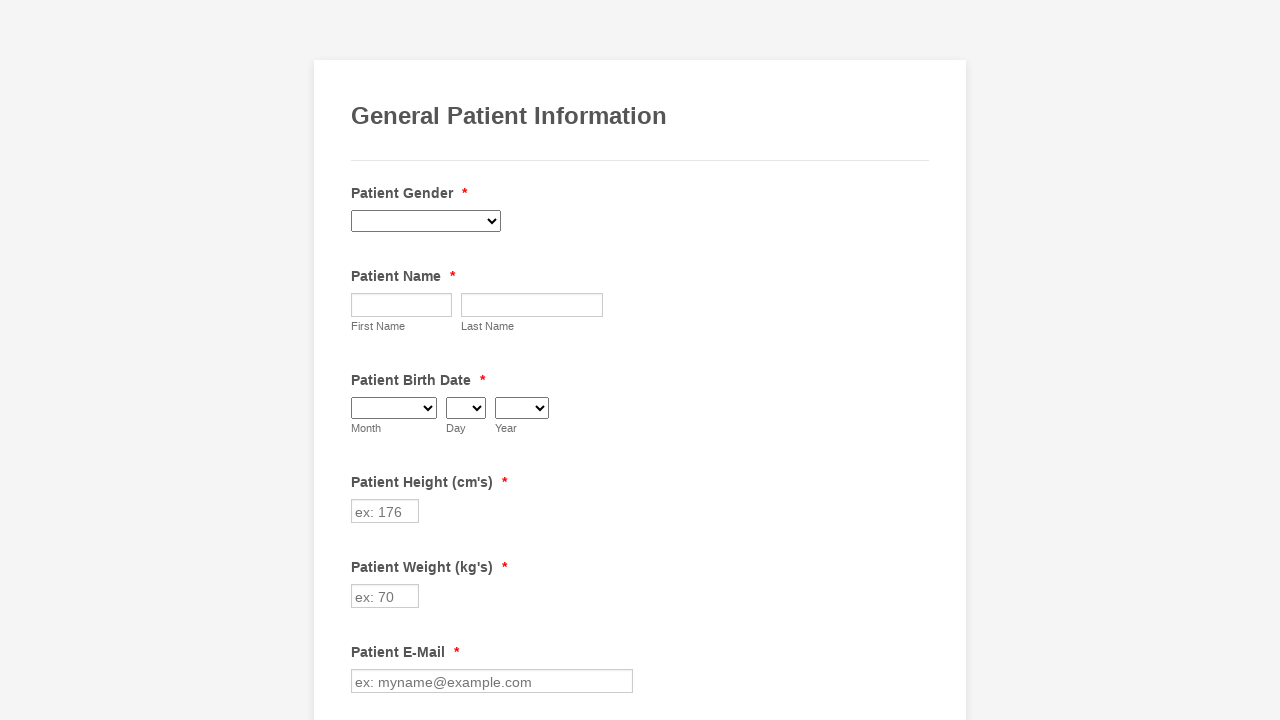

Located all checkbox elements and counted them
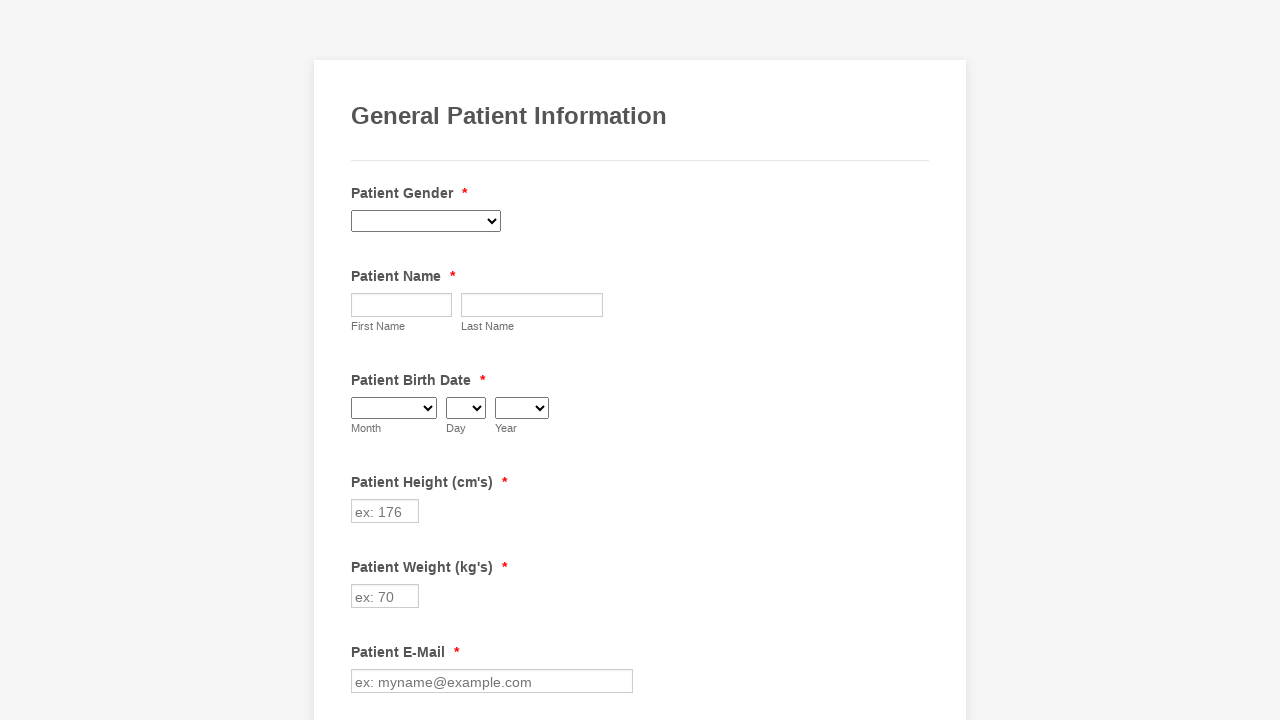

Clicked checkbox 1 of 29 at (362, 360) on input.form-checkbox >> nth=0
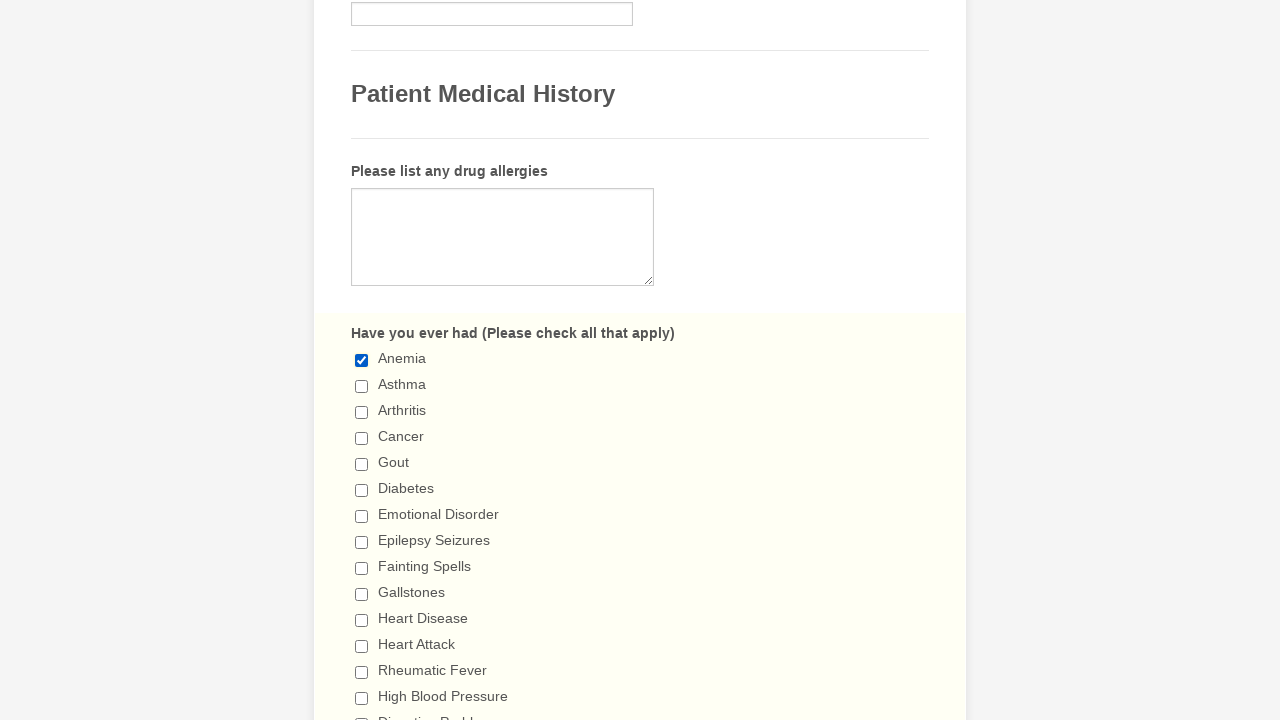

Waited 1000ms after clicking checkbox 1
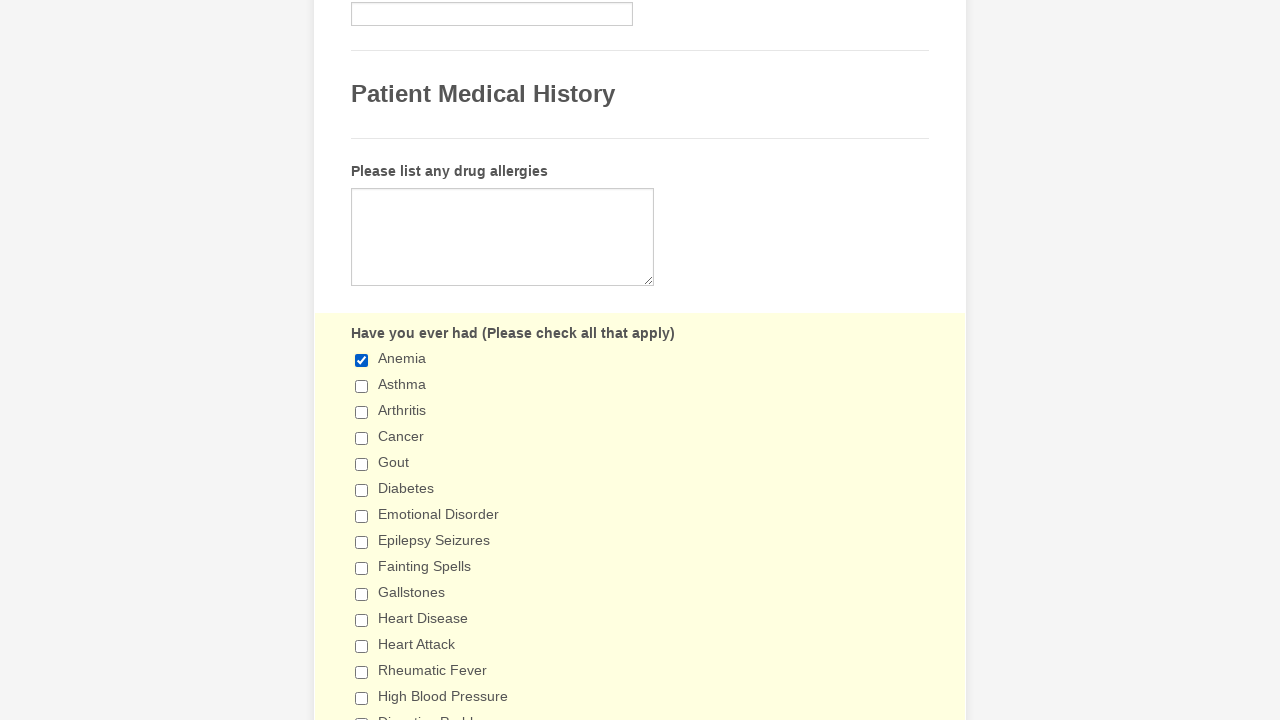

Clicked checkbox 2 of 29 at (362, 386) on input.form-checkbox >> nth=1
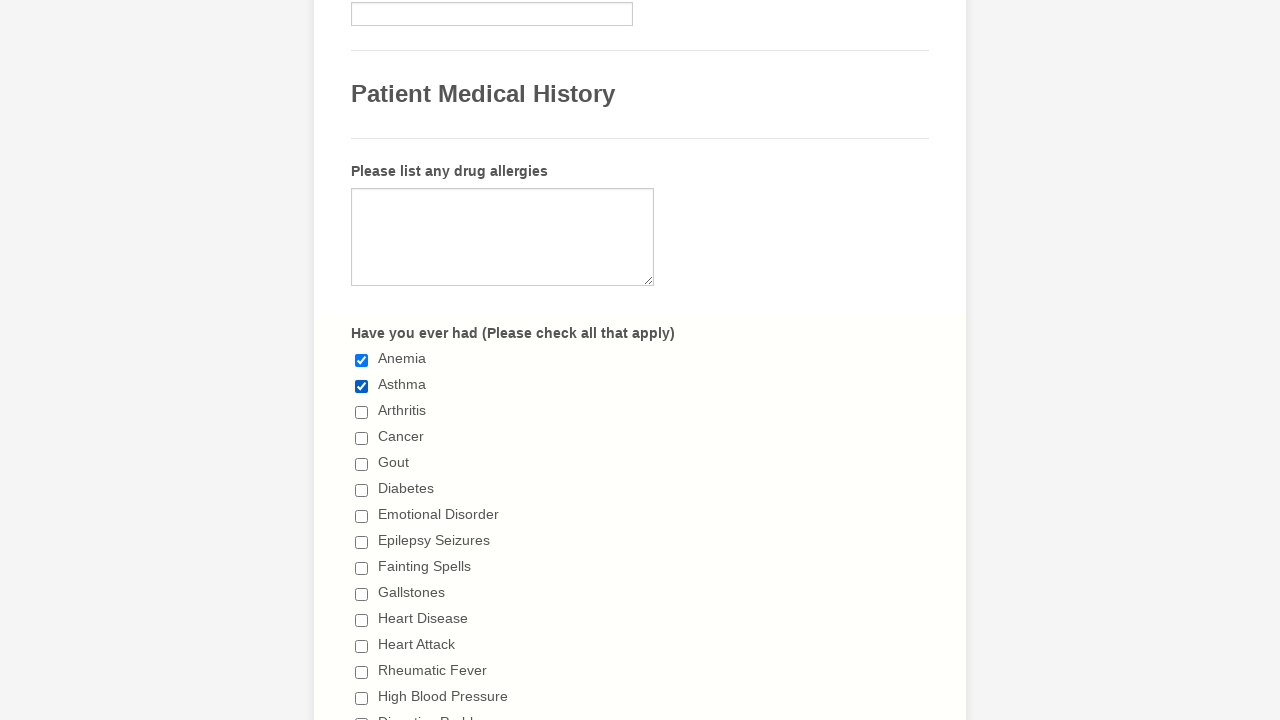

Waited 1000ms after clicking checkbox 2
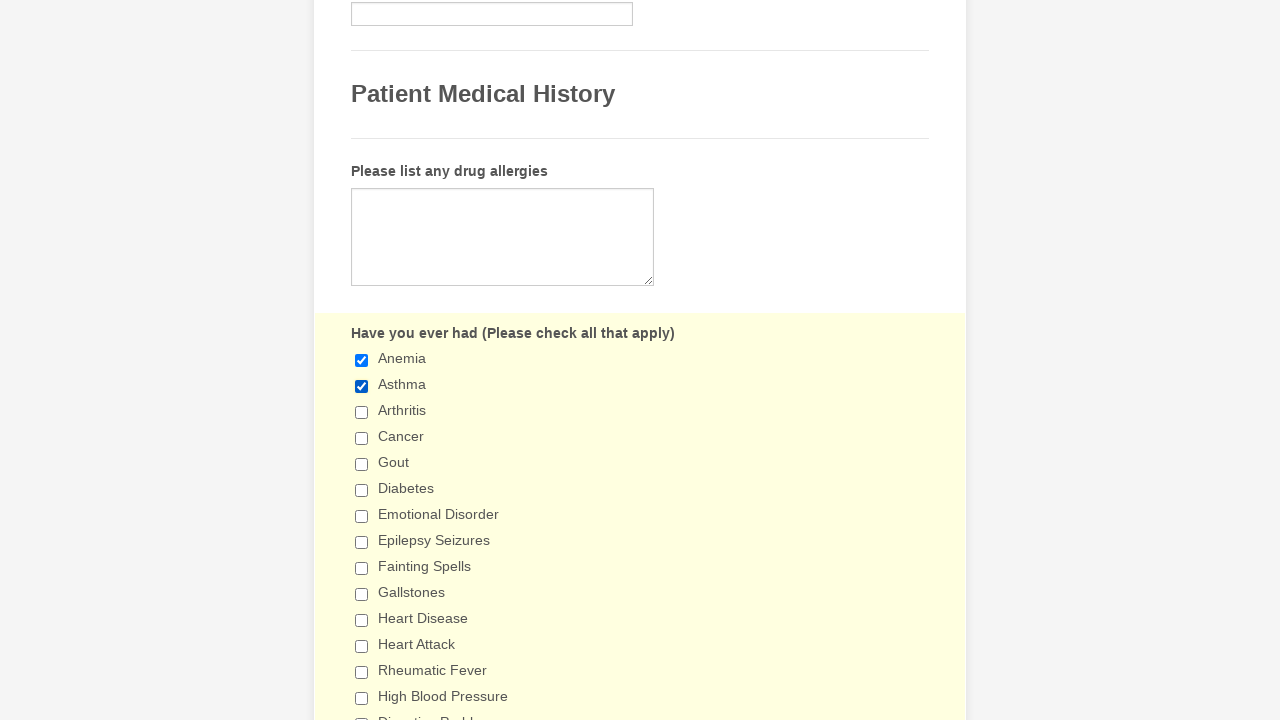

Clicked checkbox 3 of 29 at (362, 412) on input.form-checkbox >> nth=2
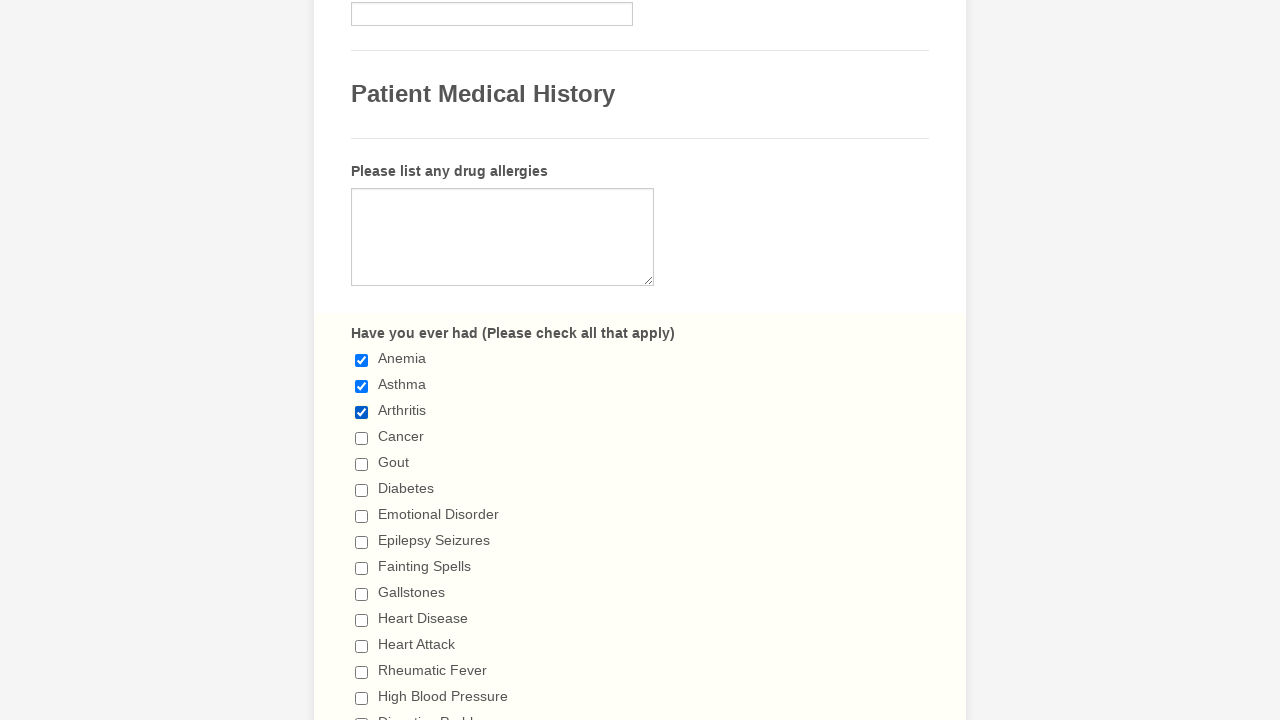

Waited 1000ms after clicking checkbox 3
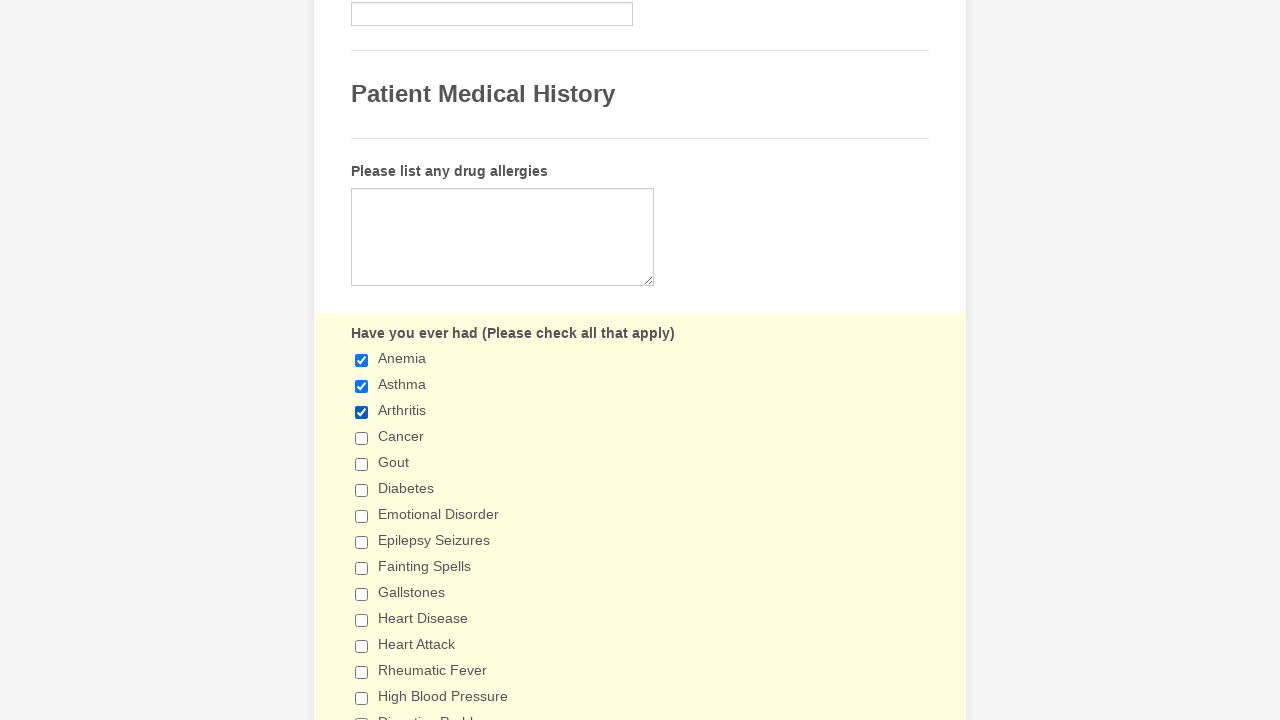

Clicked checkbox 4 of 29 at (362, 438) on input.form-checkbox >> nth=3
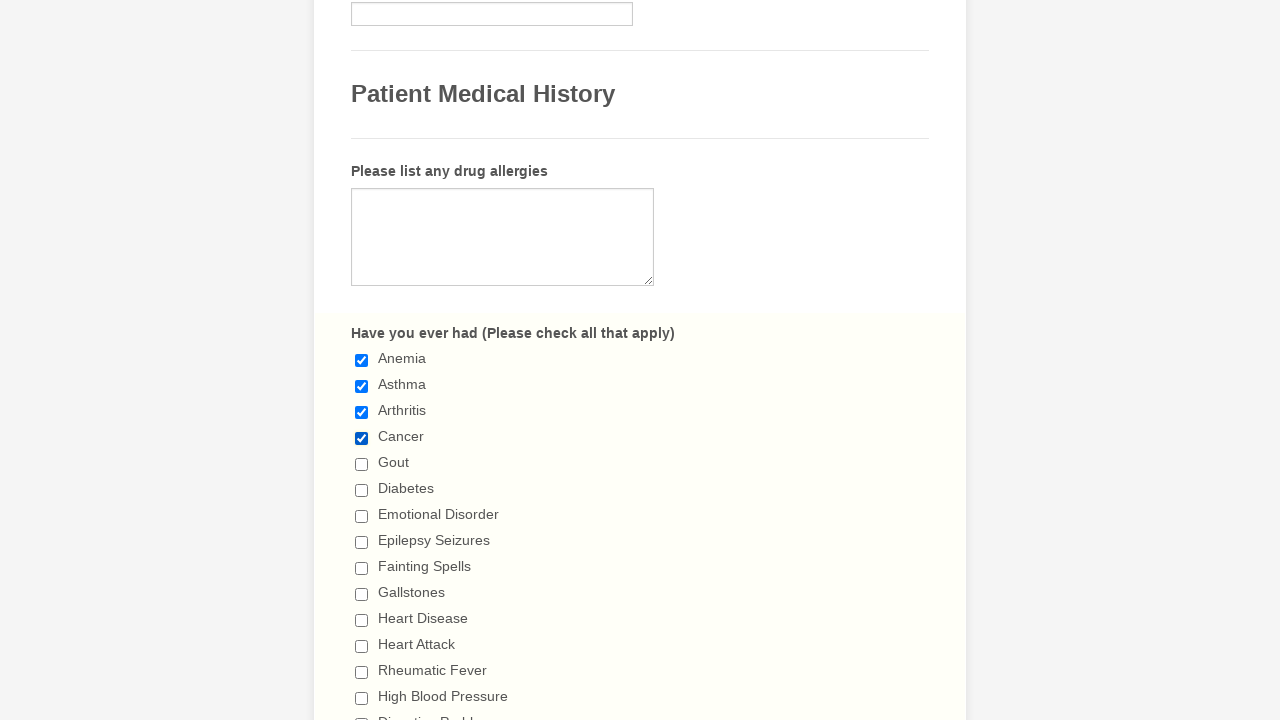

Waited 1000ms after clicking checkbox 4
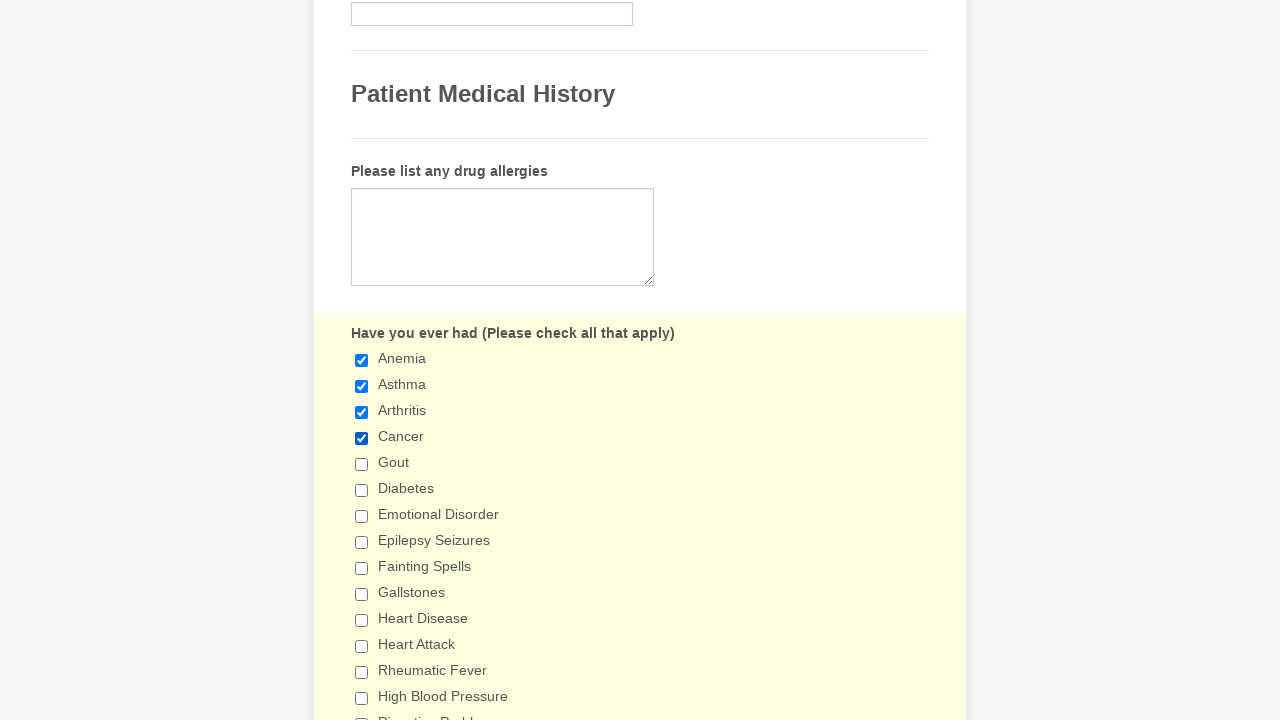

Clicked checkbox 5 of 29 at (362, 464) on input.form-checkbox >> nth=4
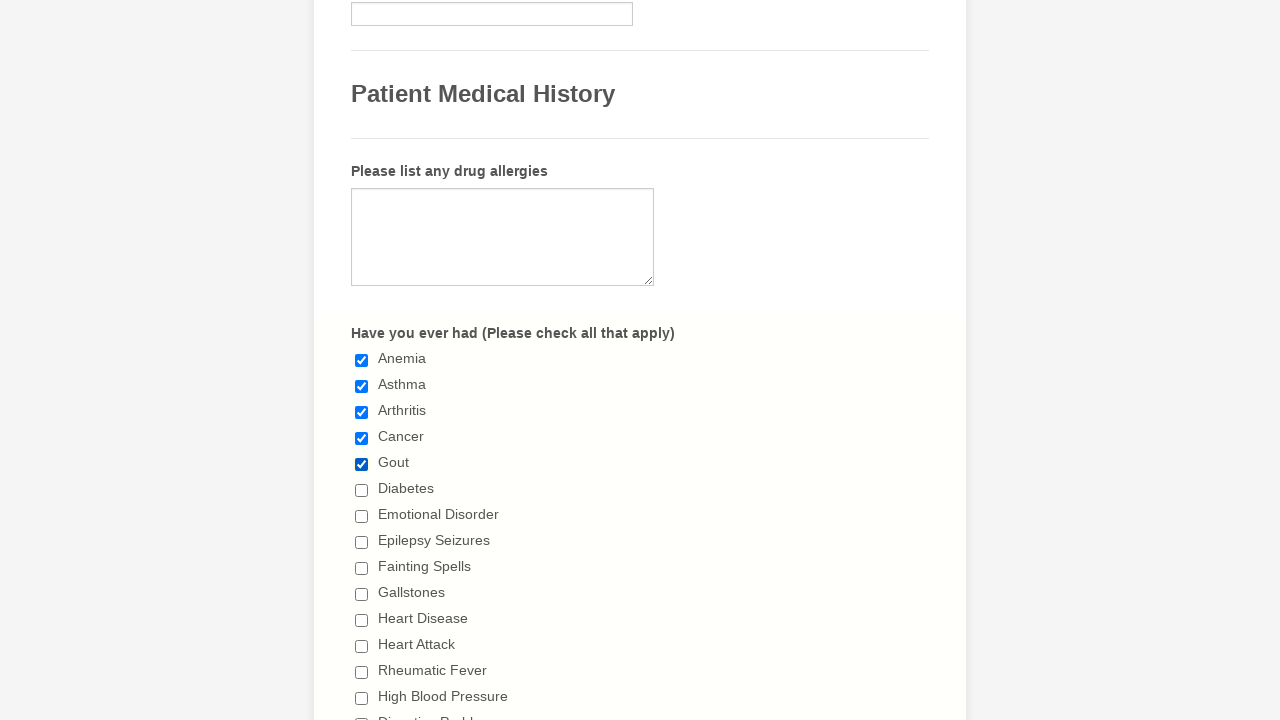

Waited 1000ms after clicking checkbox 5
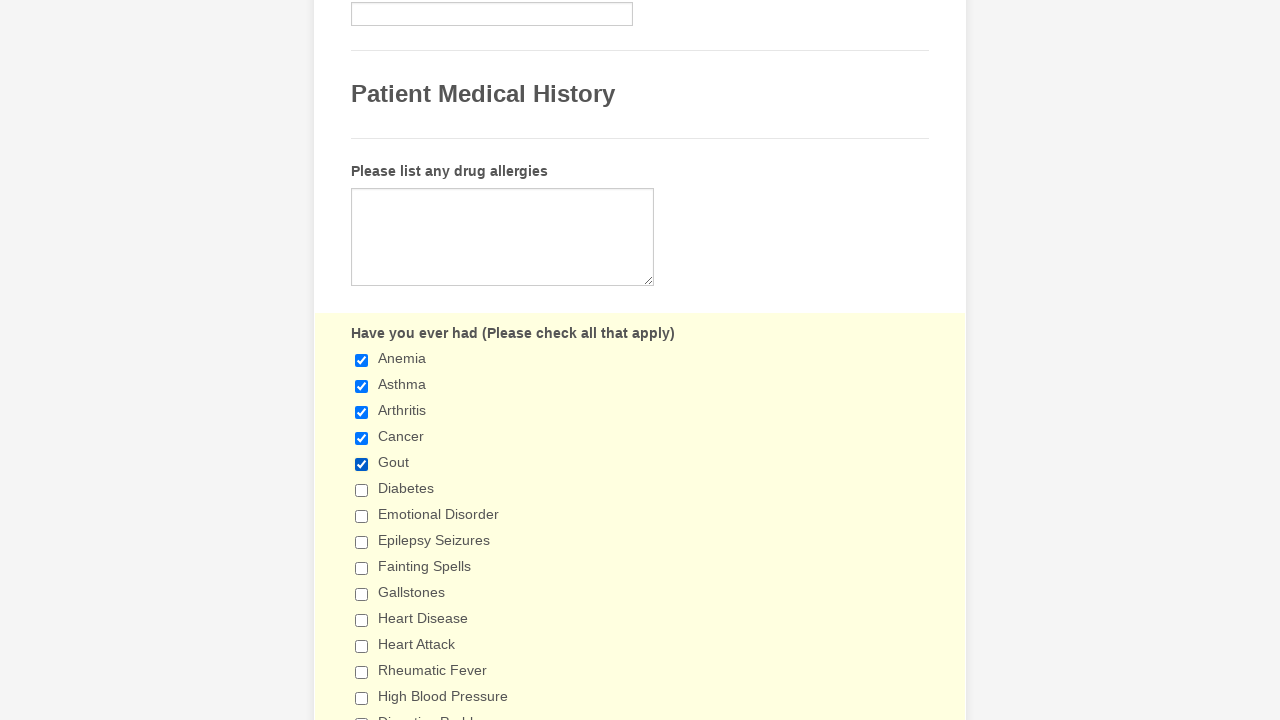

Clicked checkbox 6 of 29 at (362, 490) on input.form-checkbox >> nth=5
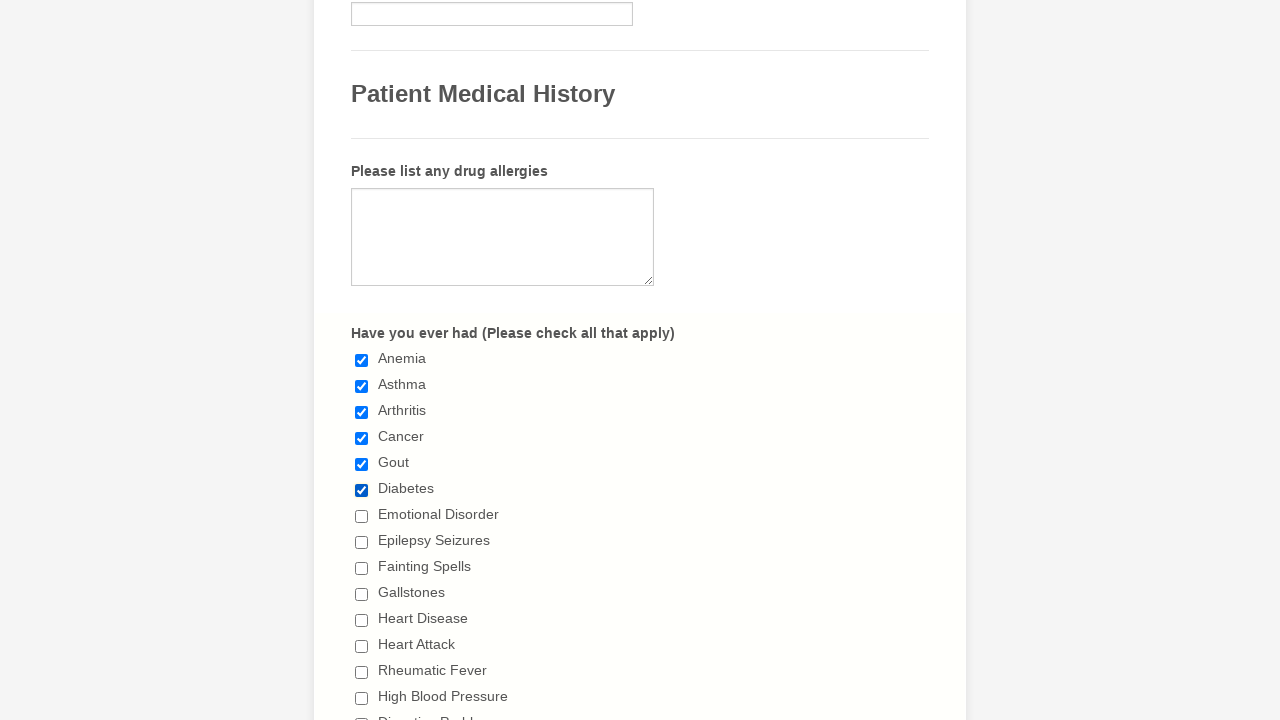

Waited 1000ms after clicking checkbox 6
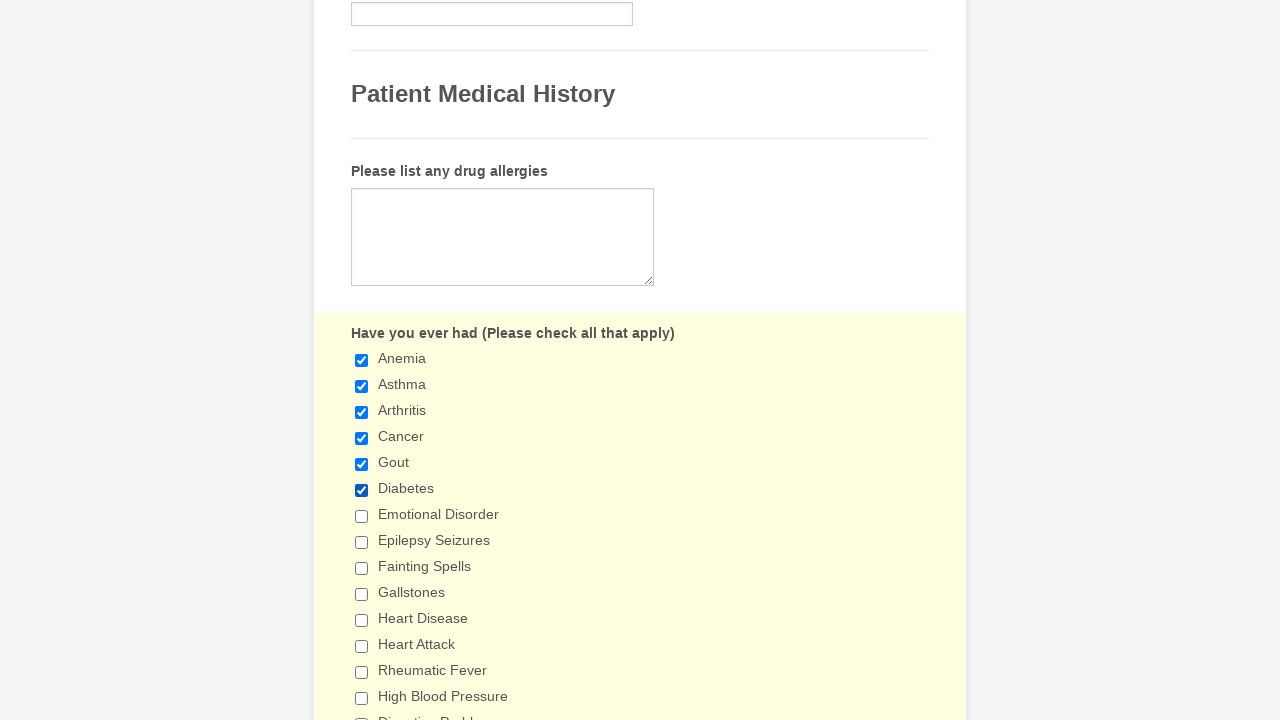

Clicked checkbox 7 of 29 at (362, 516) on input.form-checkbox >> nth=6
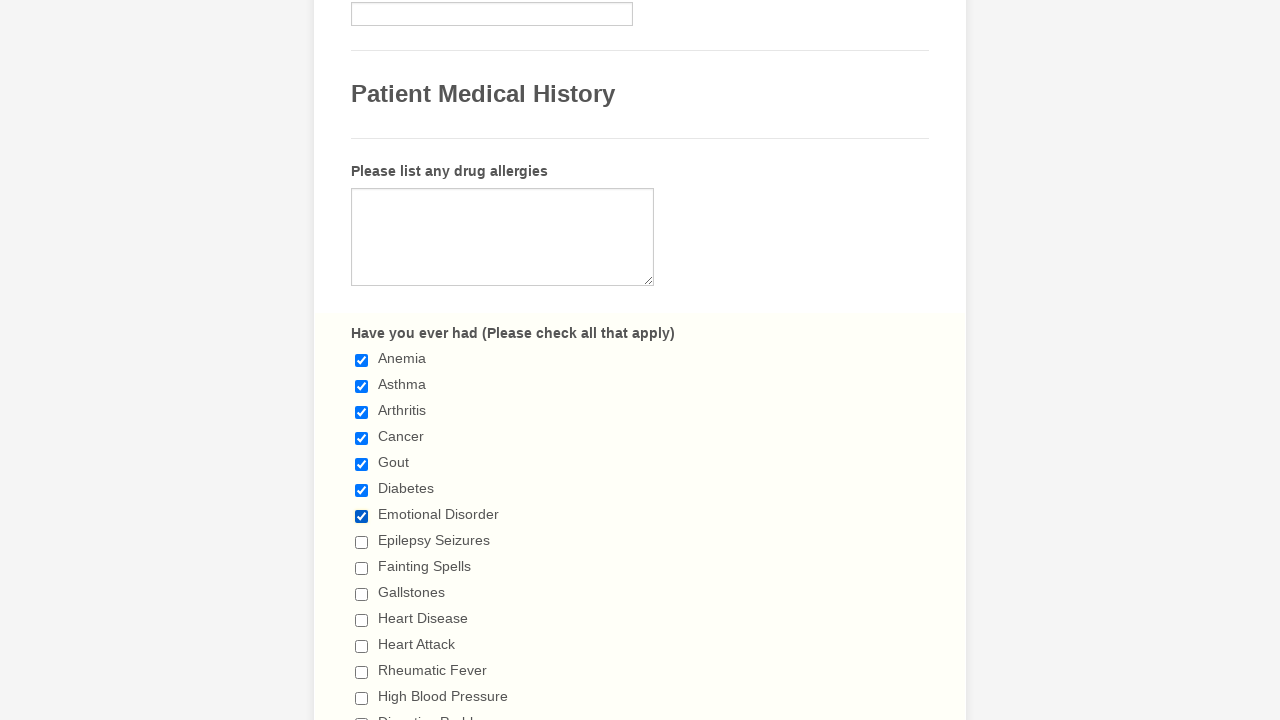

Waited 1000ms after clicking checkbox 7
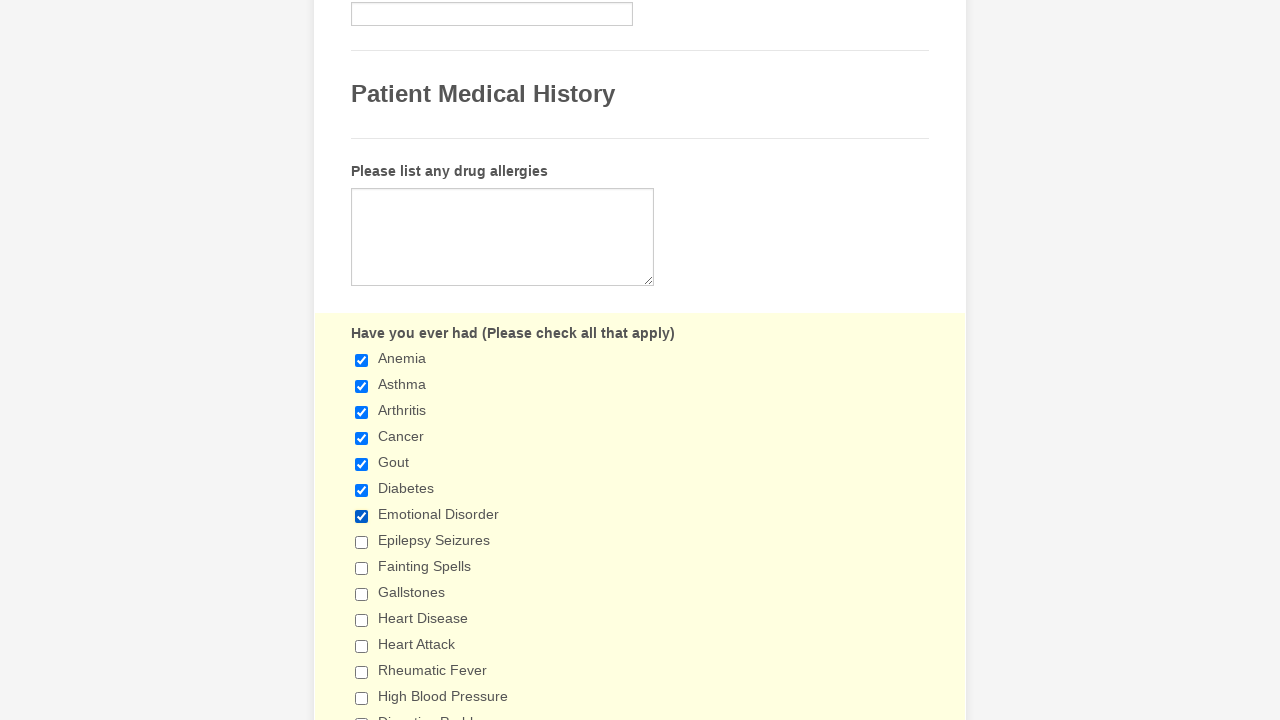

Clicked checkbox 8 of 29 at (362, 542) on input.form-checkbox >> nth=7
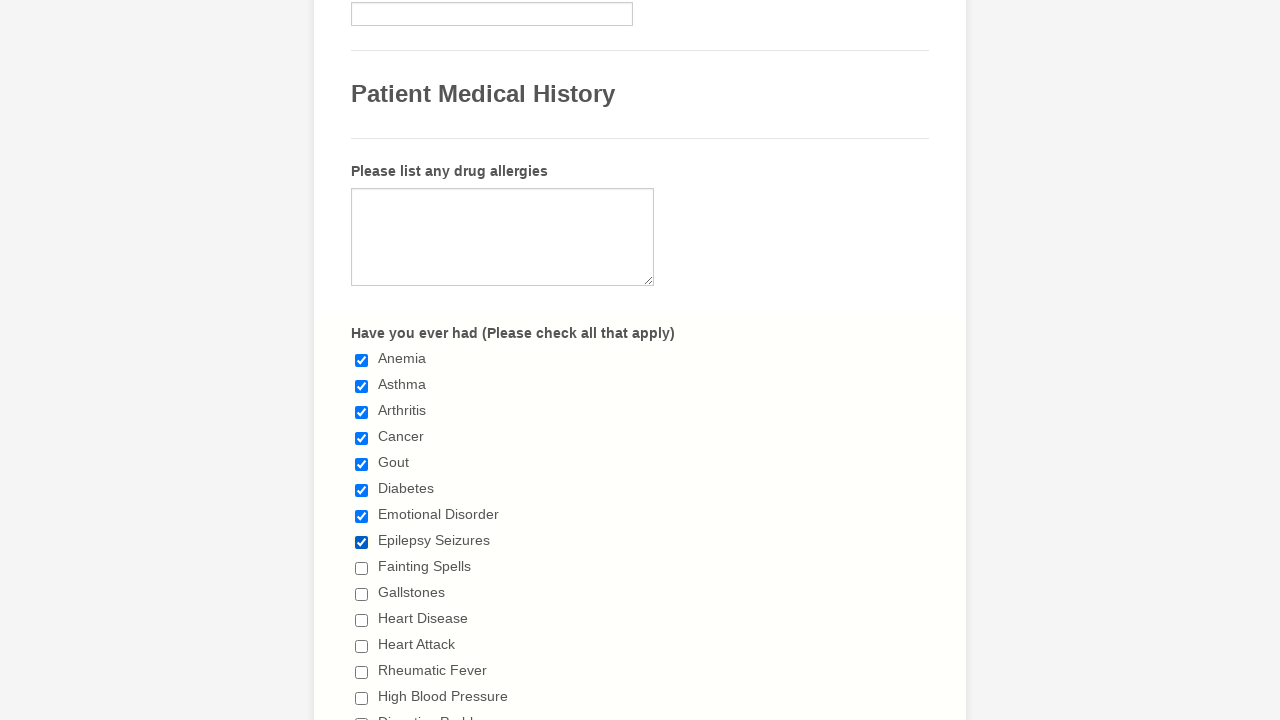

Waited 1000ms after clicking checkbox 8
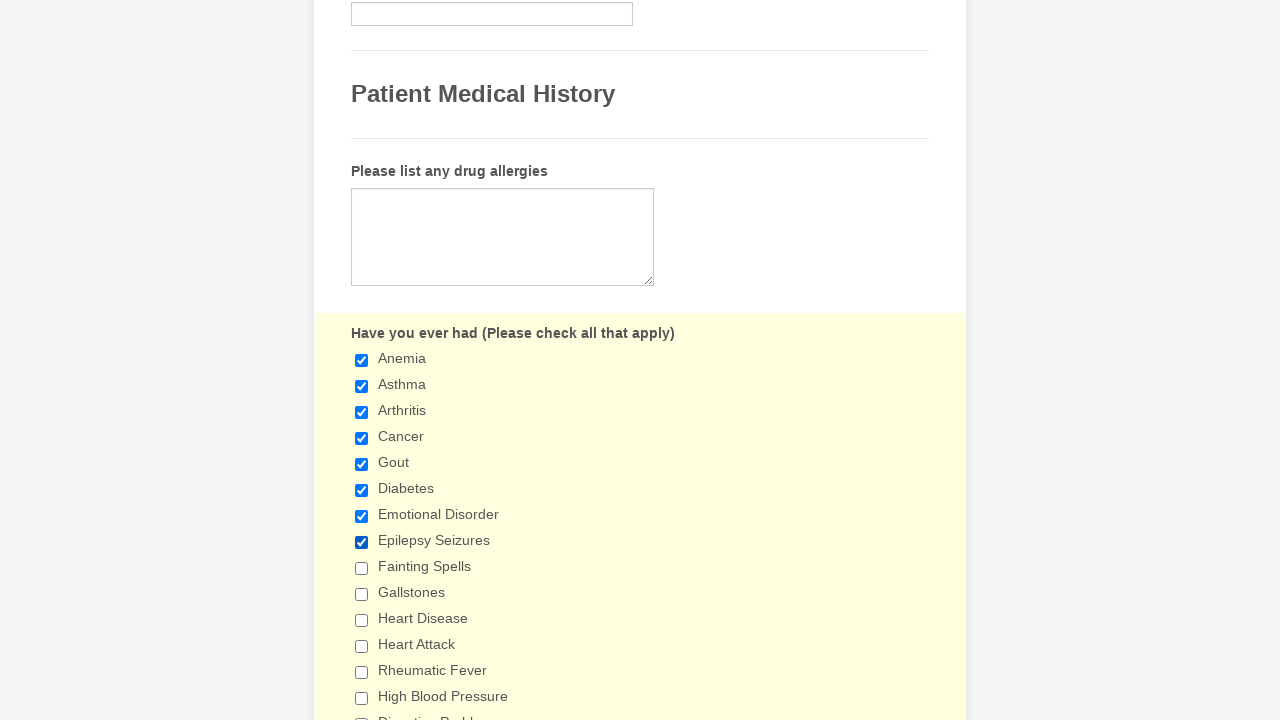

Clicked checkbox 9 of 29 at (362, 568) on input.form-checkbox >> nth=8
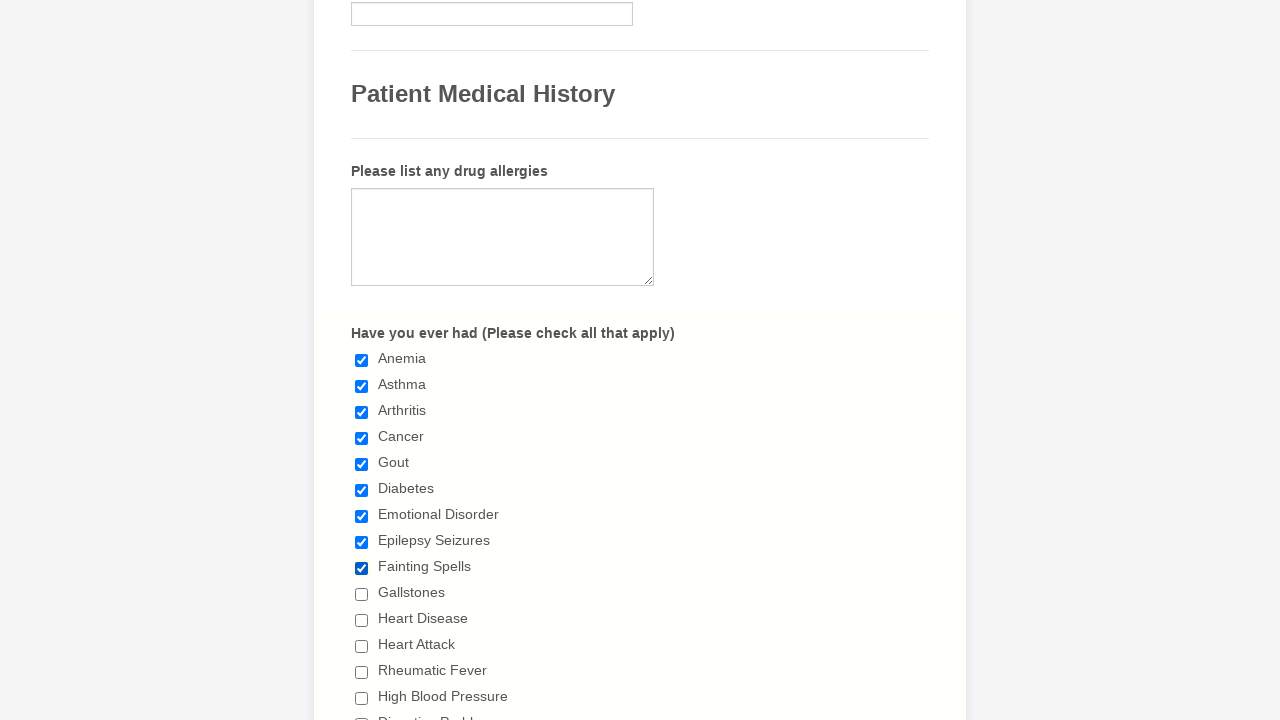

Waited 1000ms after clicking checkbox 9
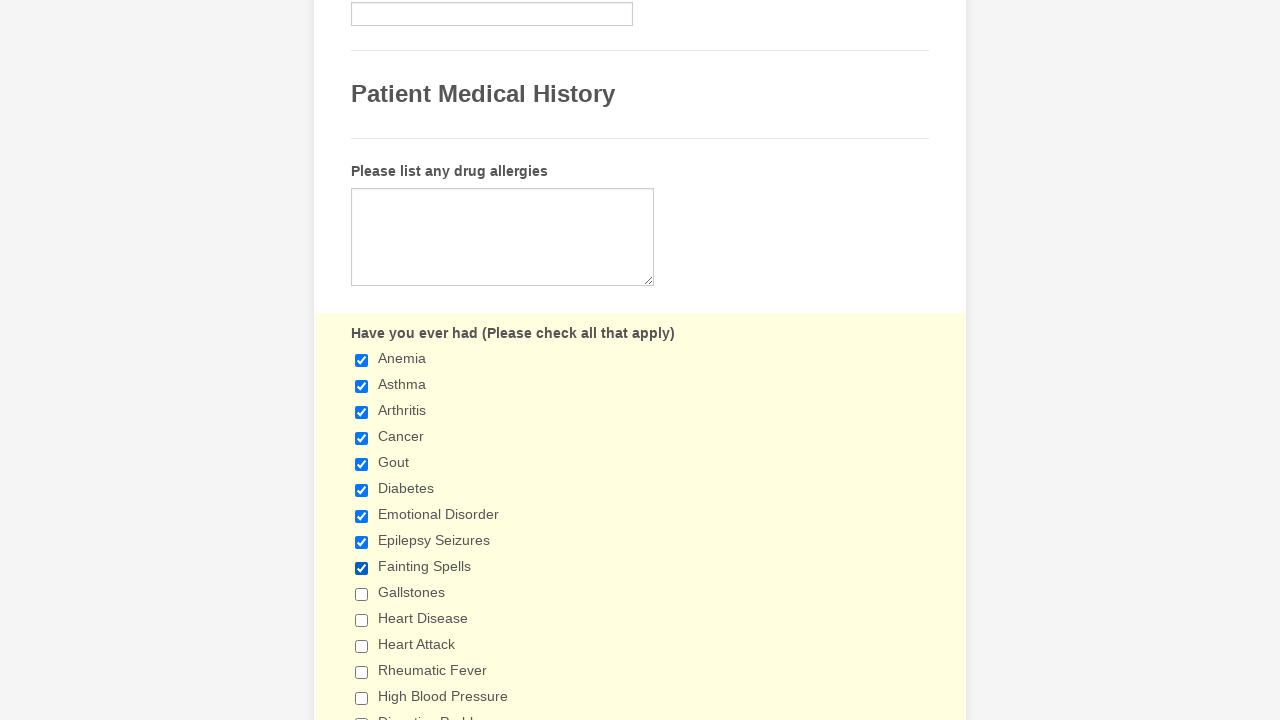

Clicked checkbox 10 of 29 at (362, 594) on input.form-checkbox >> nth=9
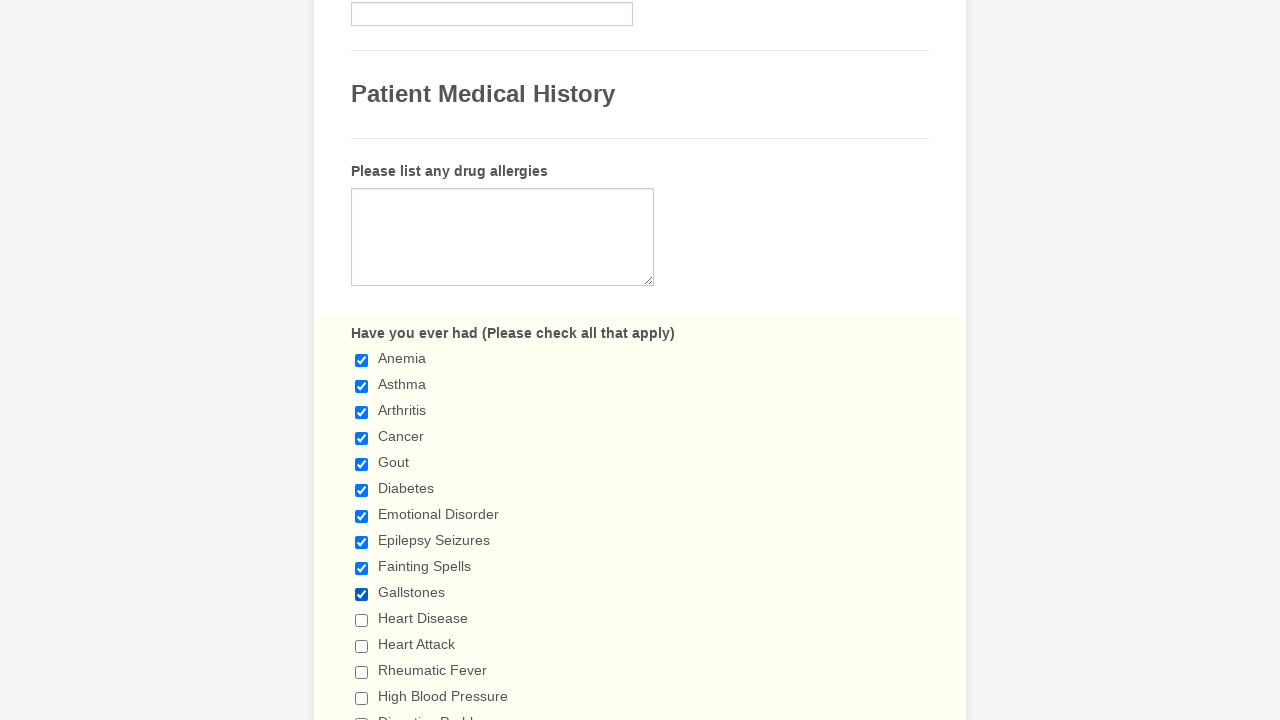

Waited 1000ms after clicking checkbox 10
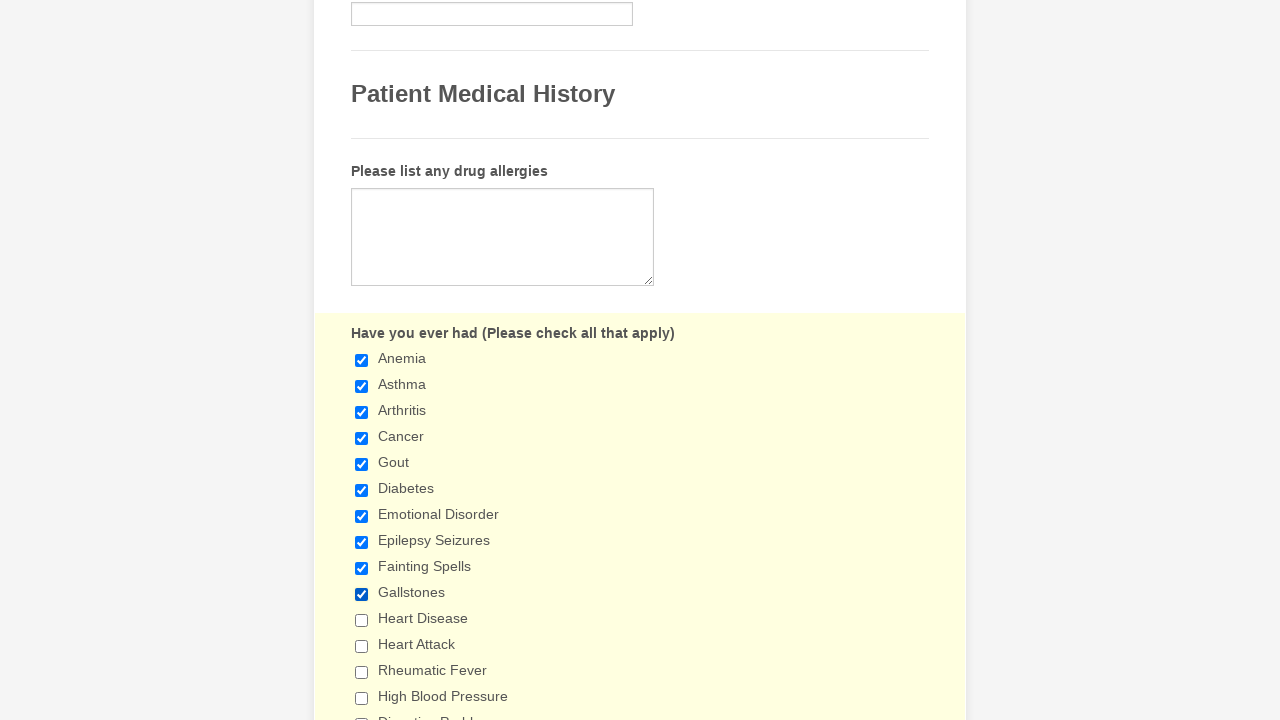

Clicked checkbox 11 of 29 at (362, 620) on input.form-checkbox >> nth=10
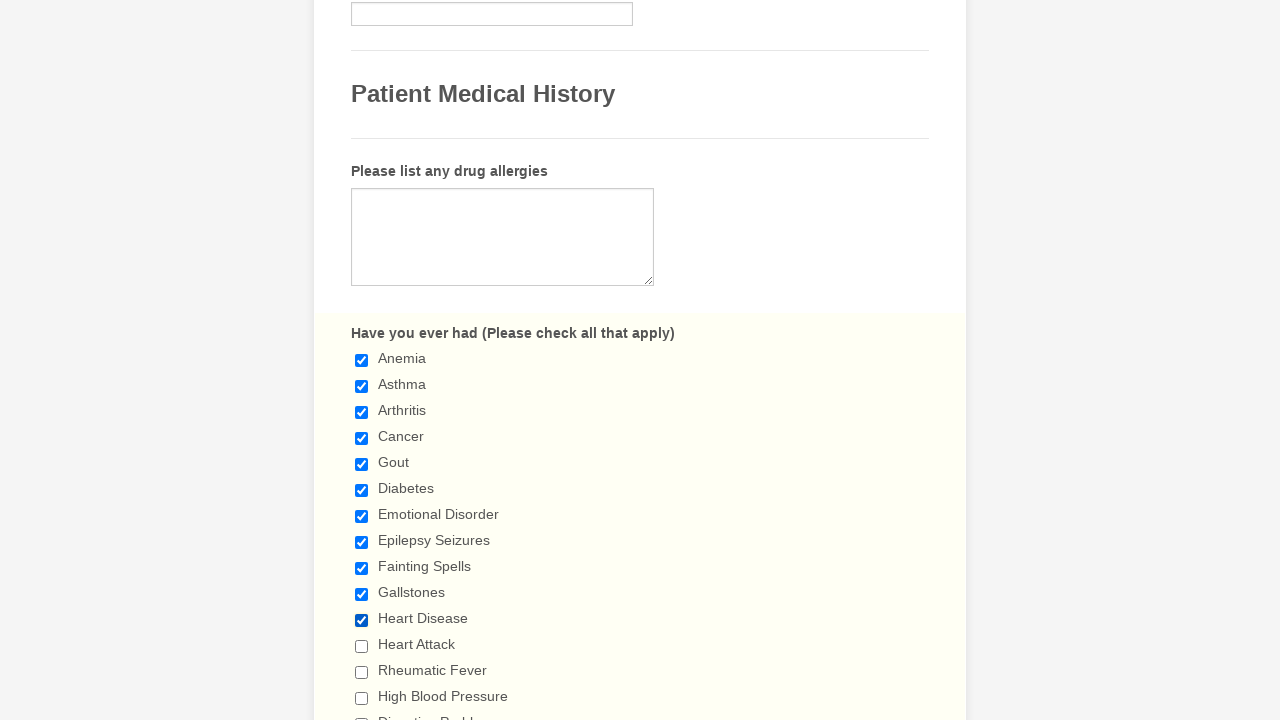

Waited 1000ms after clicking checkbox 11
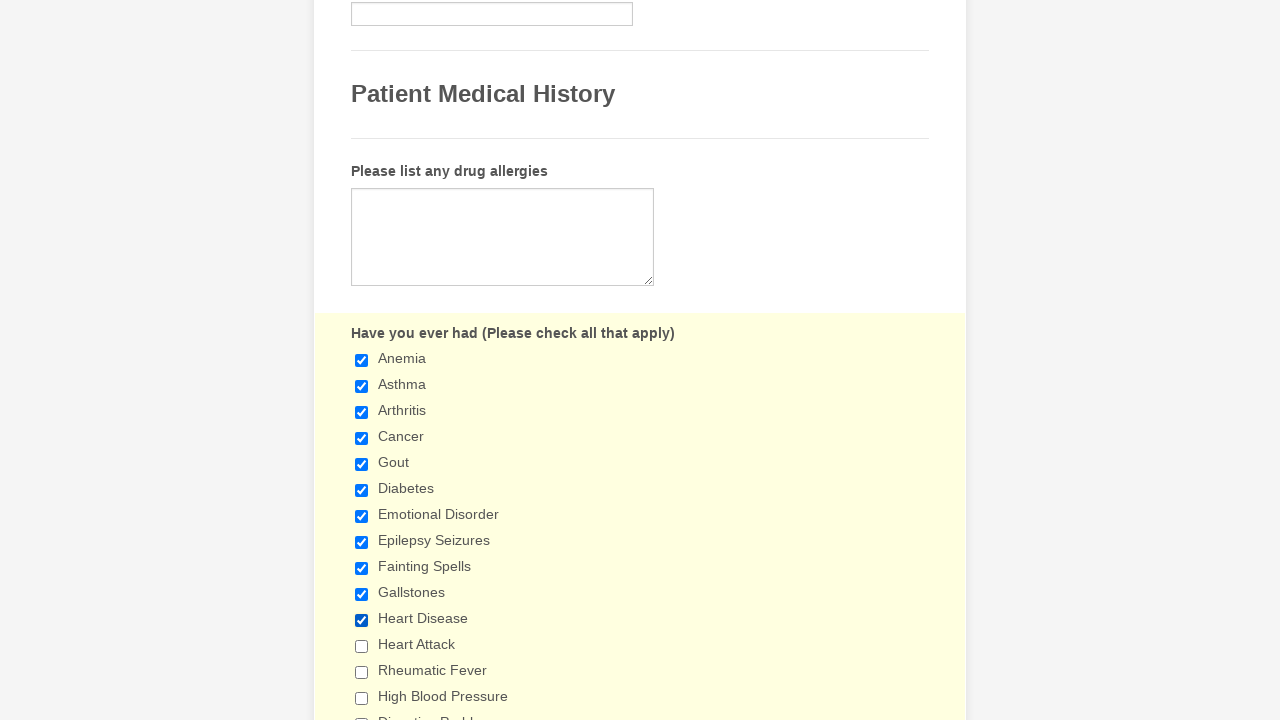

Clicked checkbox 12 of 29 at (362, 646) on input.form-checkbox >> nth=11
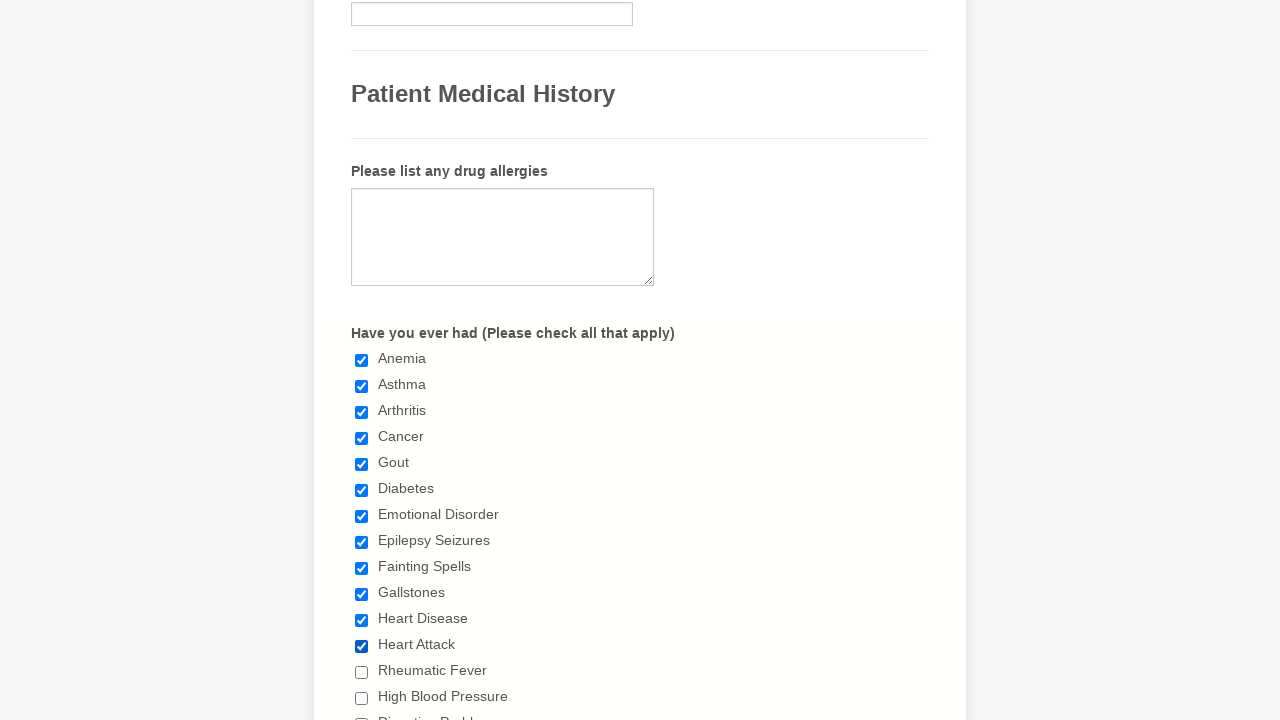

Waited 1000ms after clicking checkbox 12
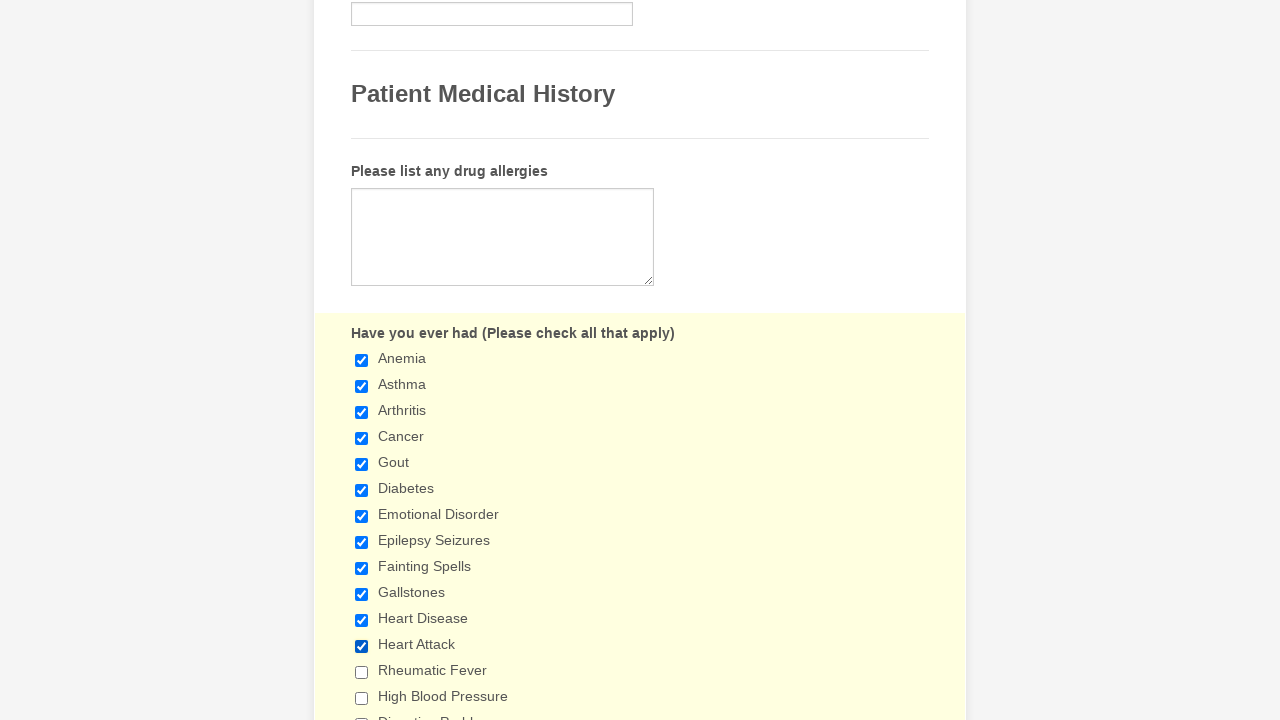

Clicked checkbox 13 of 29 at (362, 672) on input.form-checkbox >> nth=12
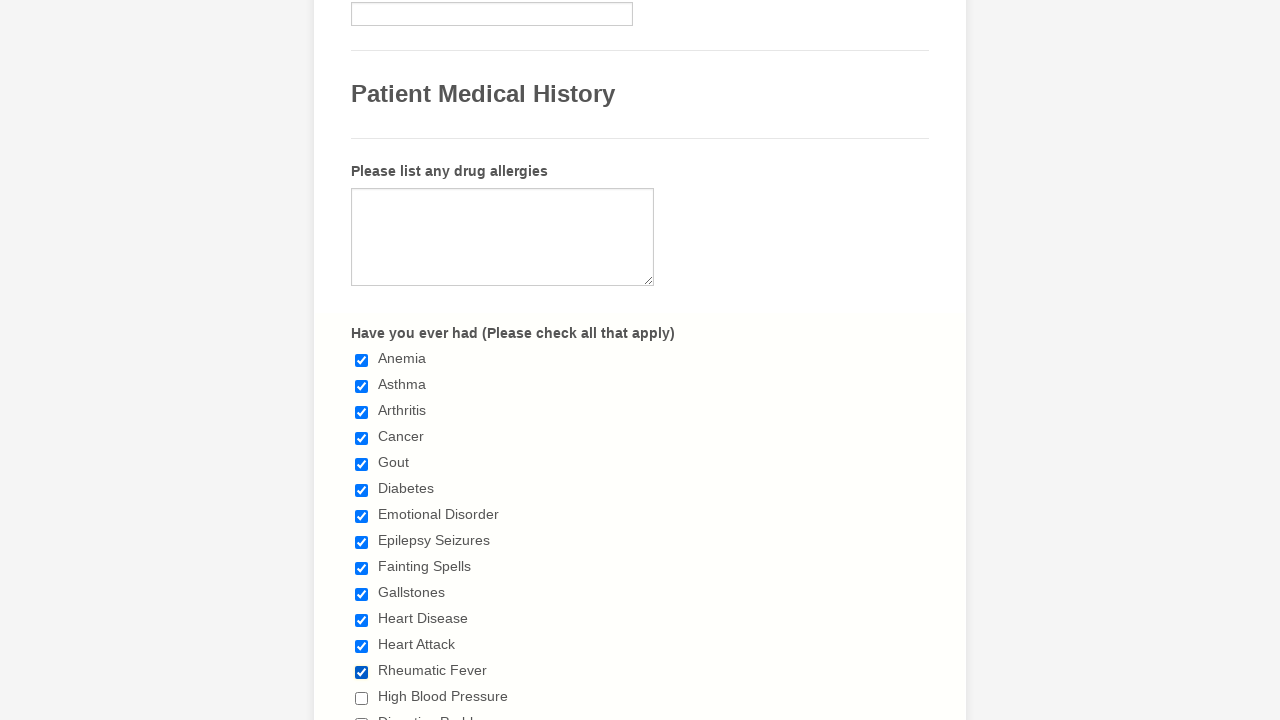

Waited 1000ms after clicking checkbox 13
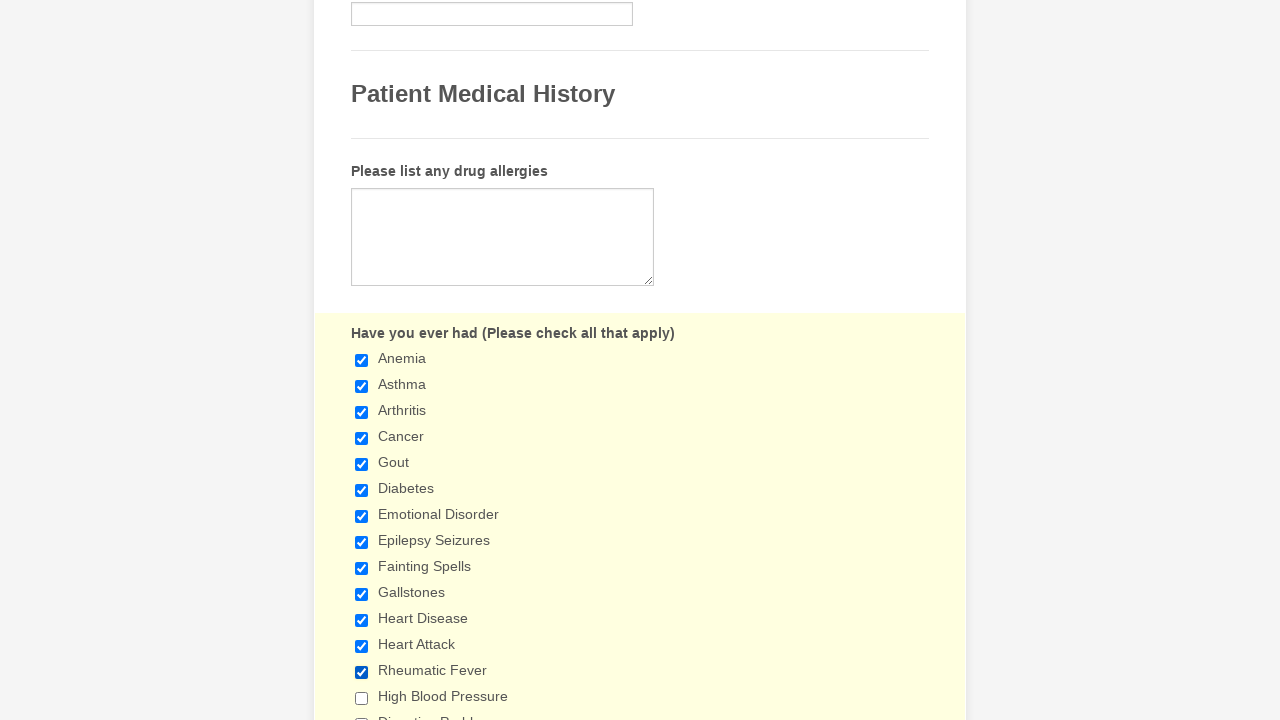

Clicked checkbox 14 of 29 at (362, 698) on input.form-checkbox >> nth=13
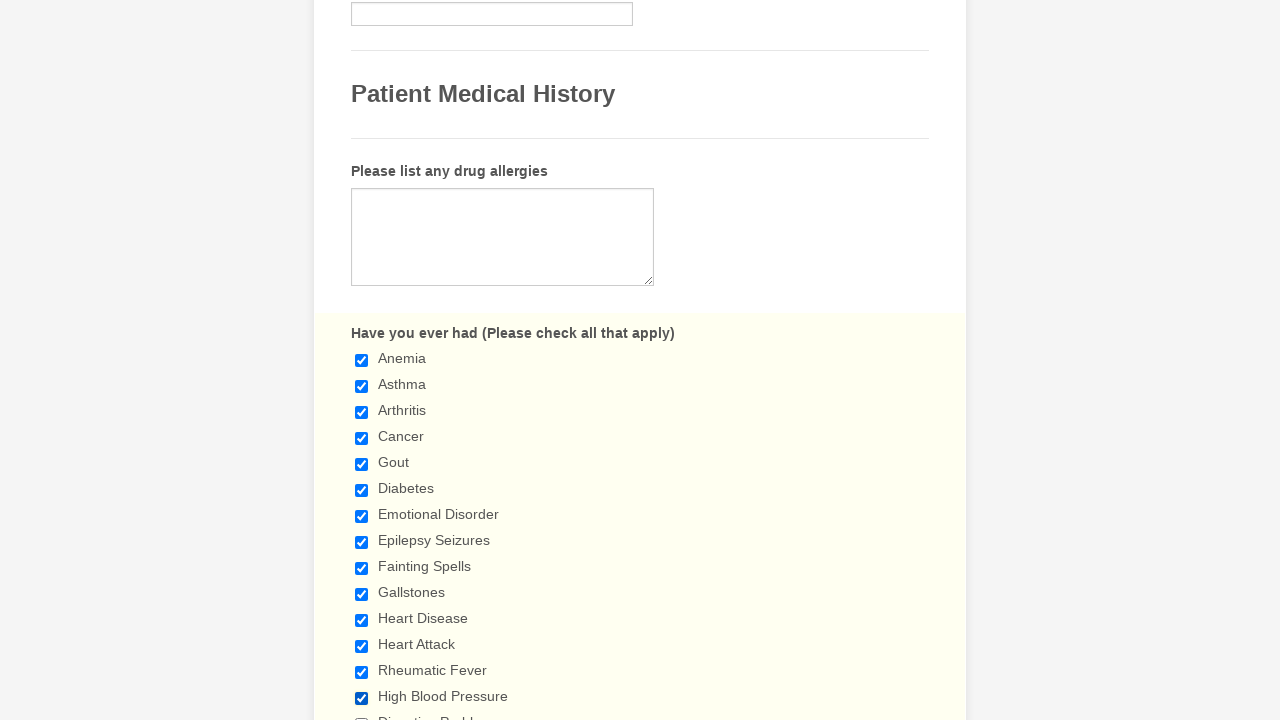

Waited 1000ms after clicking checkbox 14
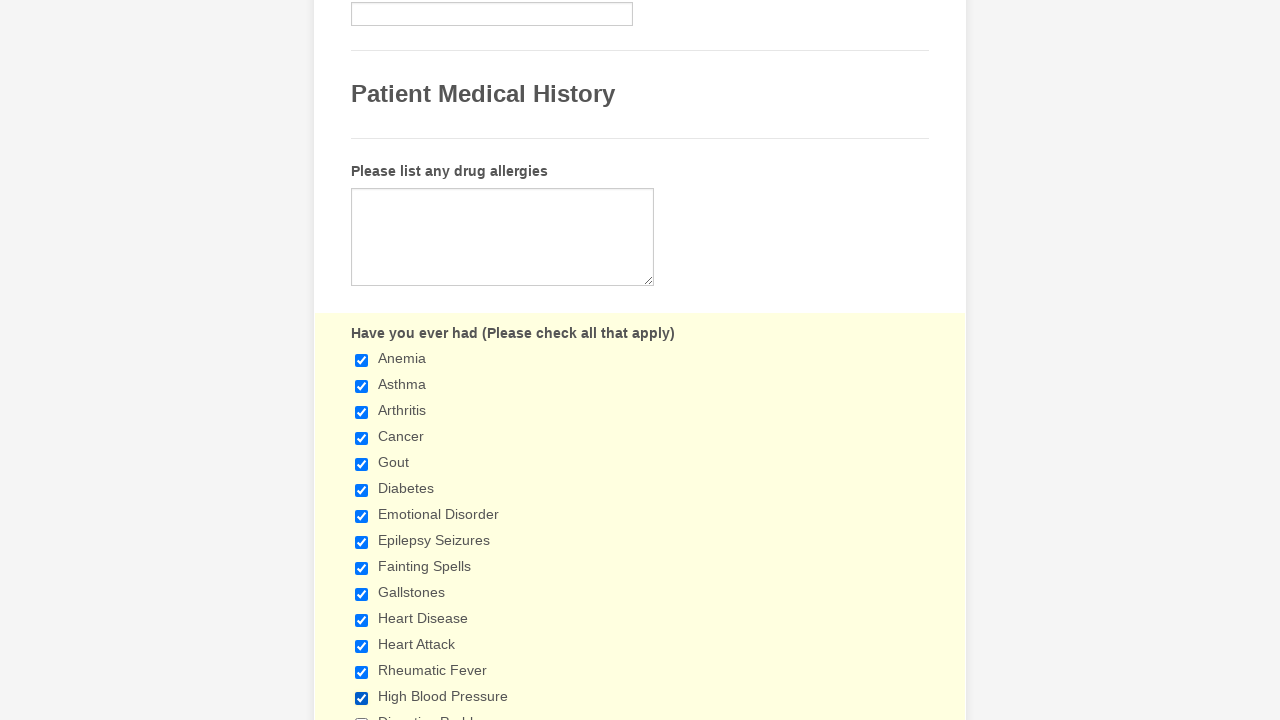

Clicked checkbox 15 of 29 at (362, 714) on input.form-checkbox >> nth=14
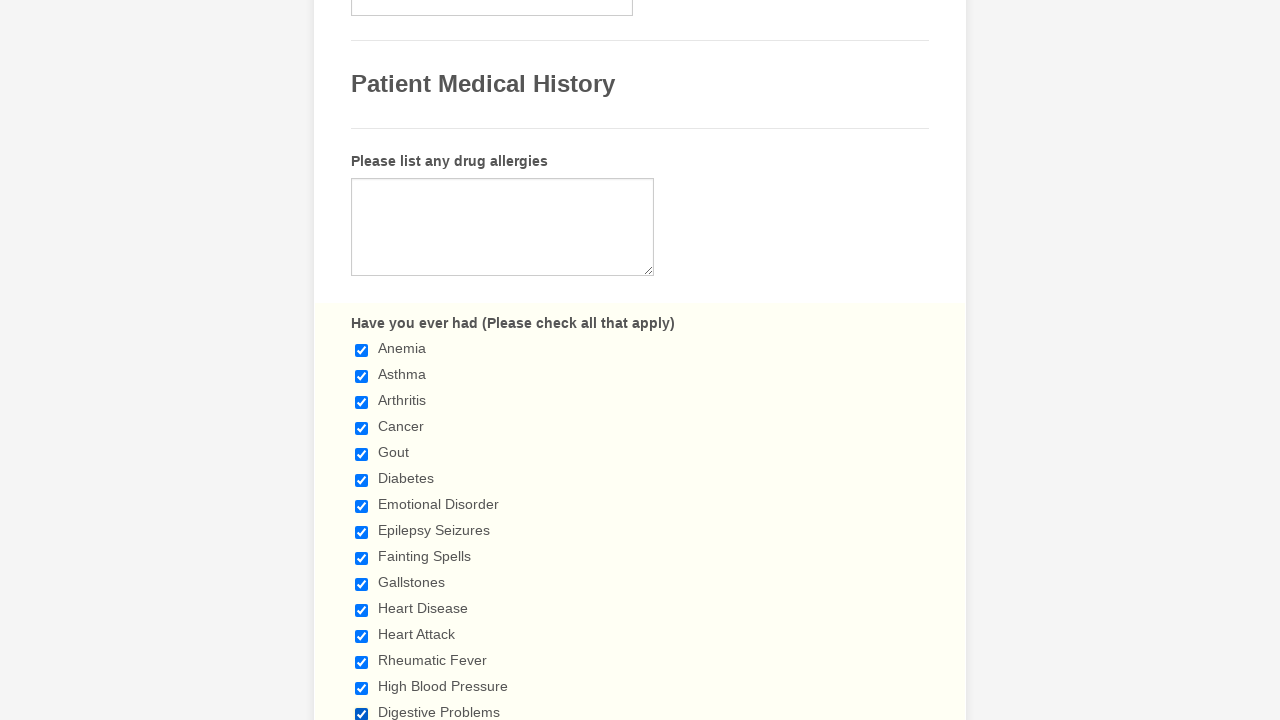

Waited 1000ms after clicking checkbox 15
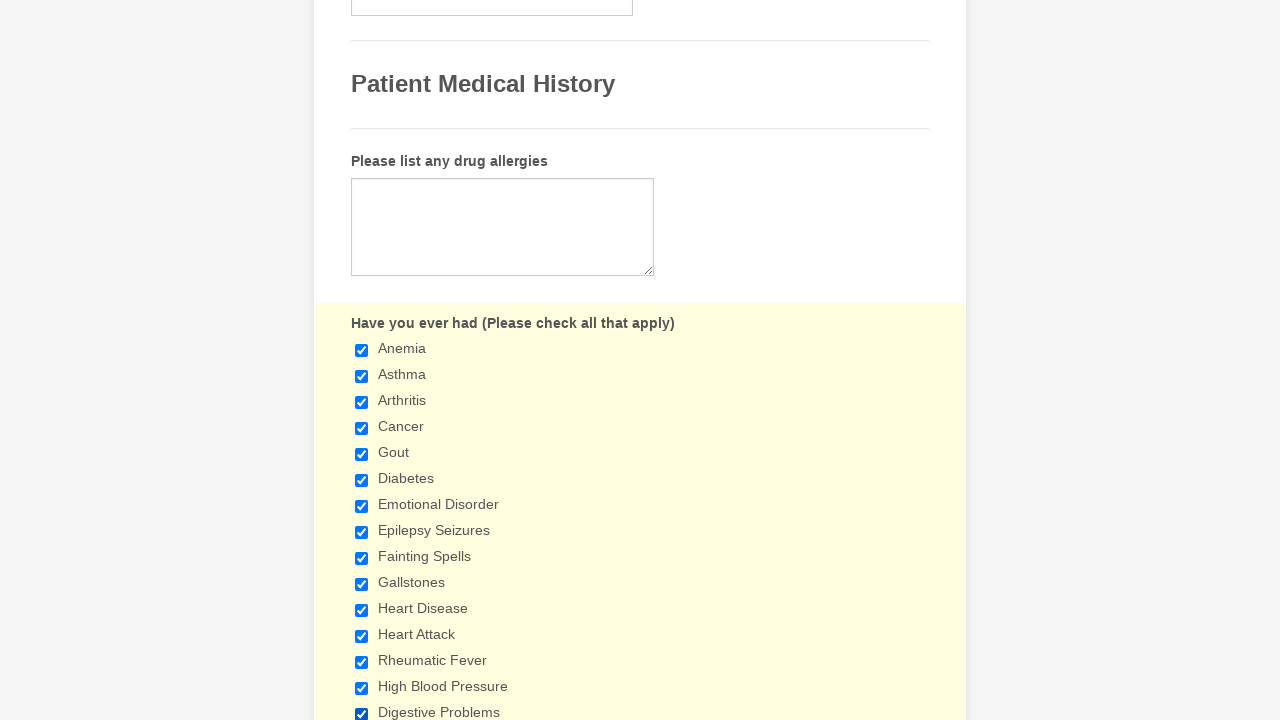

Clicked checkbox 16 of 29 at (362, 360) on input.form-checkbox >> nth=15
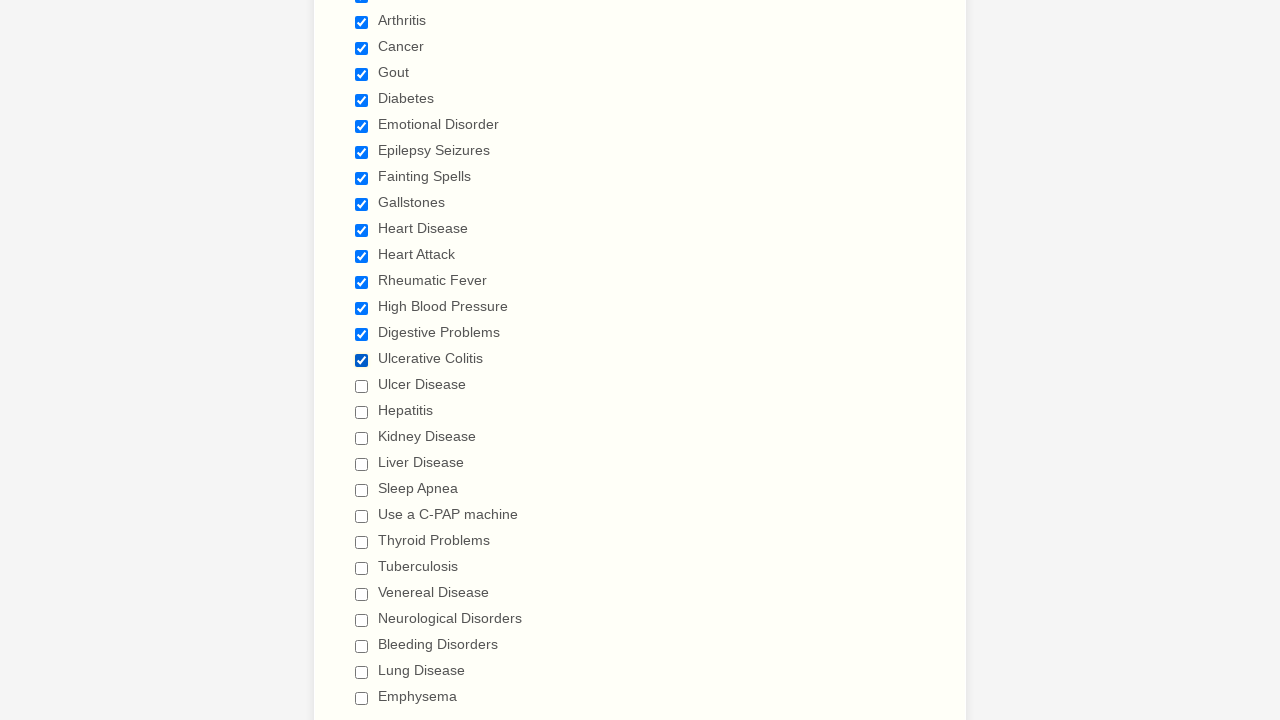

Waited 1000ms after clicking checkbox 16
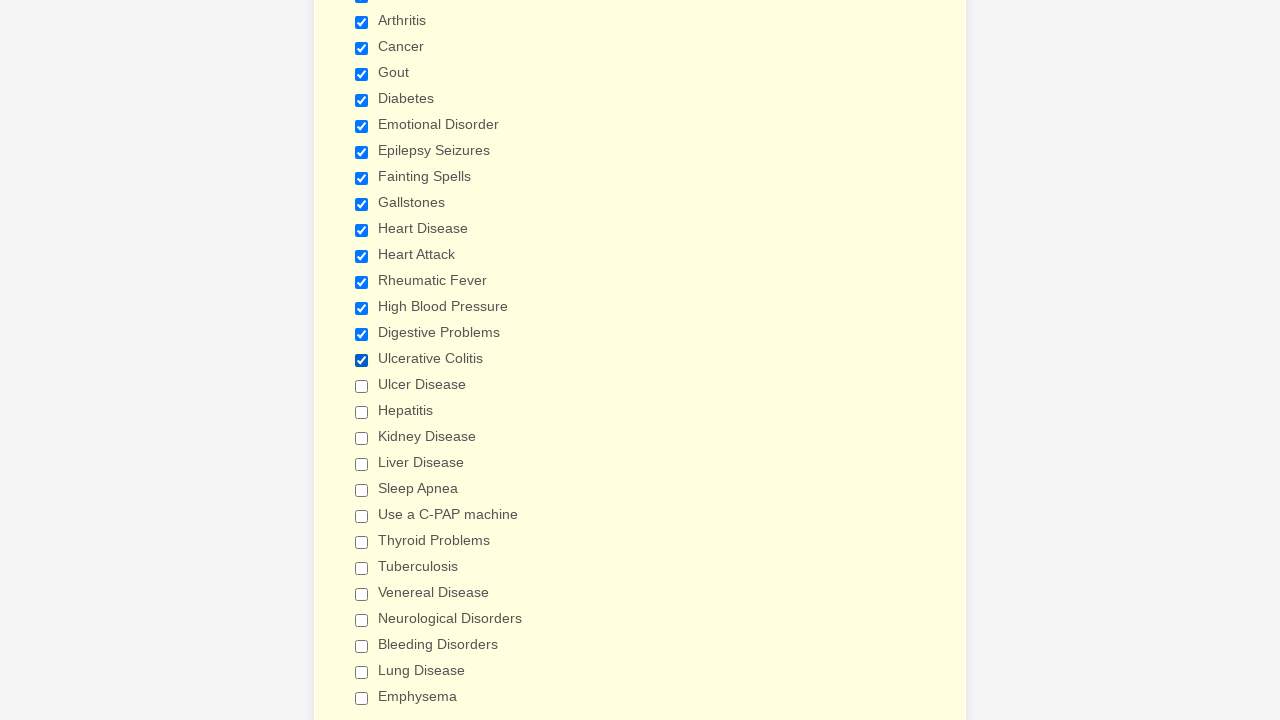

Clicked checkbox 17 of 29 at (362, 386) on input.form-checkbox >> nth=16
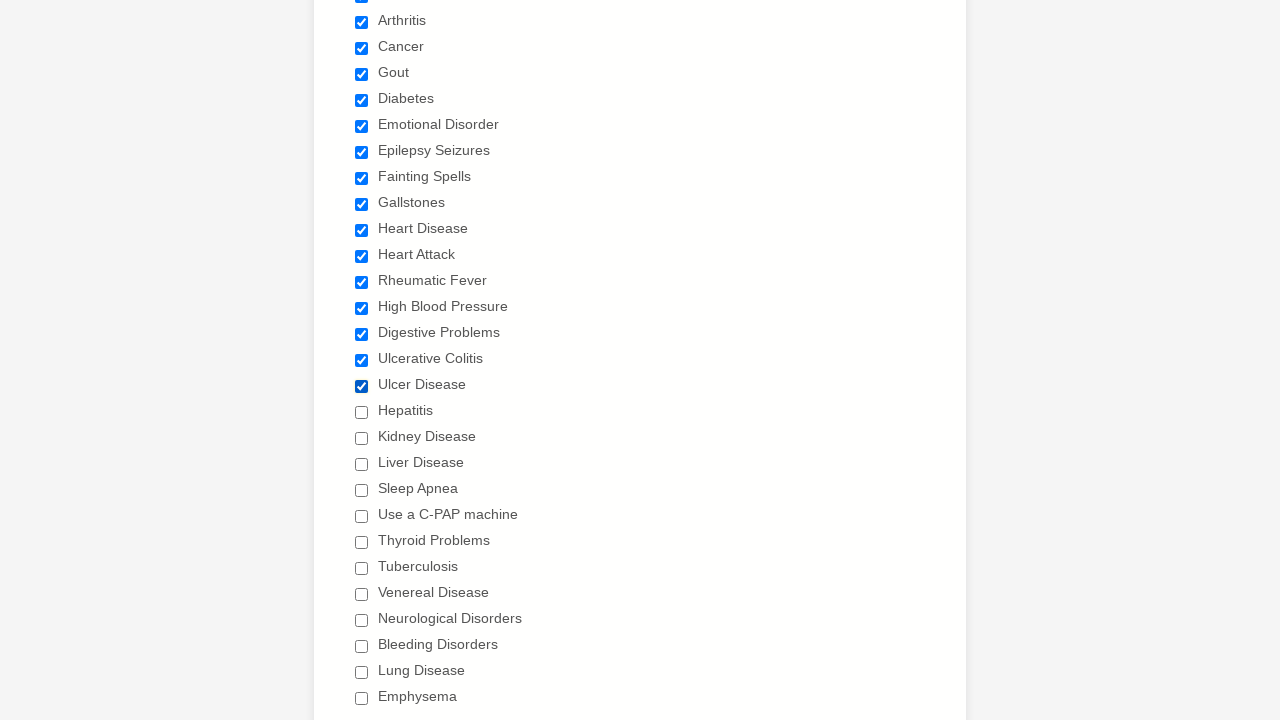

Waited 1000ms after clicking checkbox 17
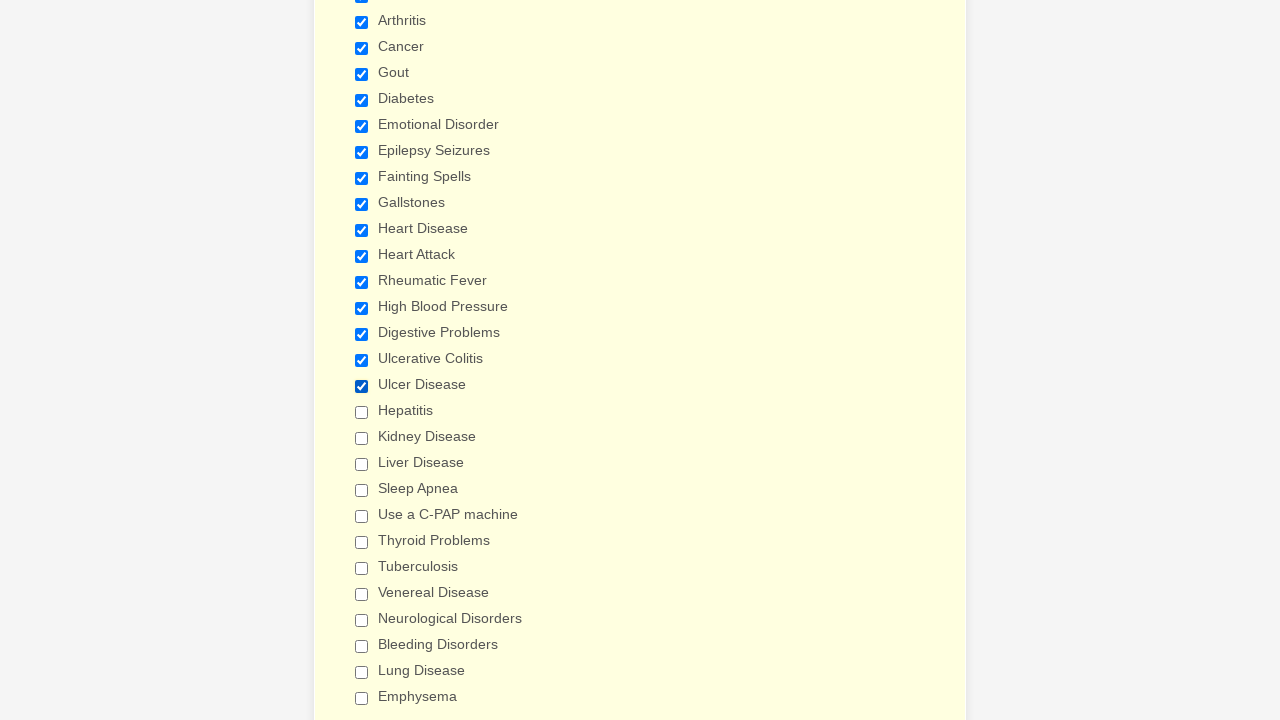

Clicked checkbox 18 of 29 at (362, 412) on input.form-checkbox >> nth=17
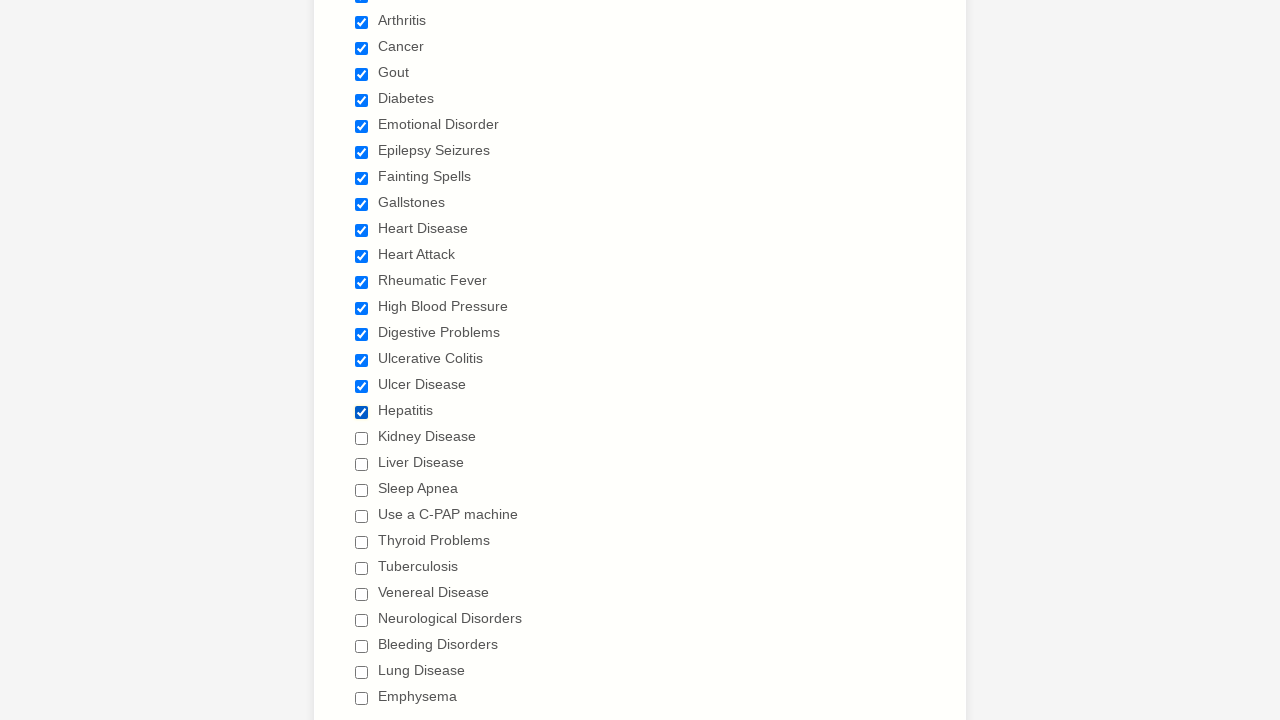

Waited 1000ms after clicking checkbox 18
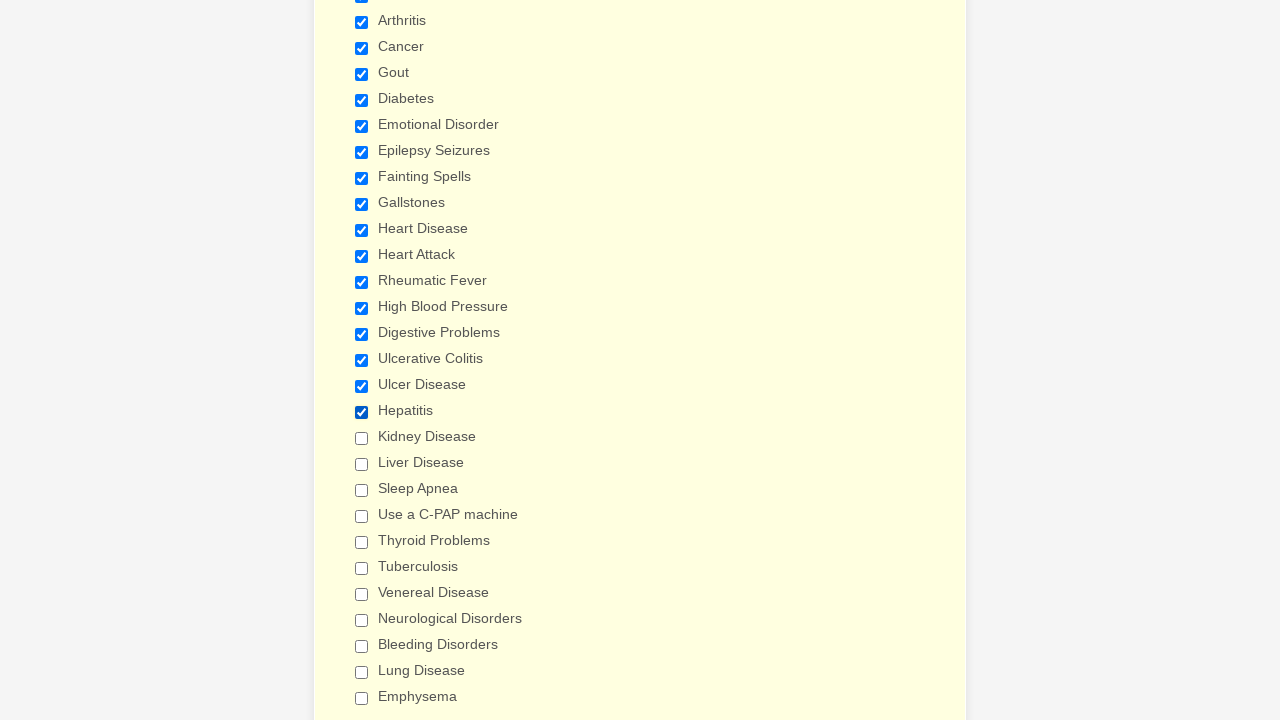

Clicked checkbox 19 of 29 at (362, 438) on input.form-checkbox >> nth=18
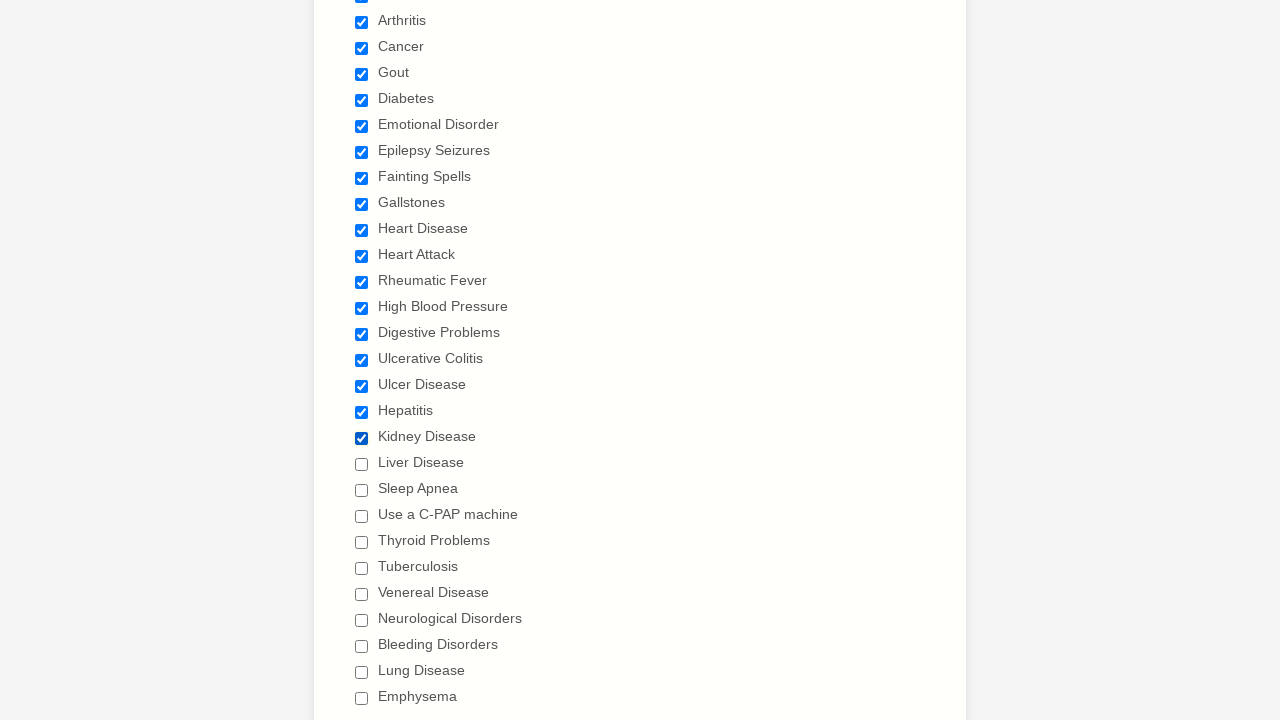

Waited 1000ms after clicking checkbox 19
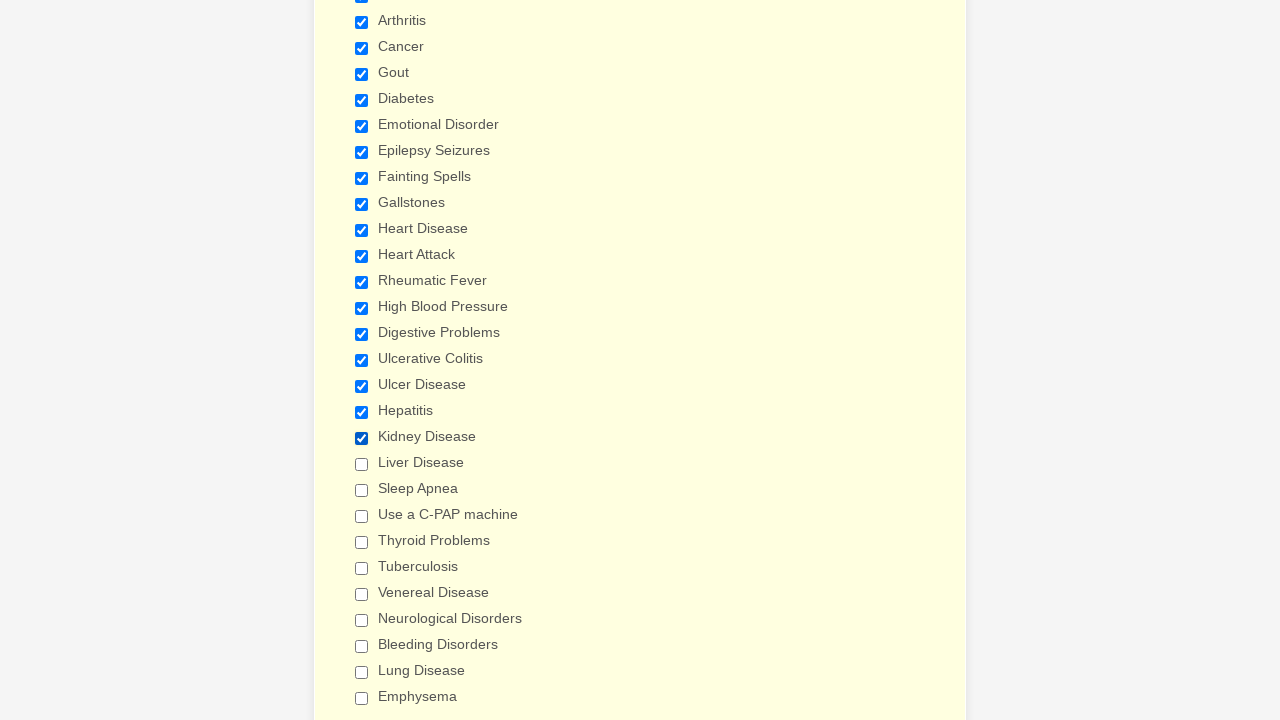

Clicked checkbox 20 of 29 at (362, 464) on input.form-checkbox >> nth=19
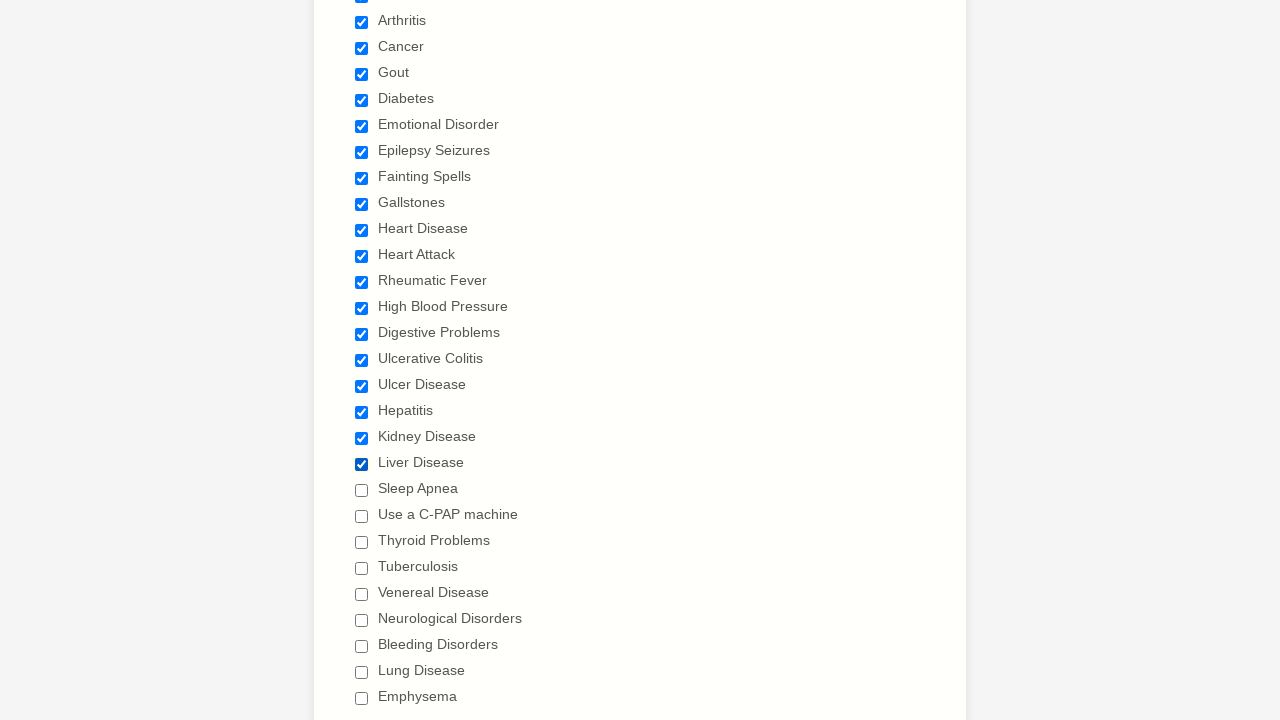

Waited 1000ms after clicking checkbox 20
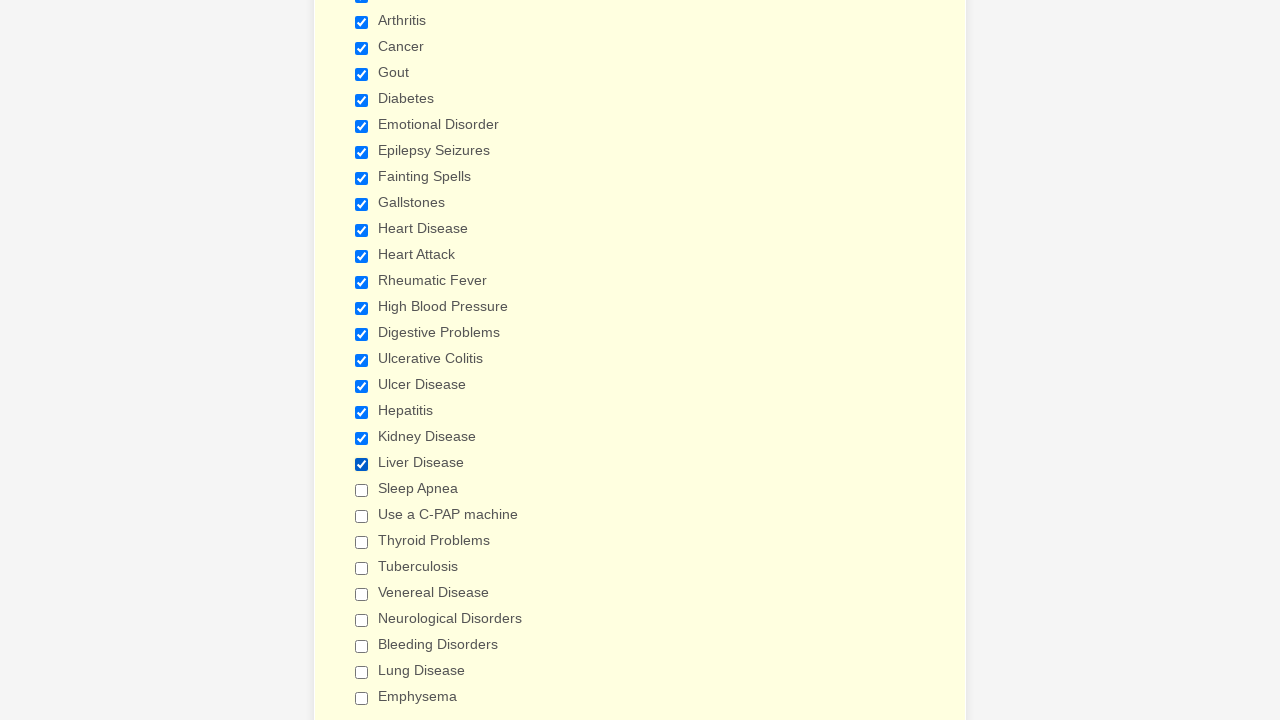

Clicked checkbox 21 of 29 at (362, 490) on input.form-checkbox >> nth=20
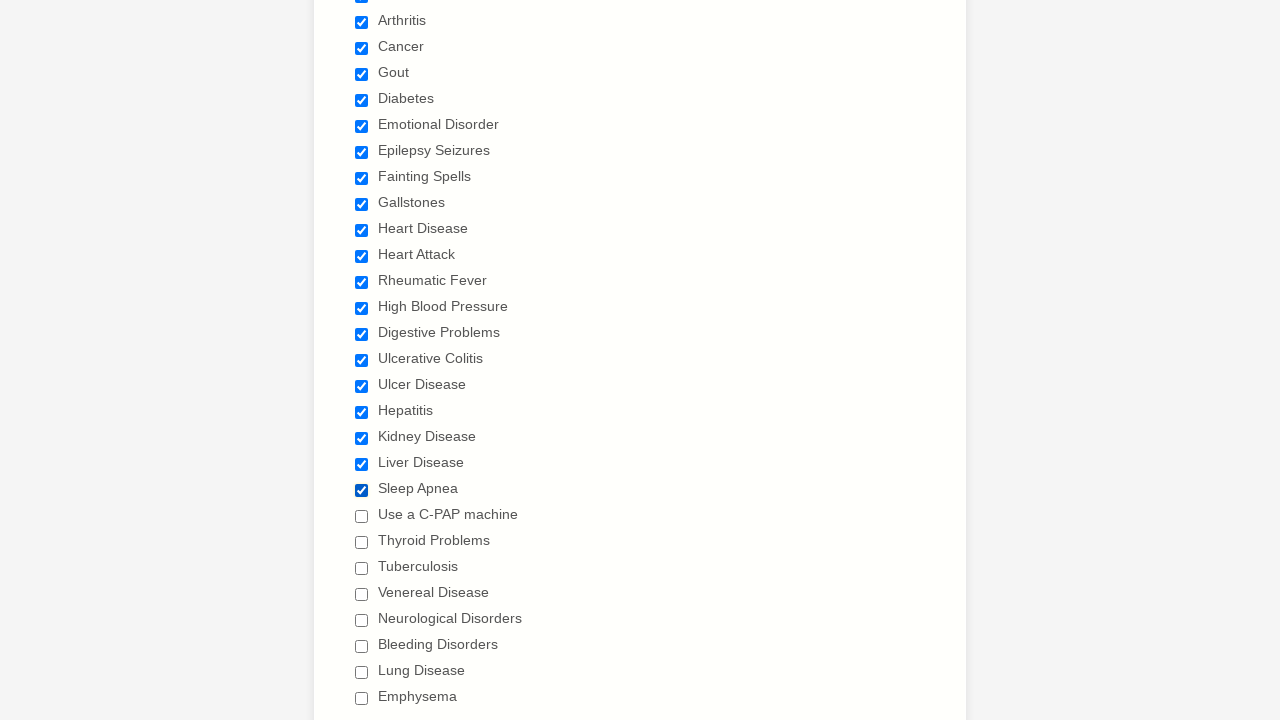

Waited 1000ms after clicking checkbox 21
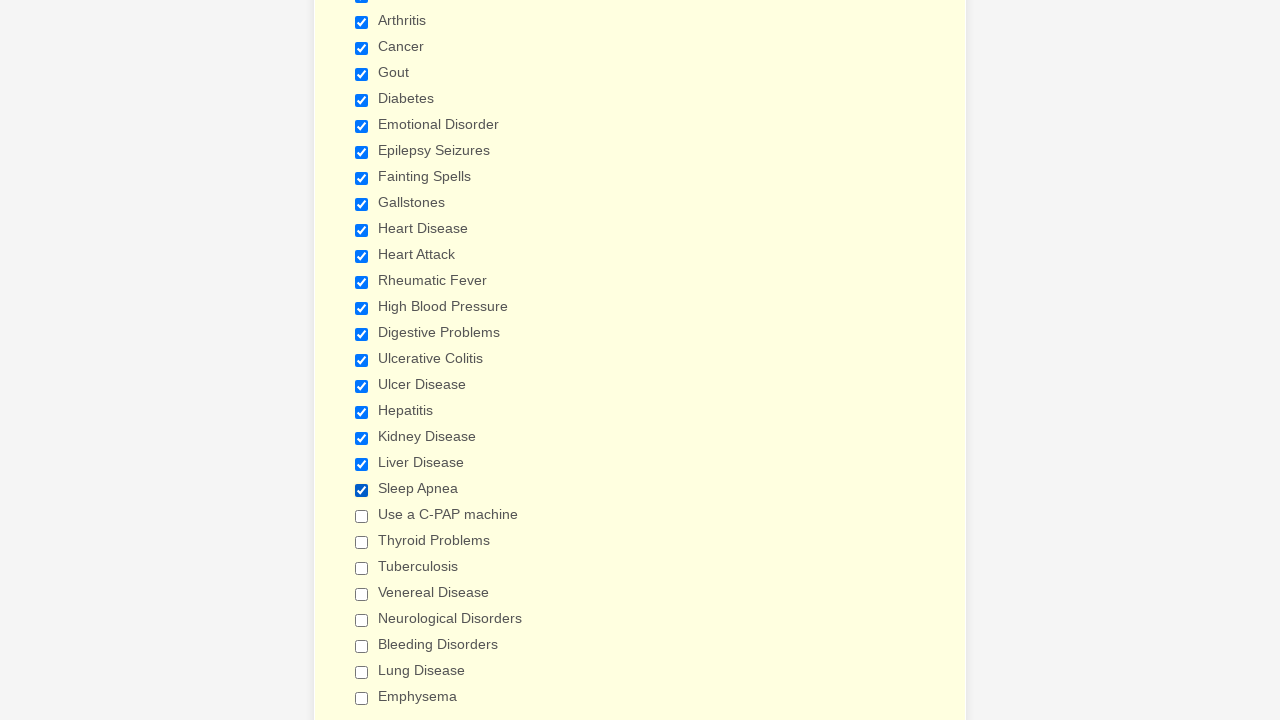

Clicked checkbox 22 of 29 at (362, 516) on input.form-checkbox >> nth=21
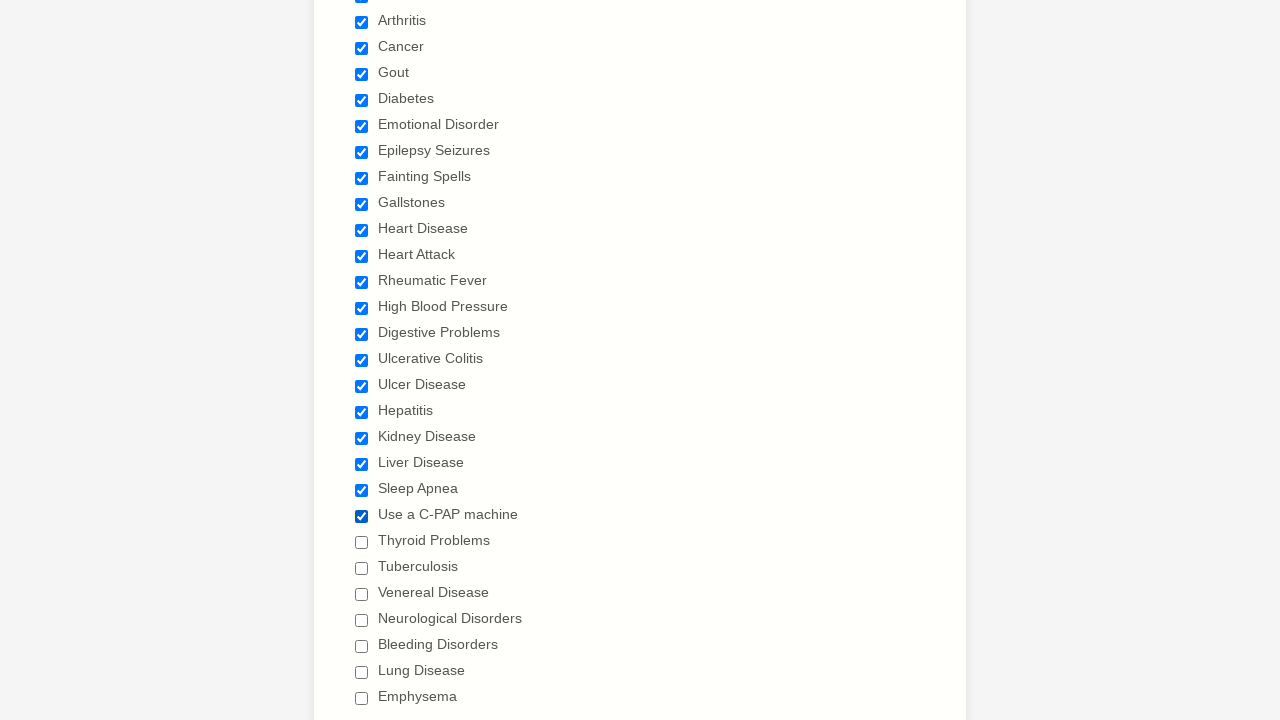

Waited 1000ms after clicking checkbox 22
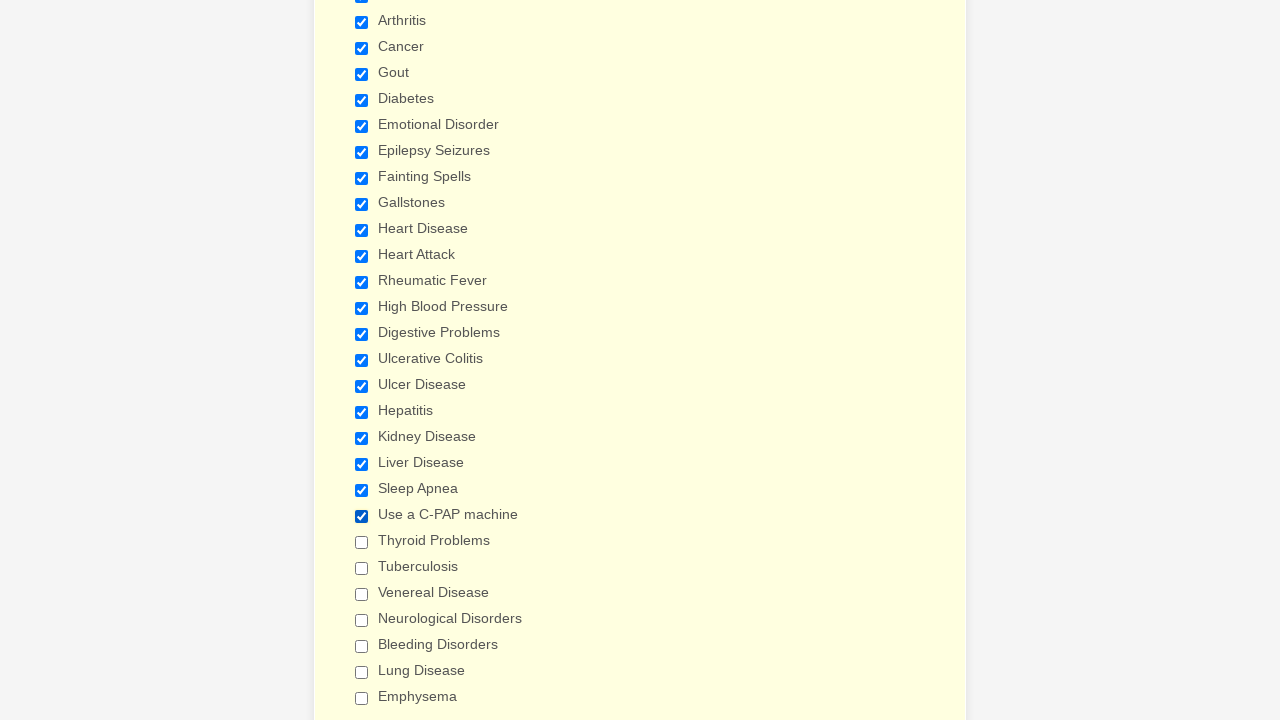

Clicked checkbox 23 of 29 at (362, 542) on input.form-checkbox >> nth=22
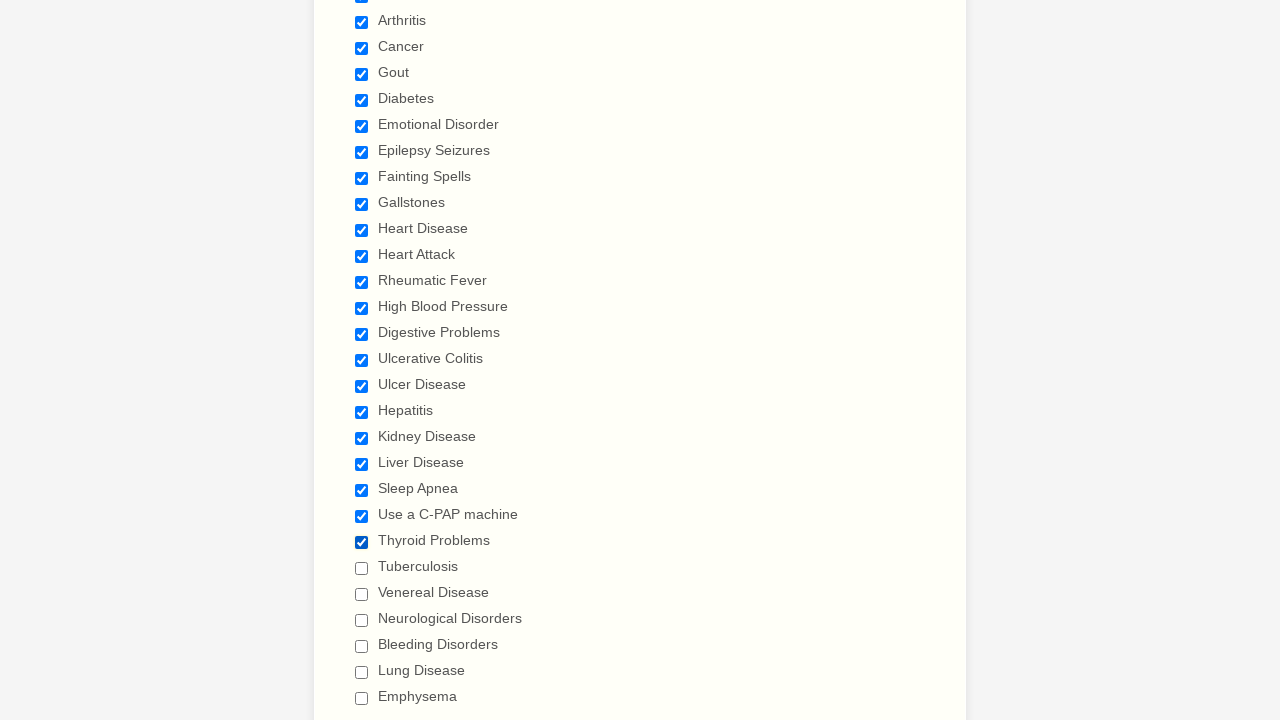

Waited 1000ms after clicking checkbox 23
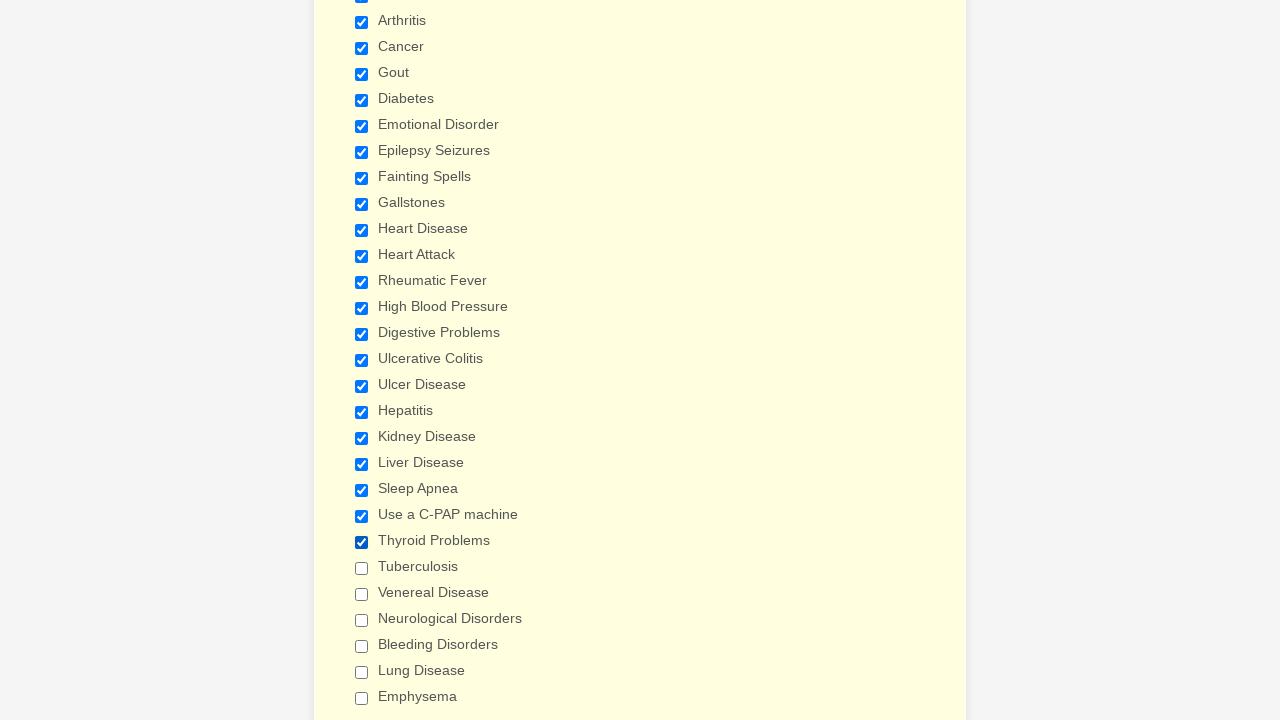

Clicked checkbox 24 of 29 at (362, 568) on input.form-checkbox >> nth=23
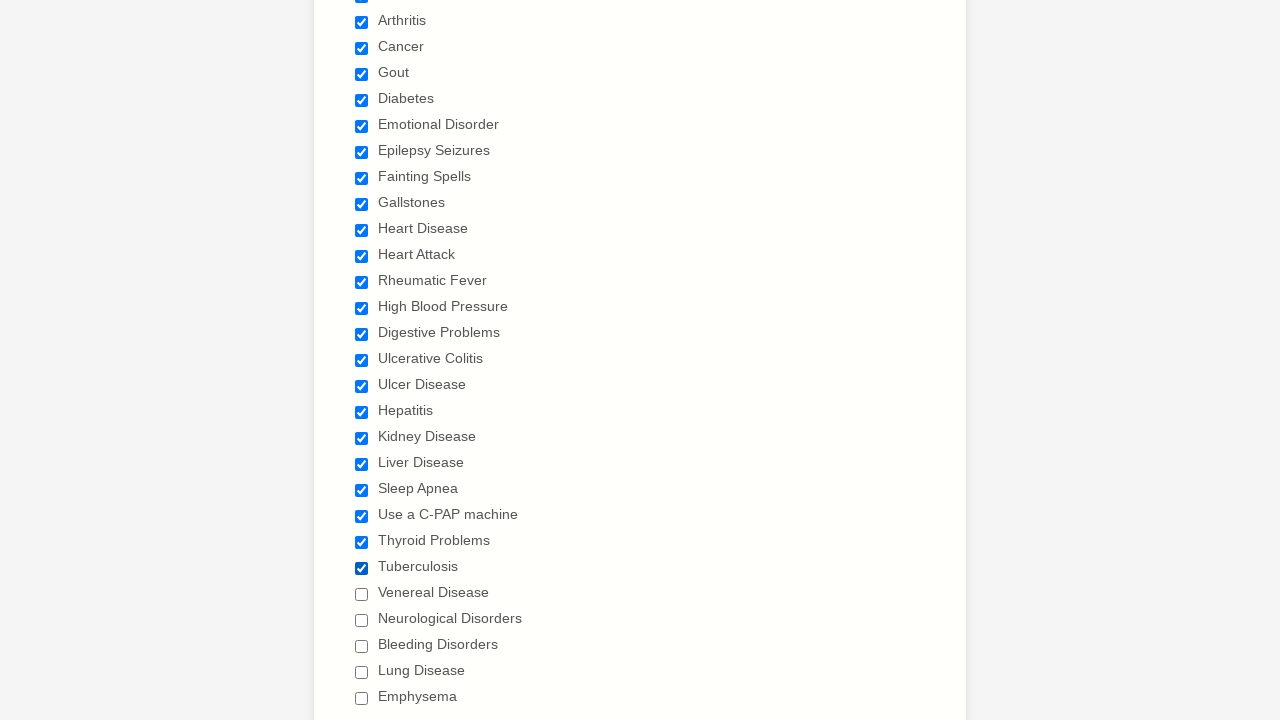

Waited 1000ms after clicking checkbox 24
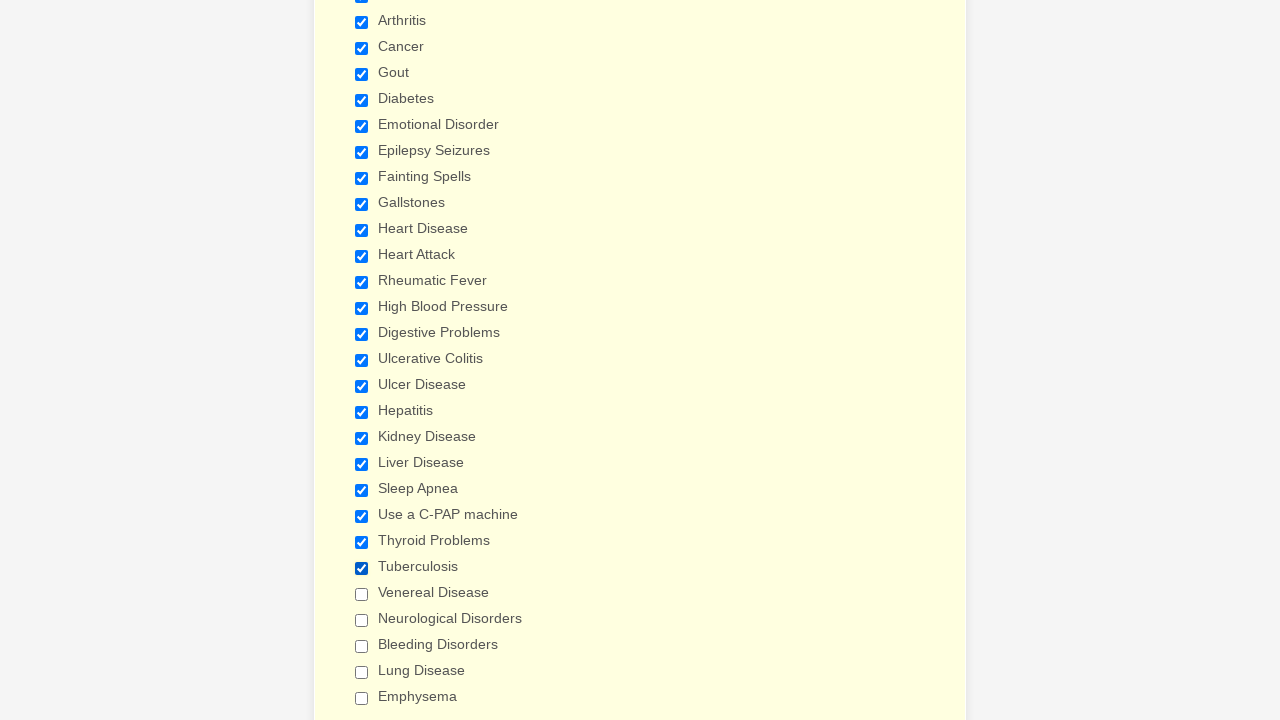

Clicked checkbox 25 of 29 at (362, 594) on input.form-checkbox >> nth=24
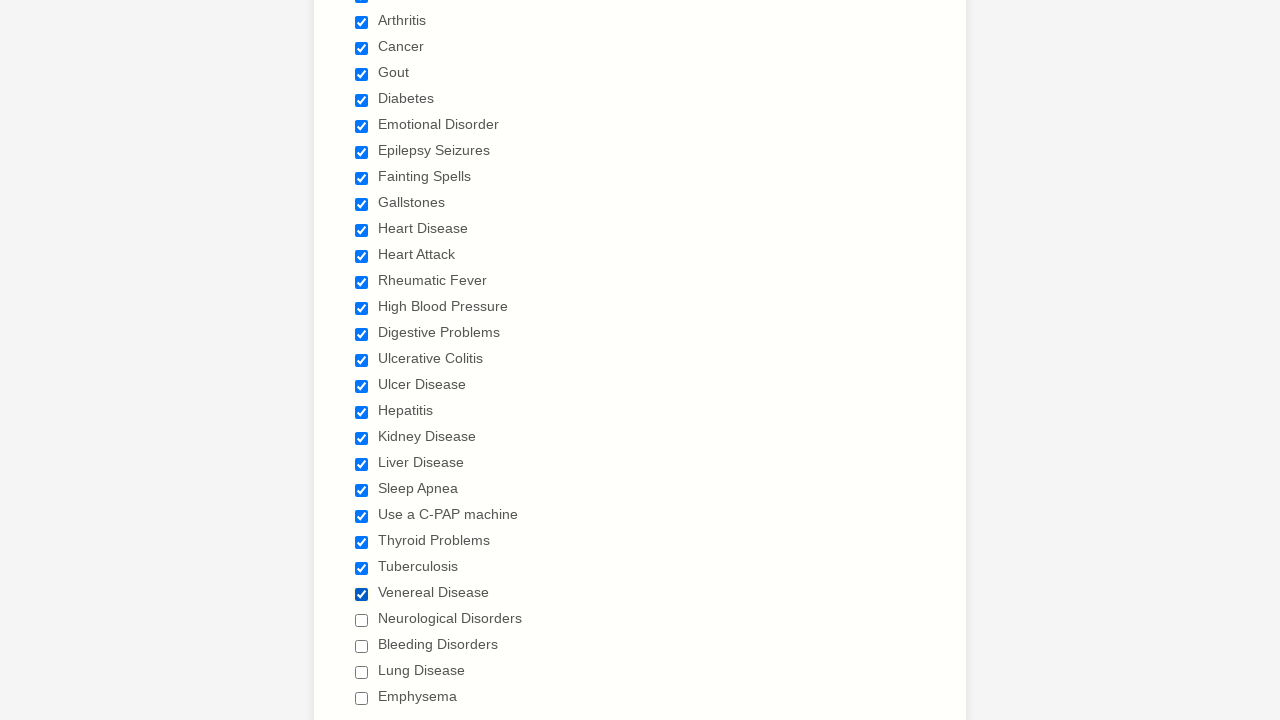

Waited 1000ms after clicking checkbox 25
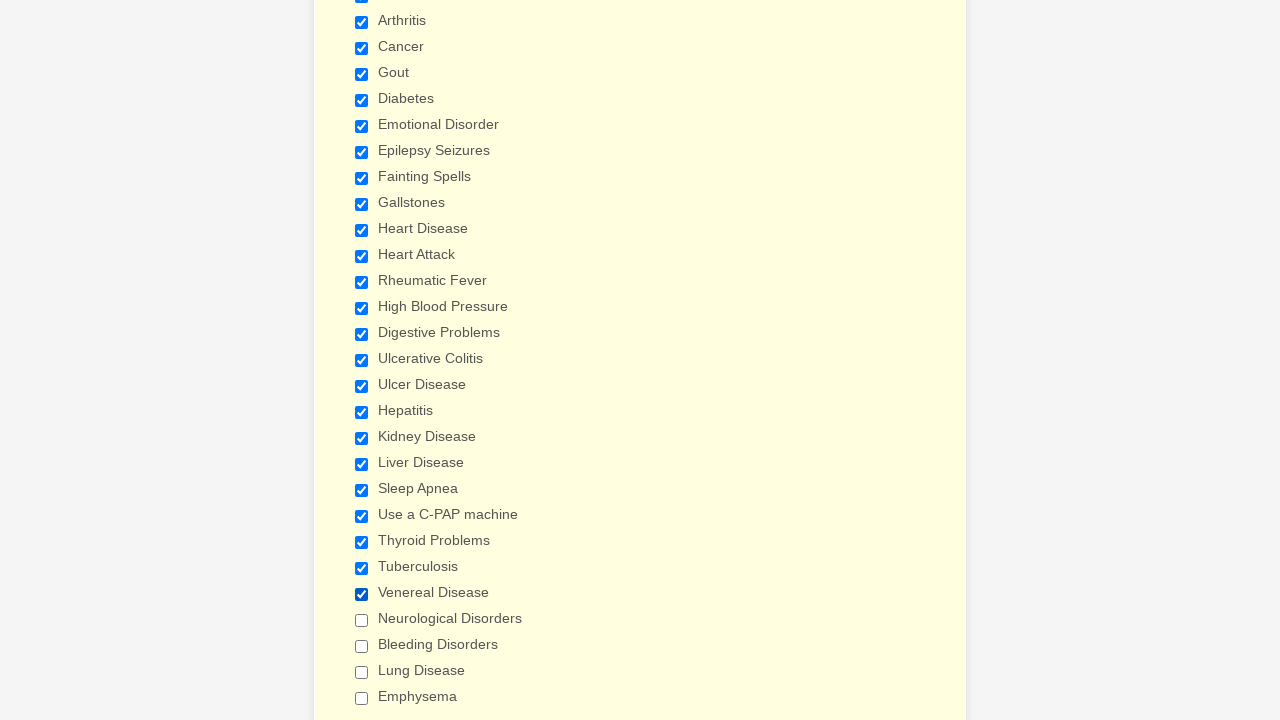

Clicked checkbox 26 of 29 at (362, 620) on input.form-checkbox >> nth=25
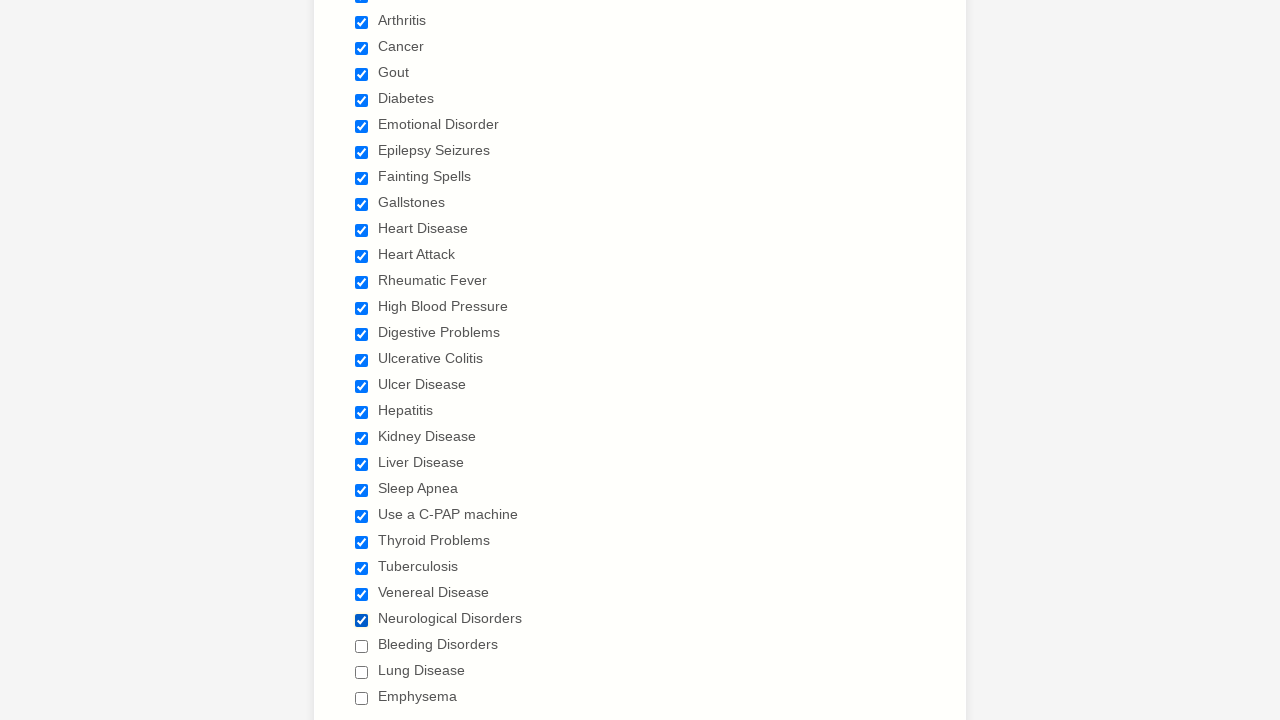

Waited 1000ms after clicking checkbox 26
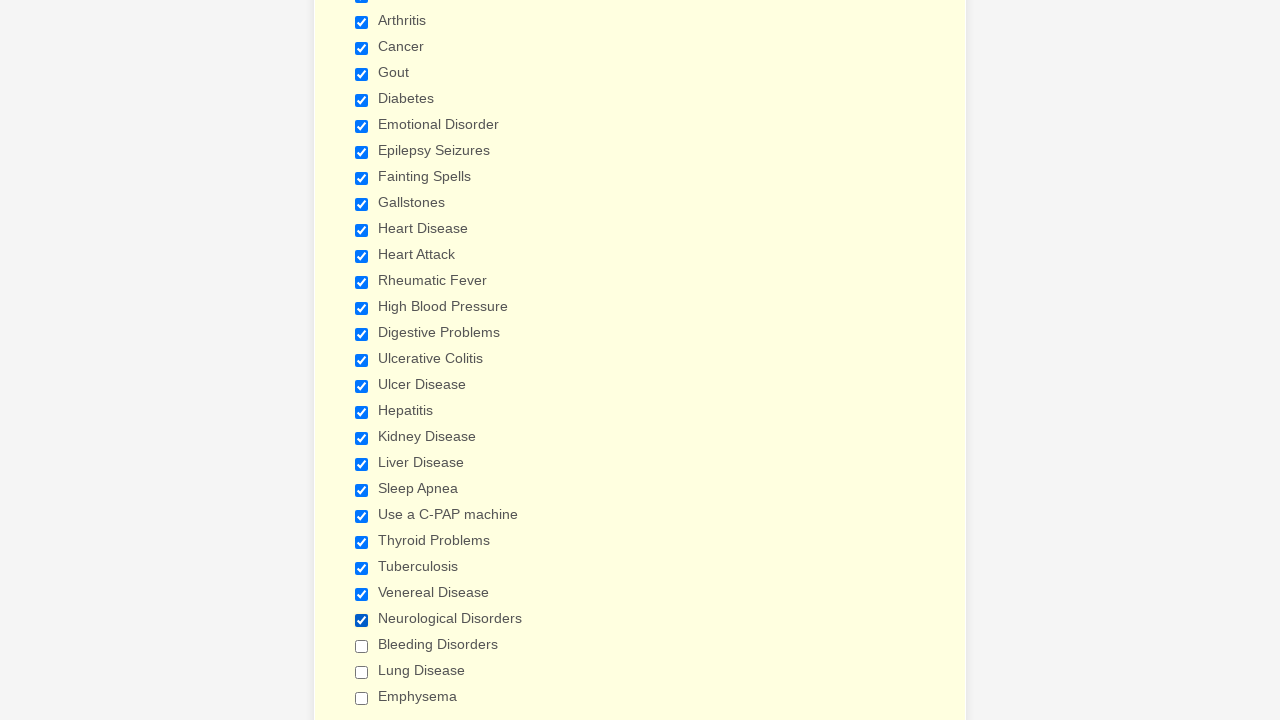

Clicked checkbox 27 of 29 at (362, 646) on input.form-checkbox >> nth=26
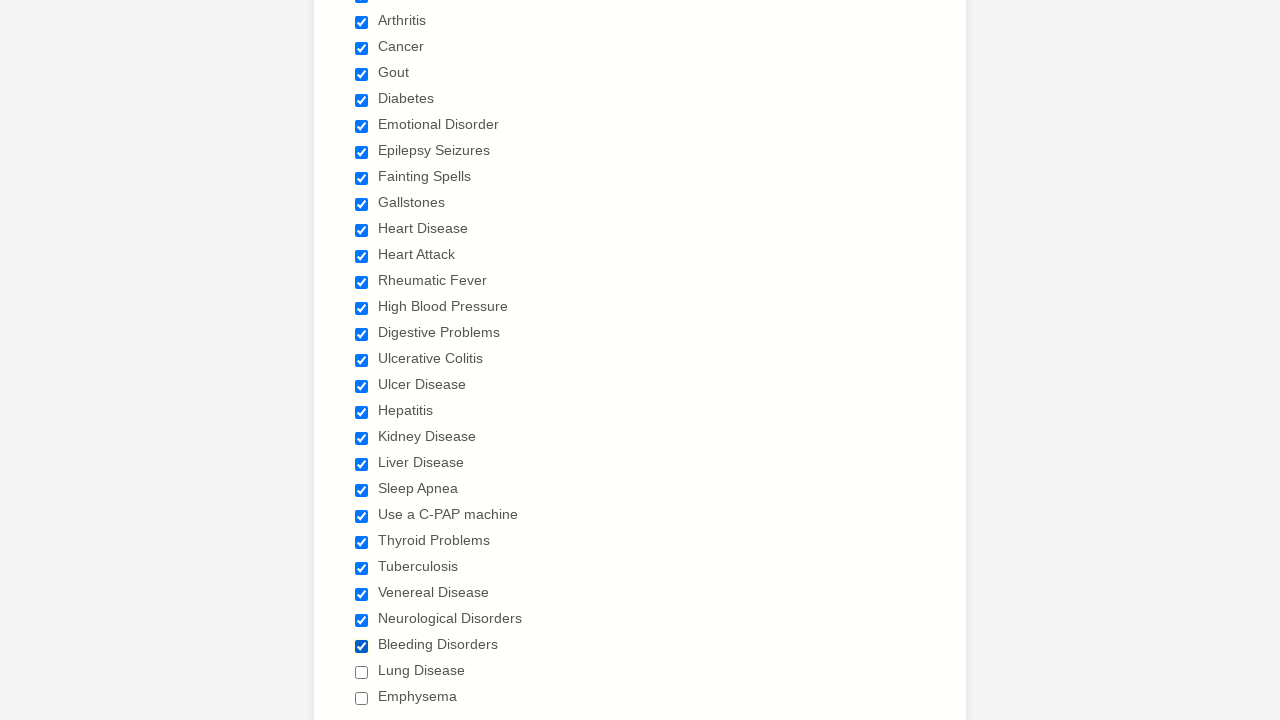

Waited 1000ms after clicking checkbox 27
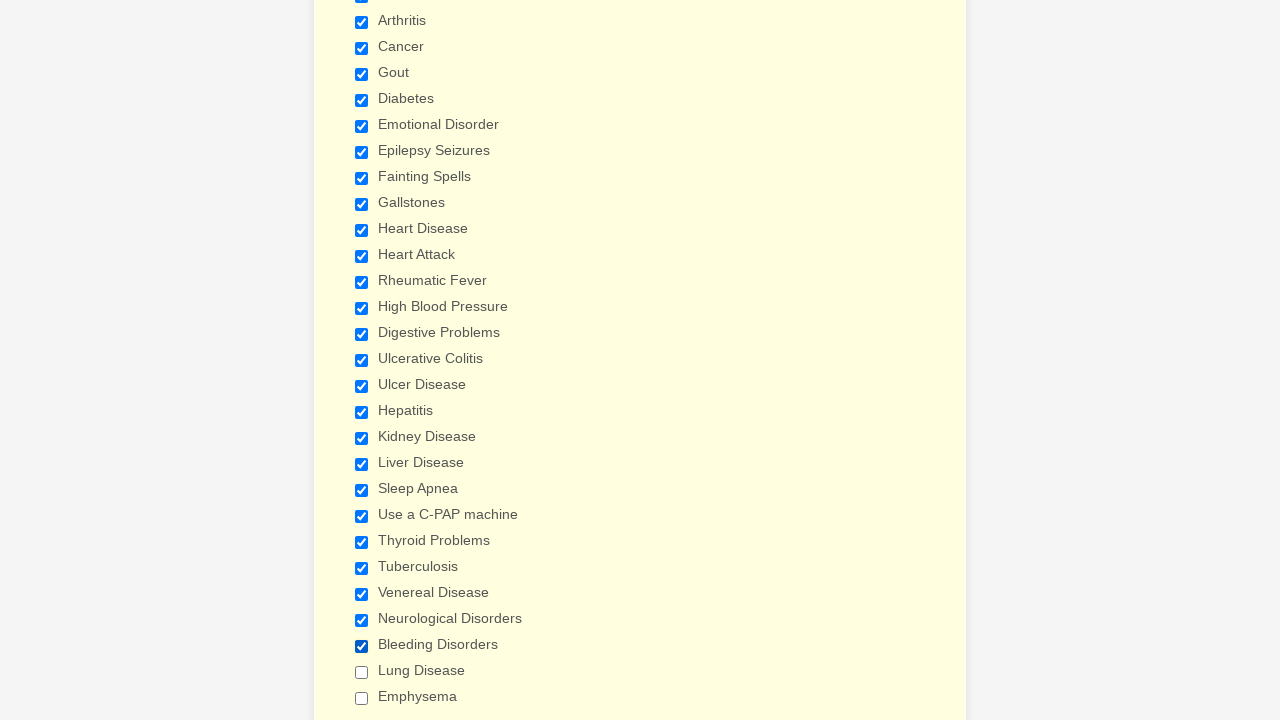

Clicked checkbox 28 of 29 at (362, 672) on input.form-checkbox >> nth=27
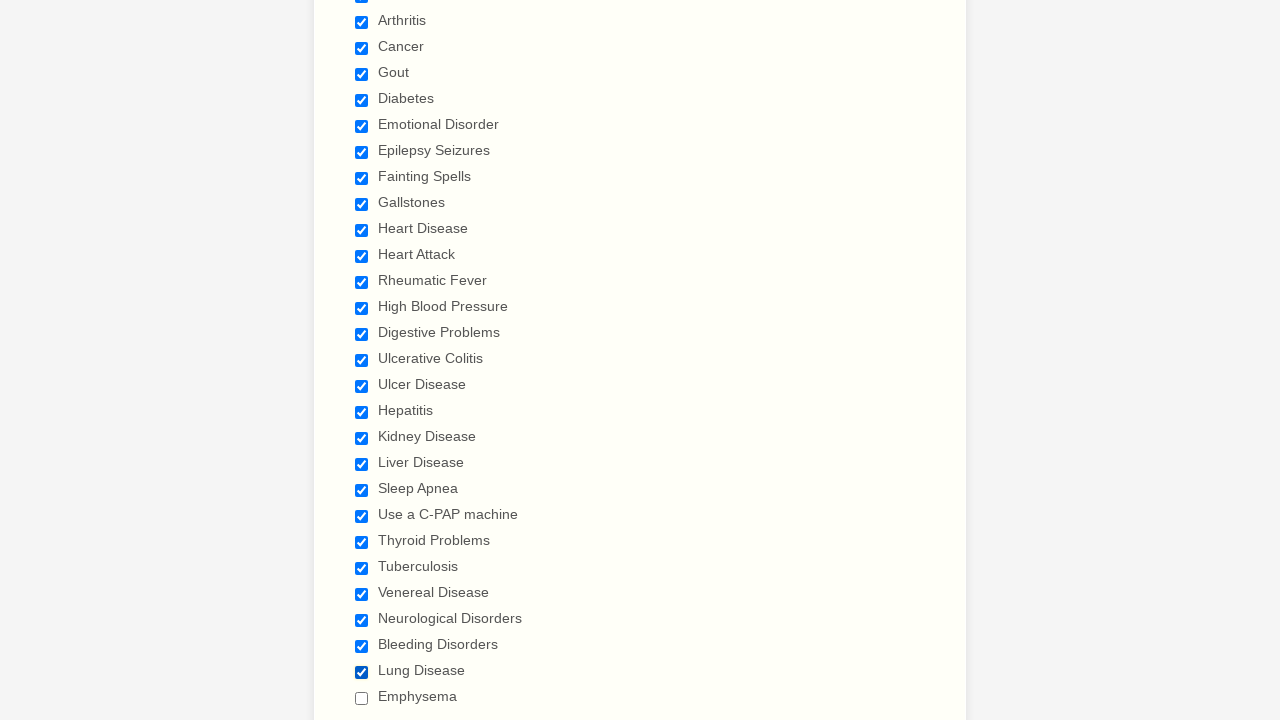

Waited 1000ms after clicking checkbox 28
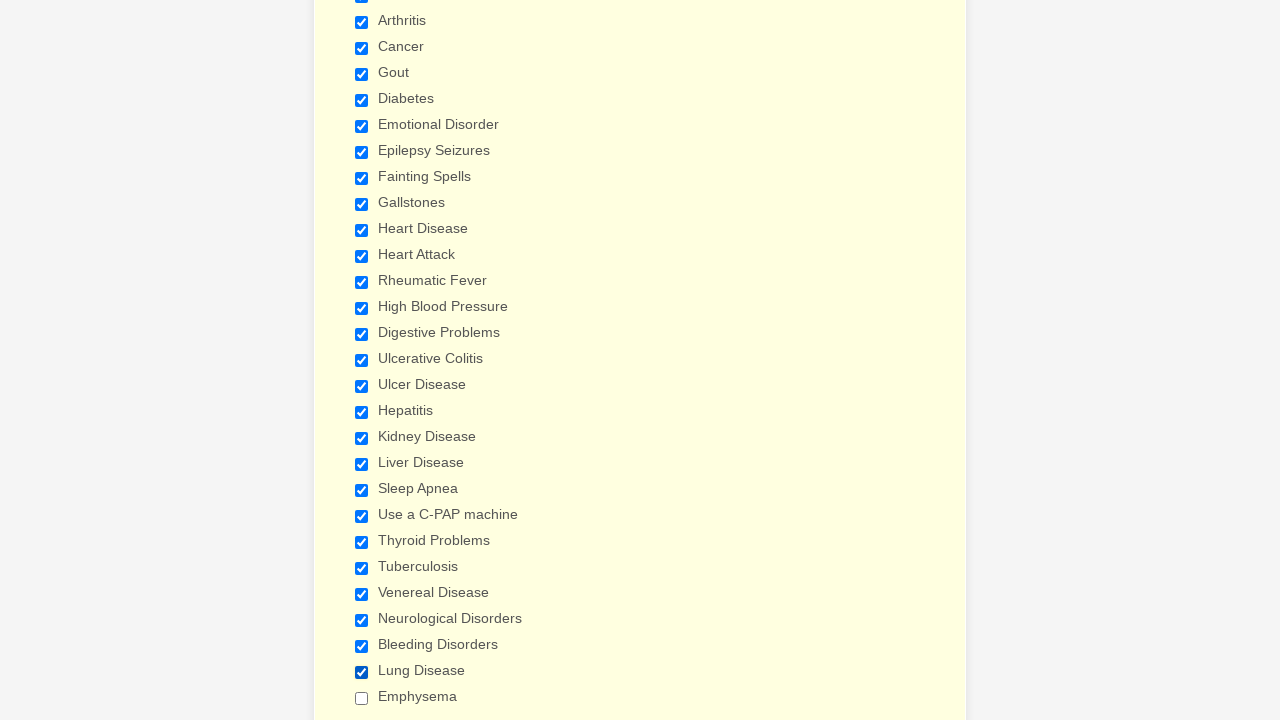

Clicked checkbox 29 of 29 at (362, 698) on input.form-checkbox >> nth=28
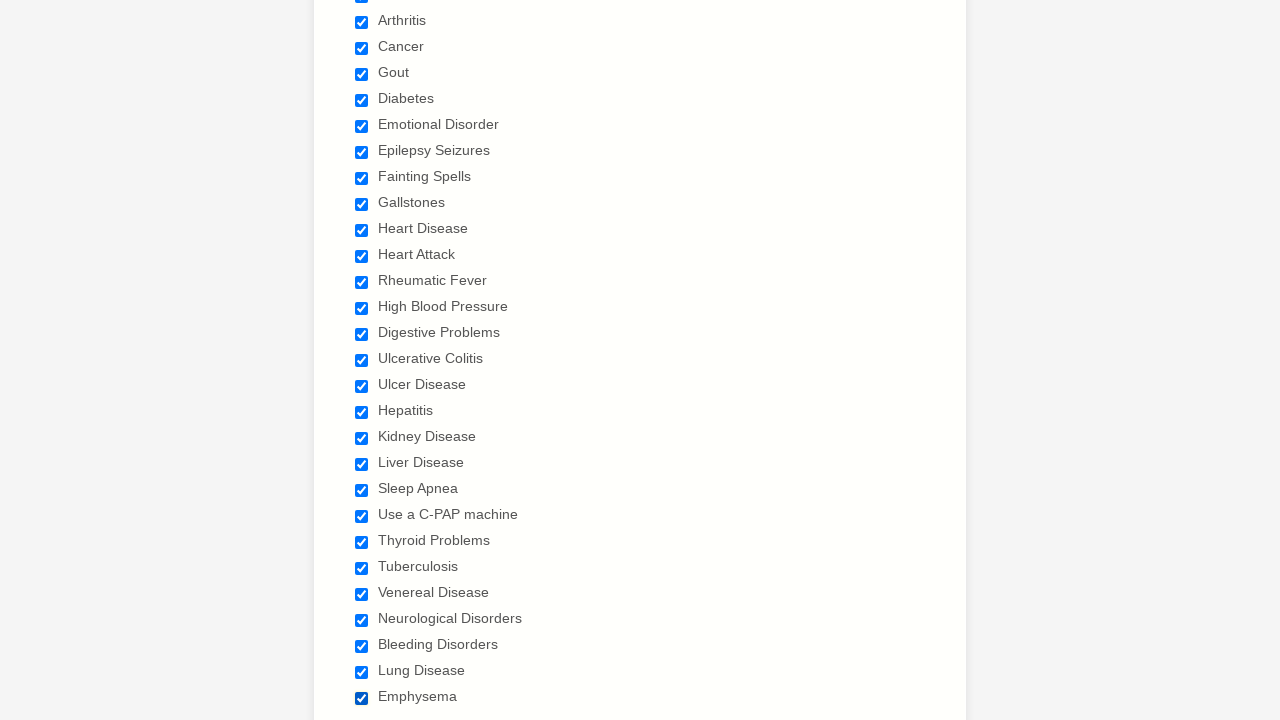

Waited 1000ms after clicking checkbox 29
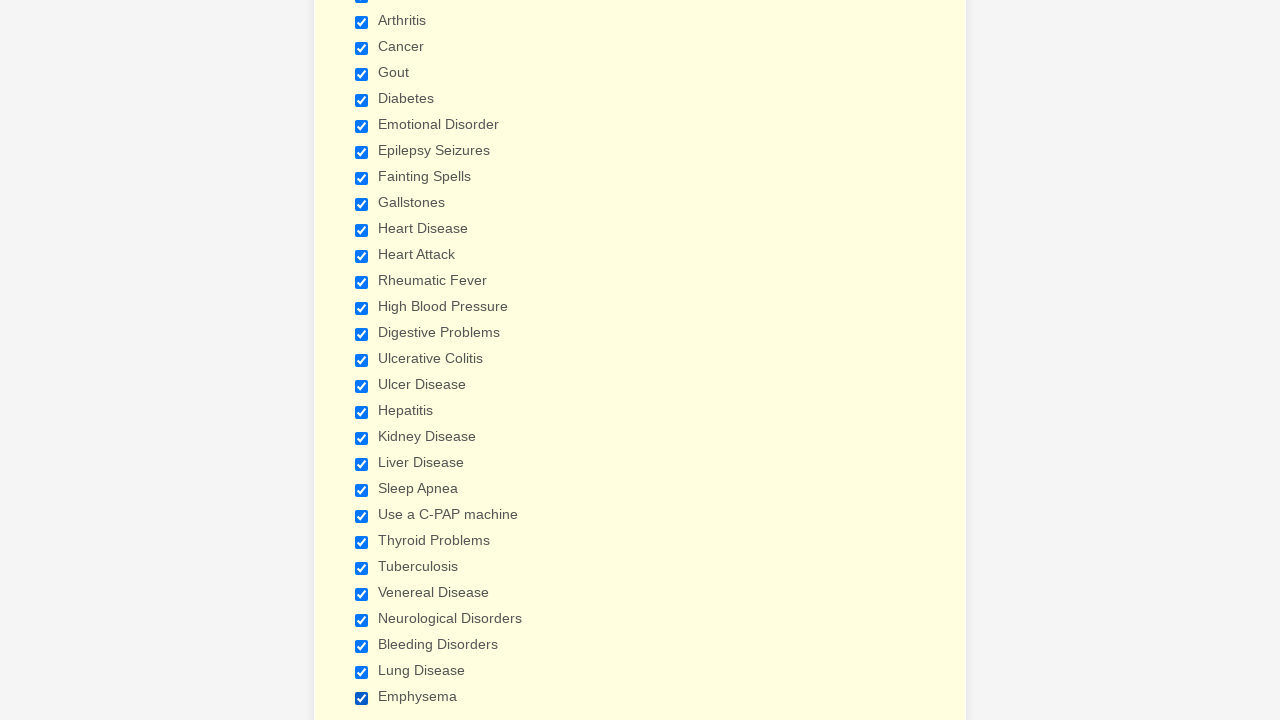

Verified checkbox 1 of 29 is enabled
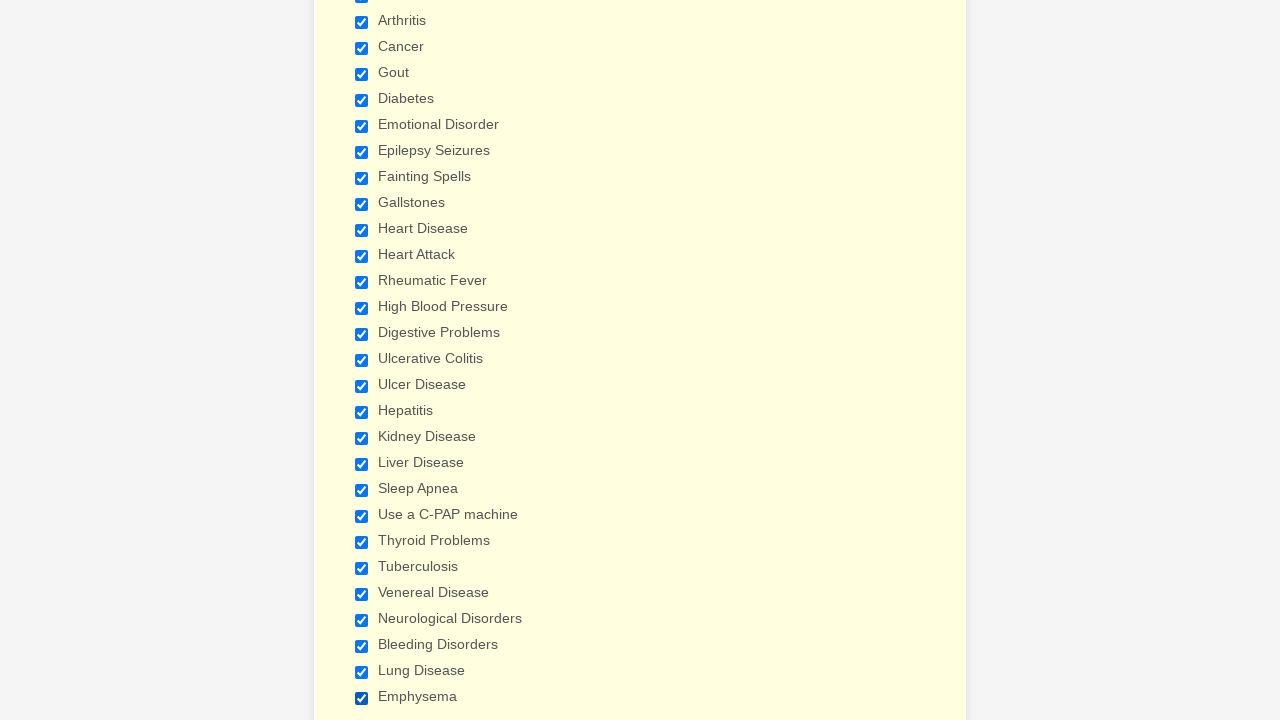

Verified checkbox 2 of 29 is enabled
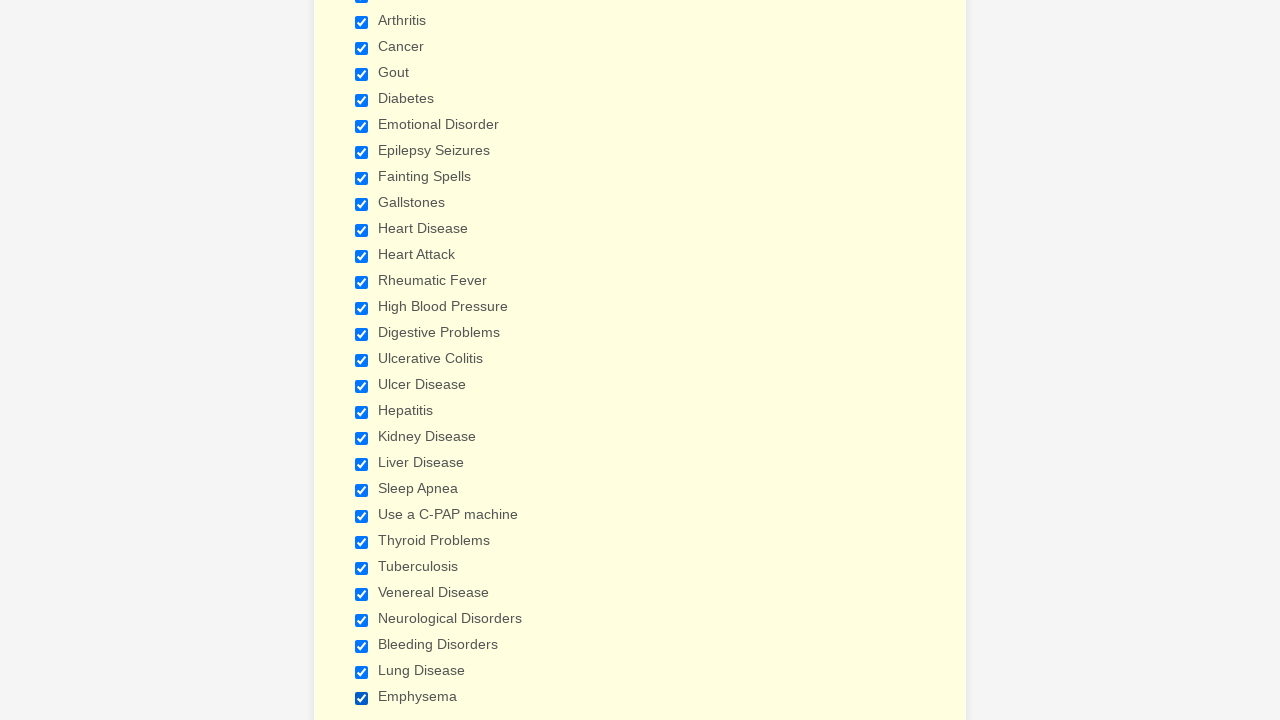

Verified checkbox 3 of 29 is enabled
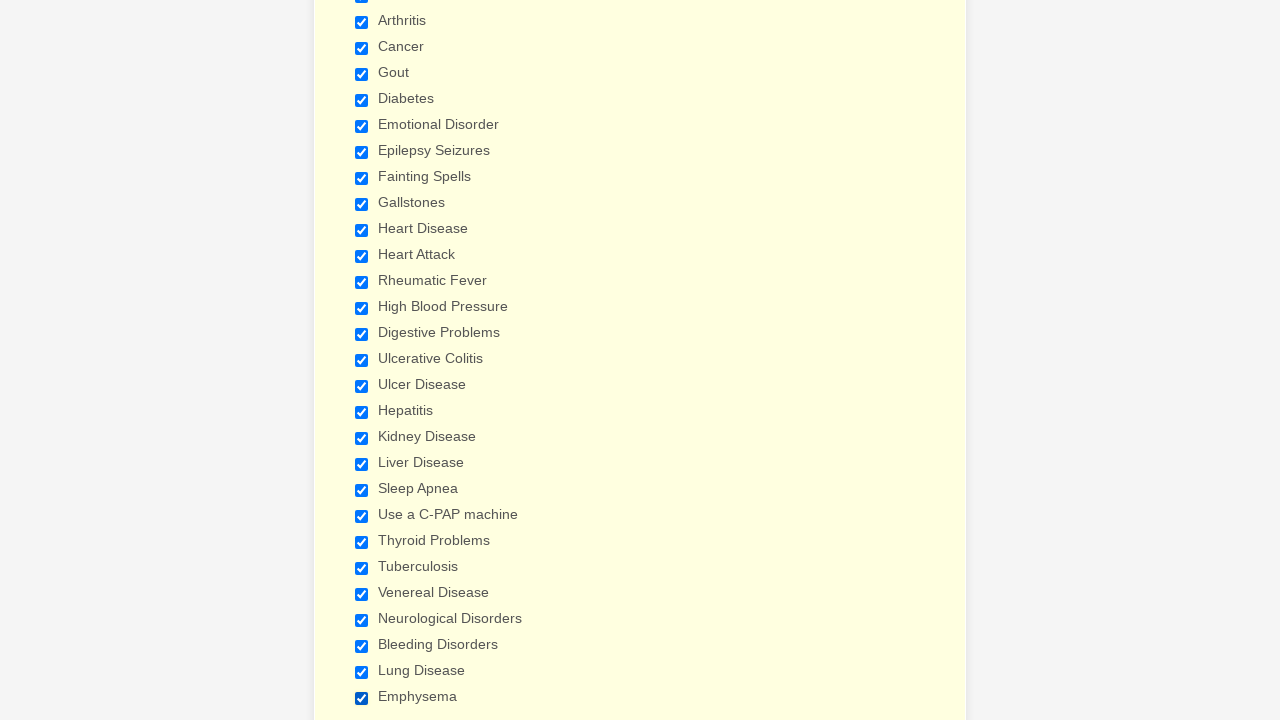

Verified checkbox 4 of 29 is enabled
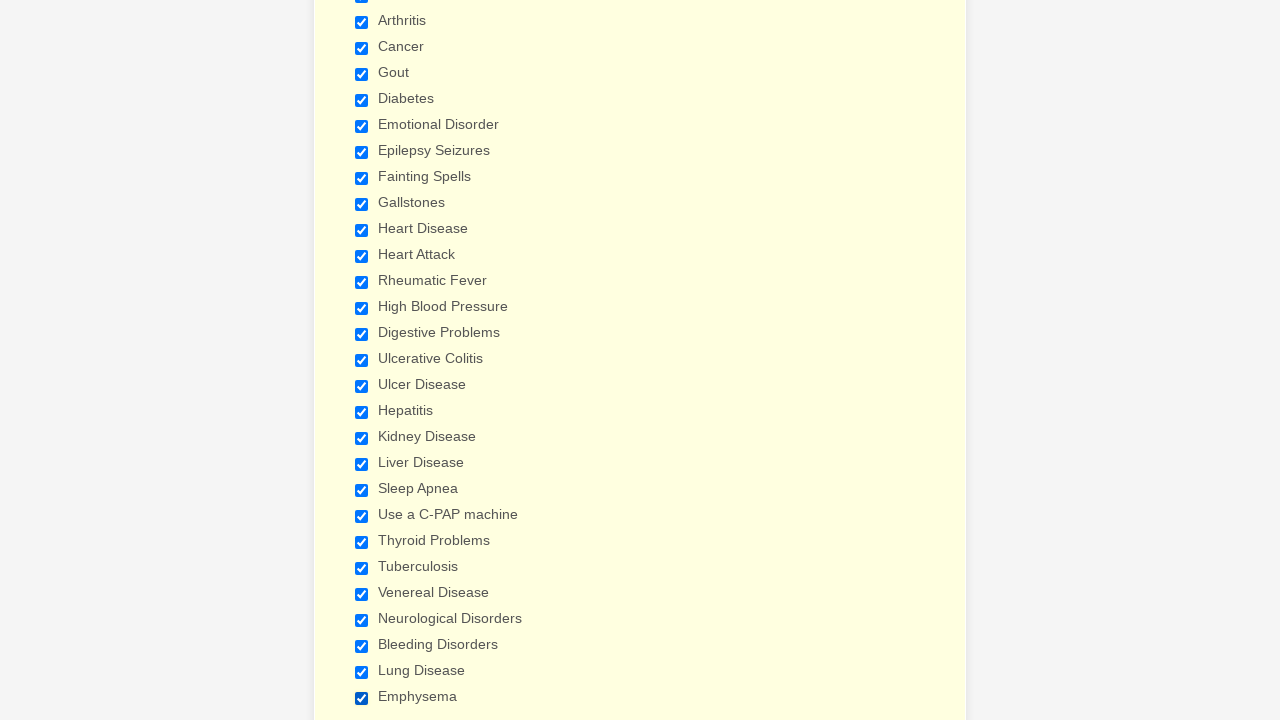

Verified checkbox 5 of 29 is enabled
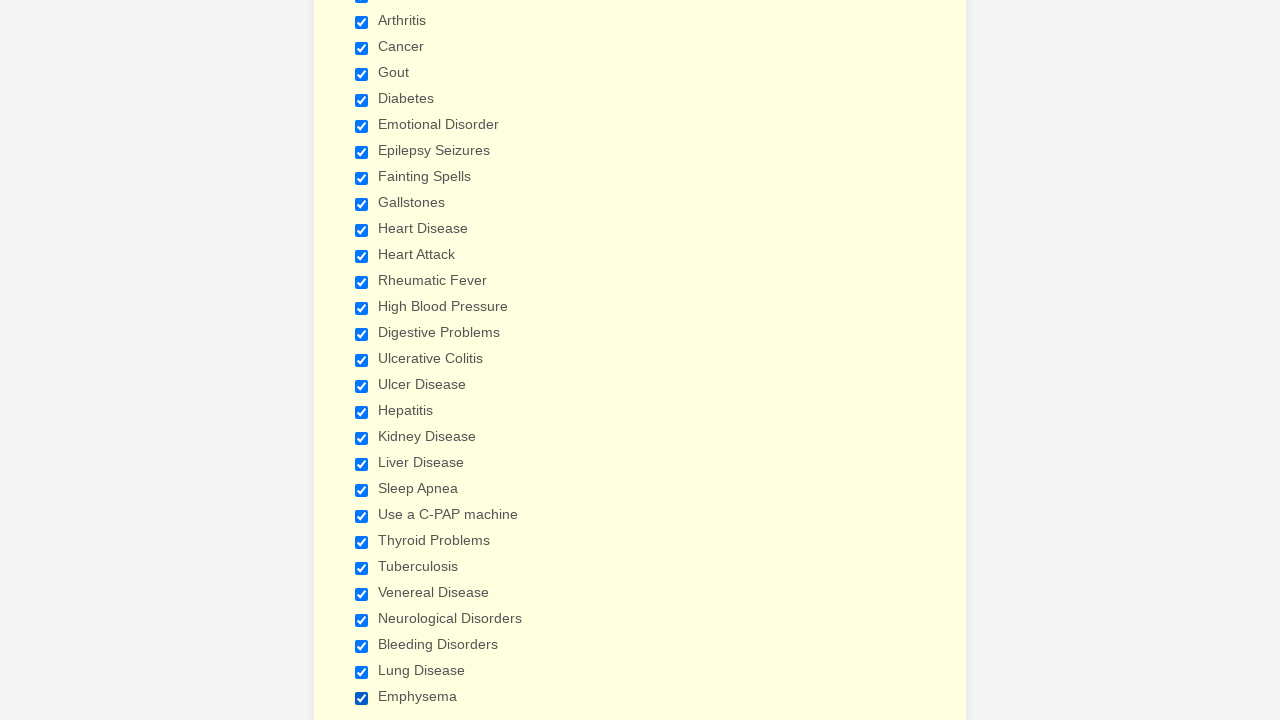

Verified checkbox 6 of 29 is enabled
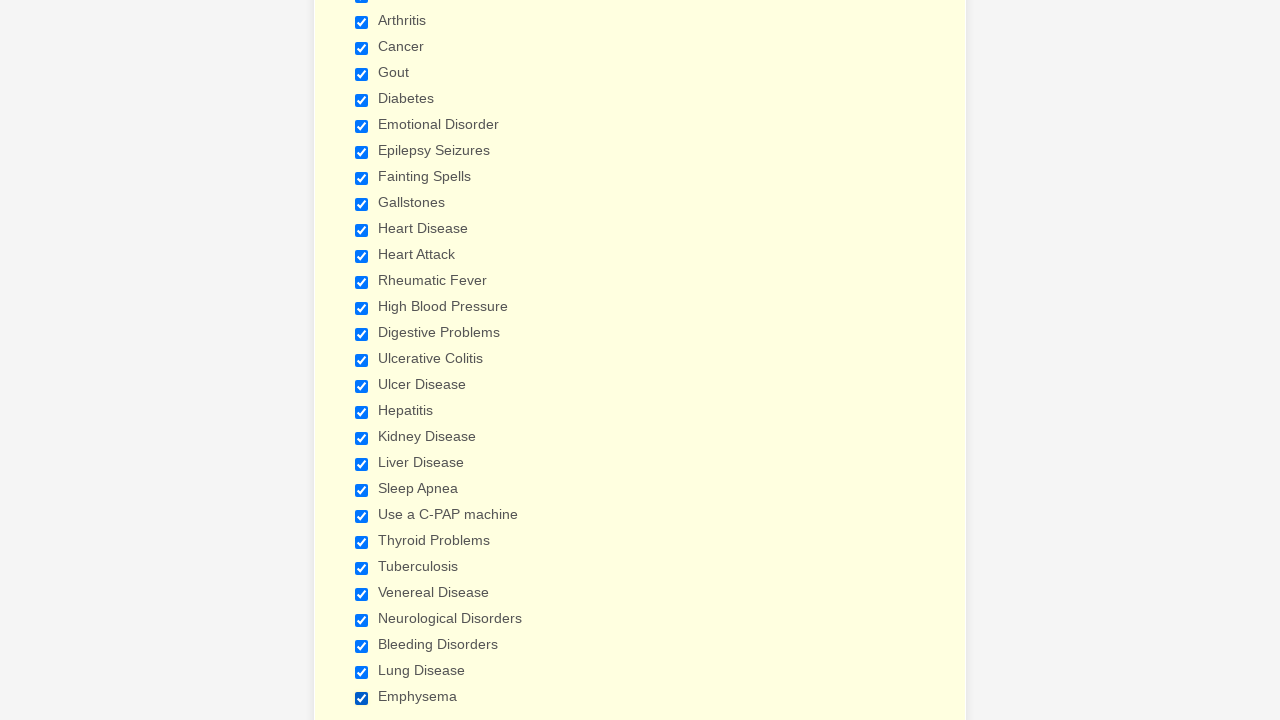

Verified checkbox 7 of 29 is enabled
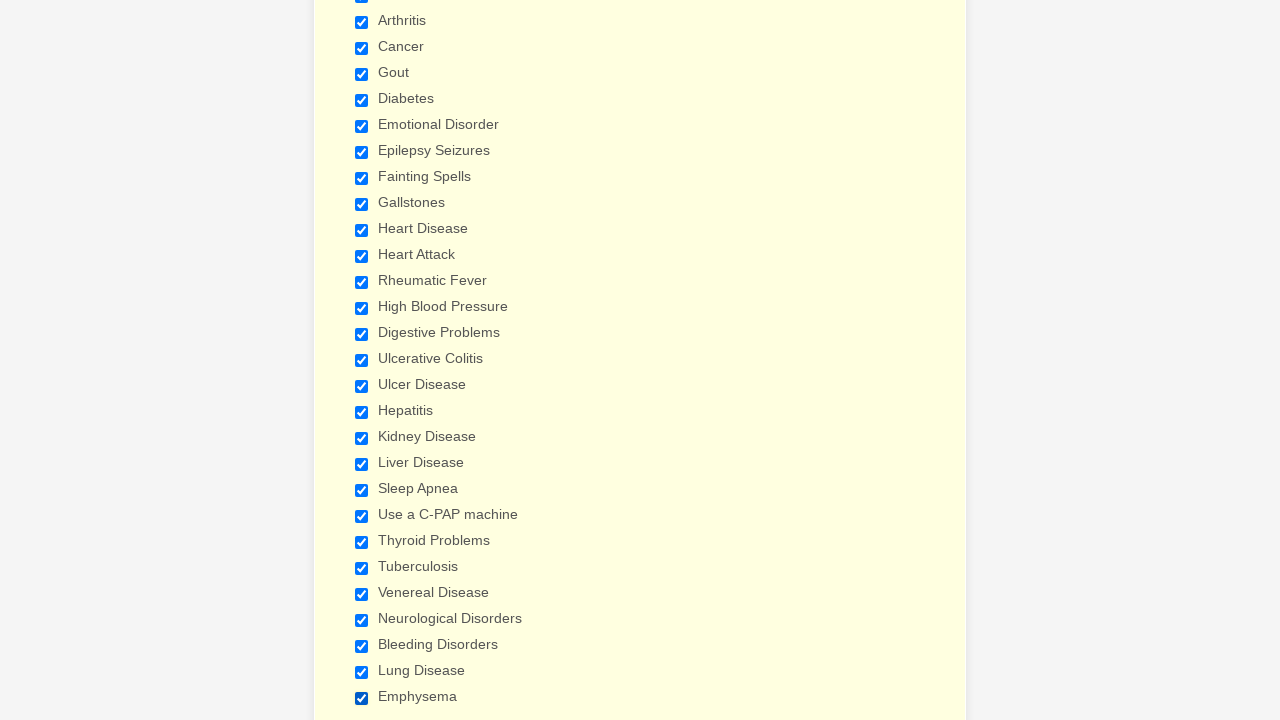

Verified checkbox 8 of 29 is enabled
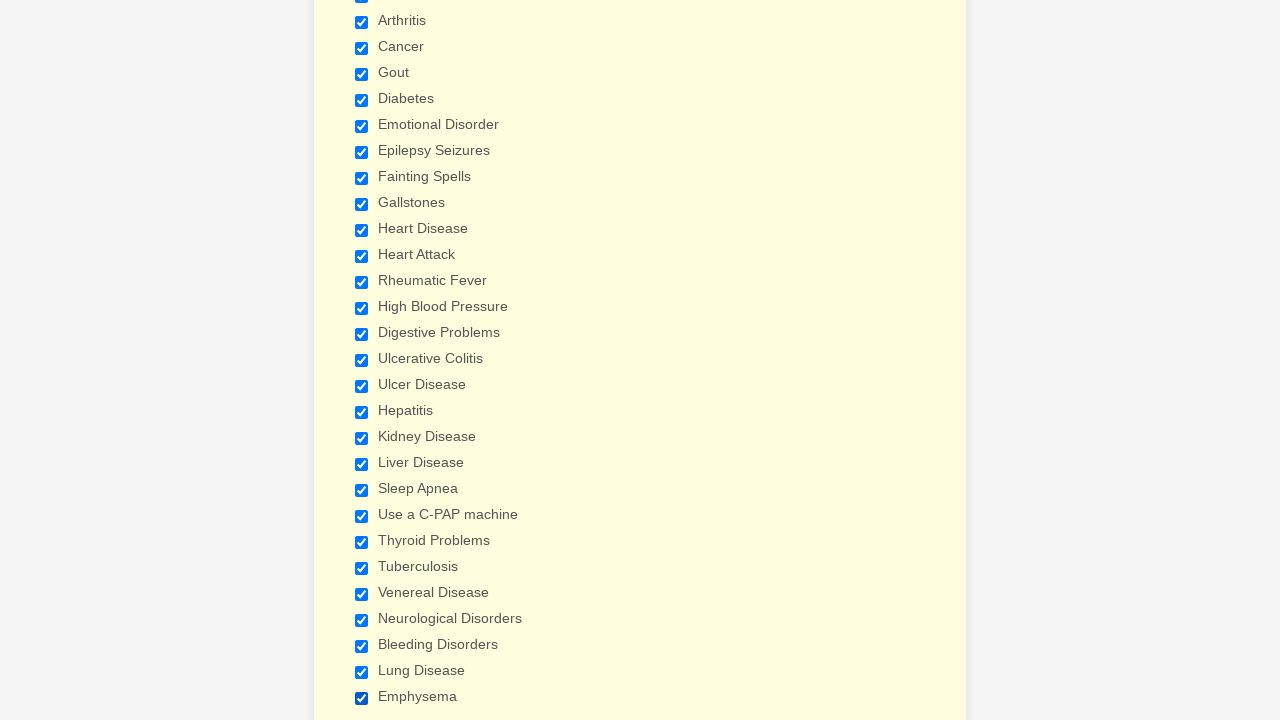

Verified checkbox 9 of 29 is enabled
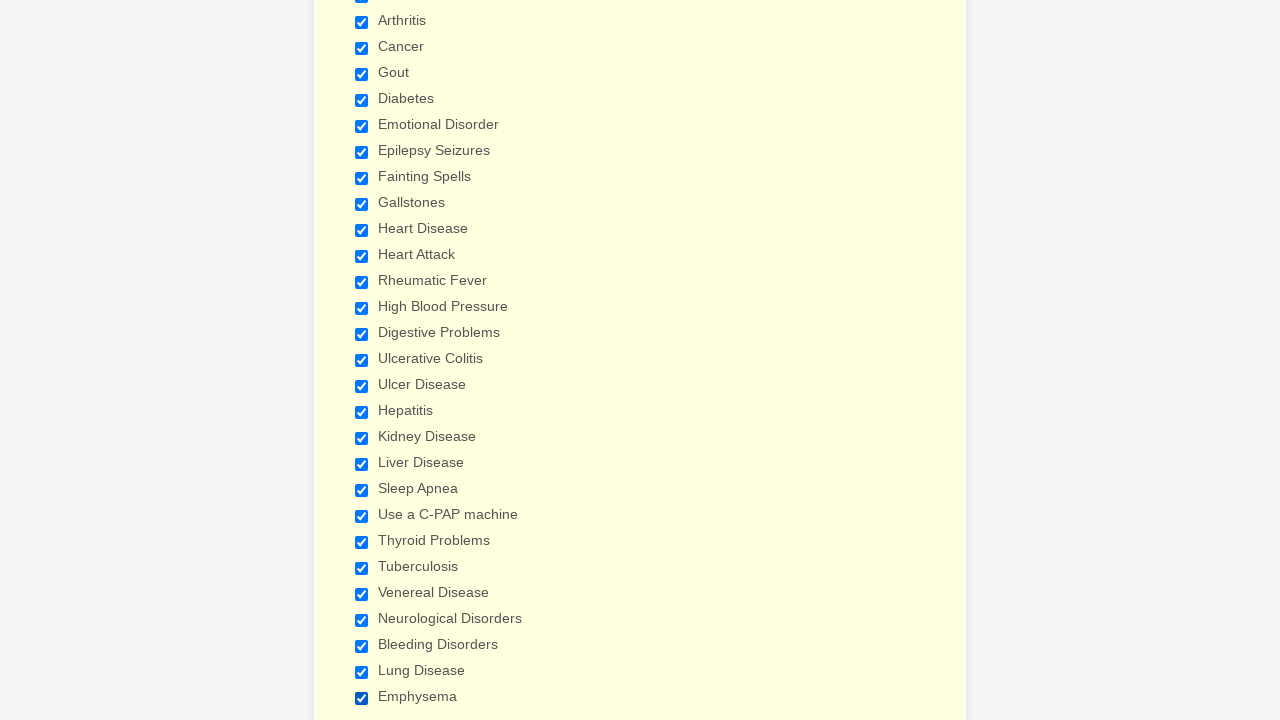

Verified checkbox 10 of 29 is enabled
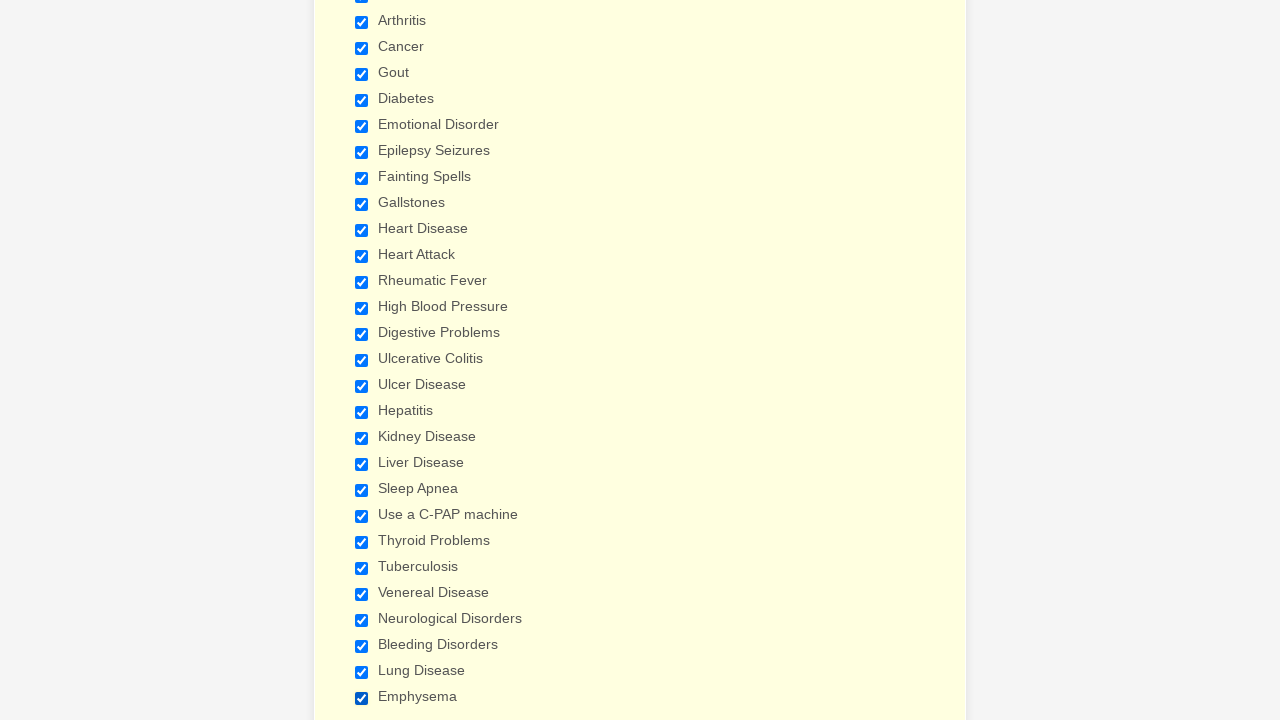

Verified checkbox 11 of 29 is enabled
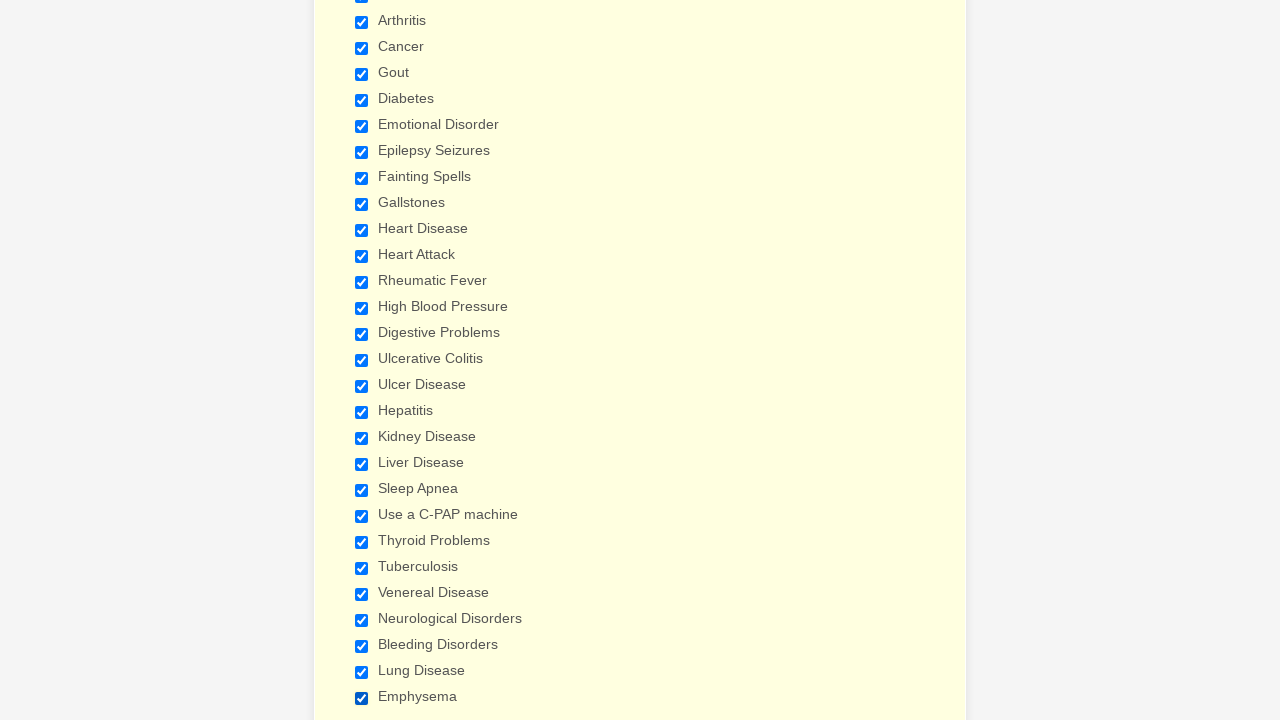

Verified checkbox 12 of 29 is enabled
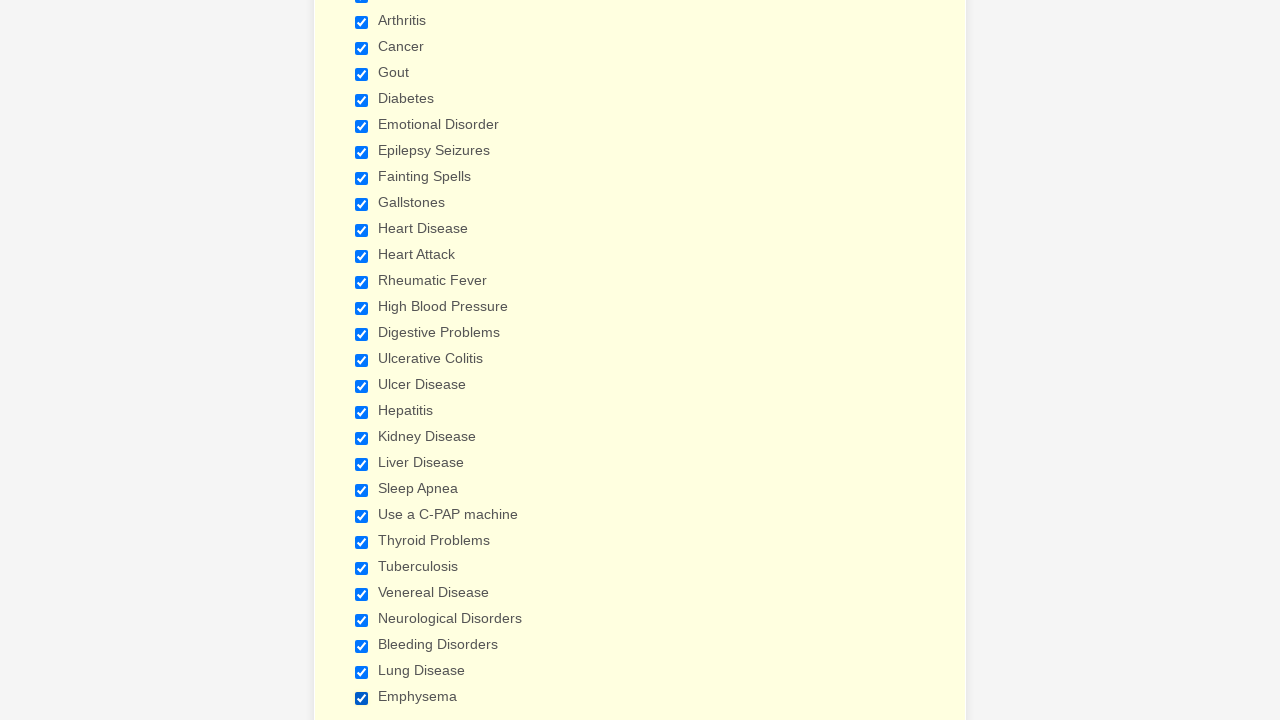

Verified checkbox 13 of 29 is enabled
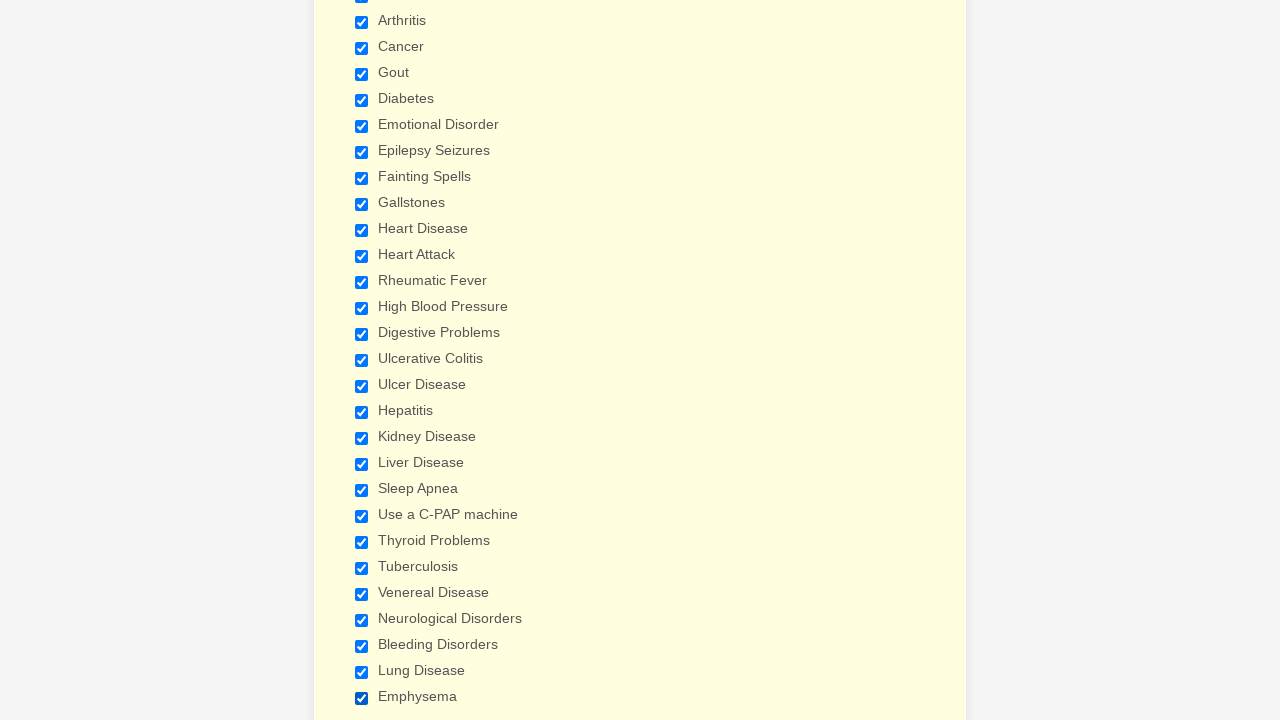

Verified checkbox 14 of 29 is enabled
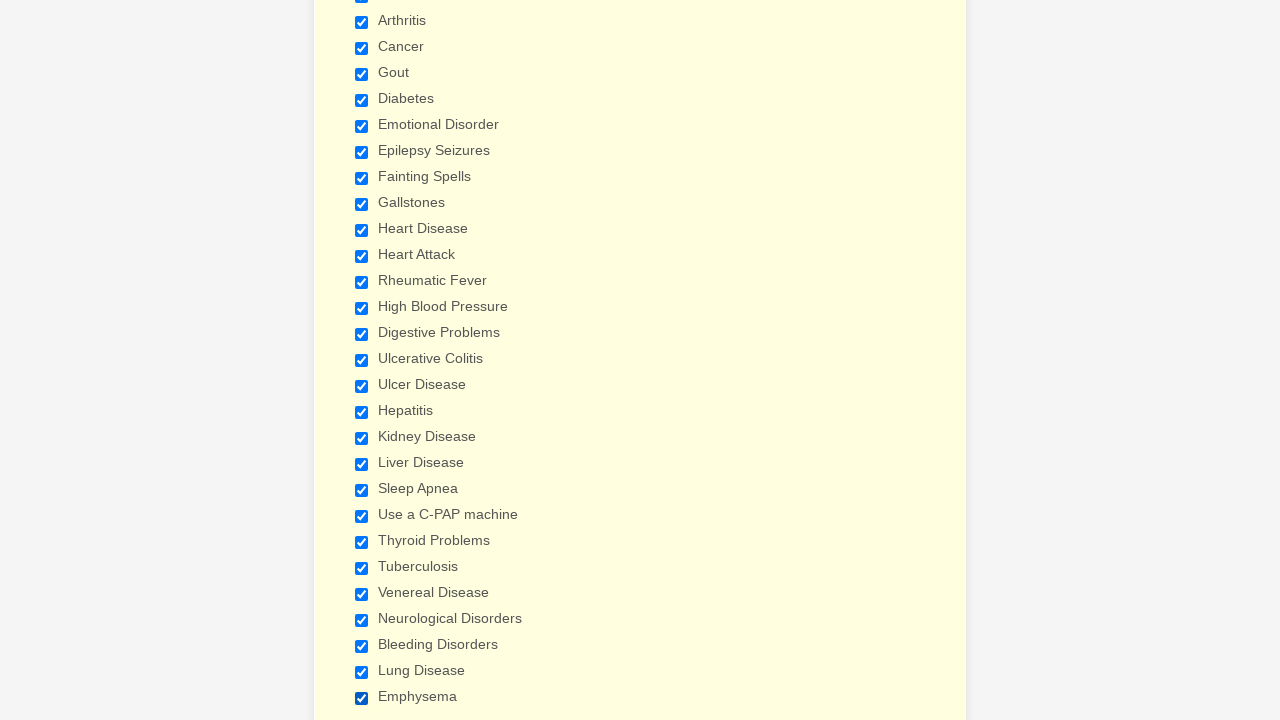

Verified checkbox 15 of 29 is enabled
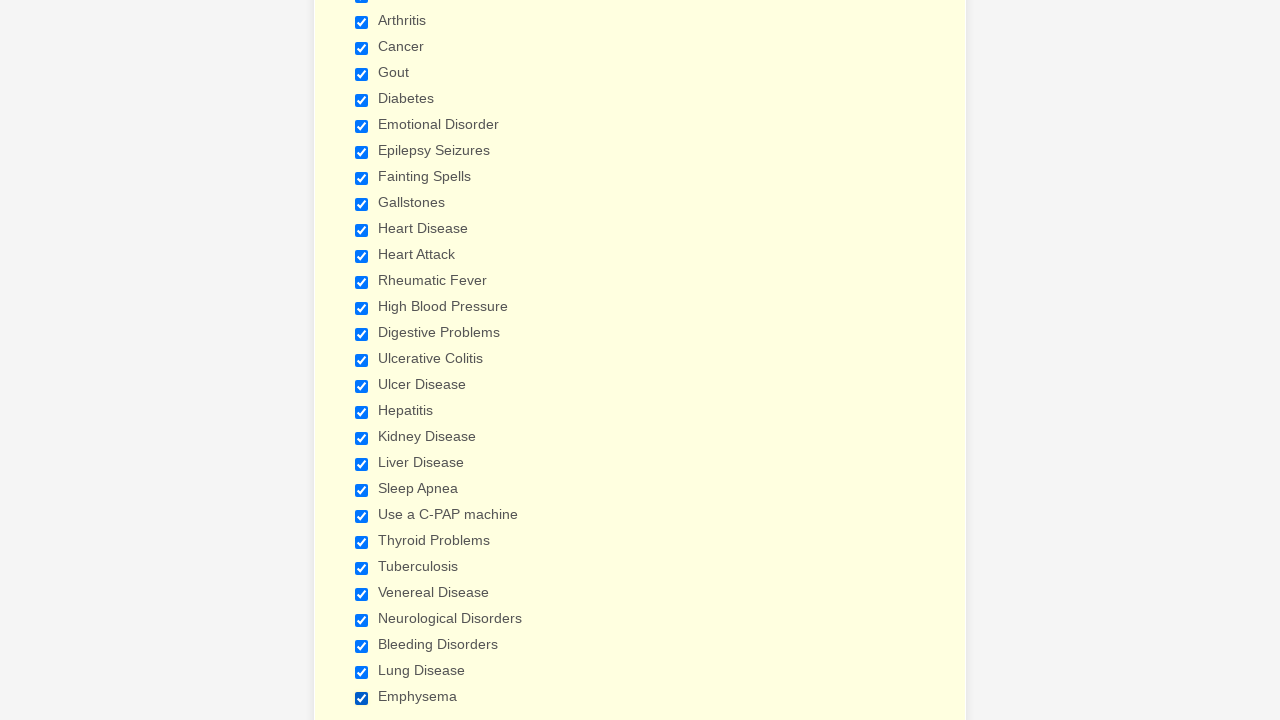

Verified checkbox 16 of 29 is enabled
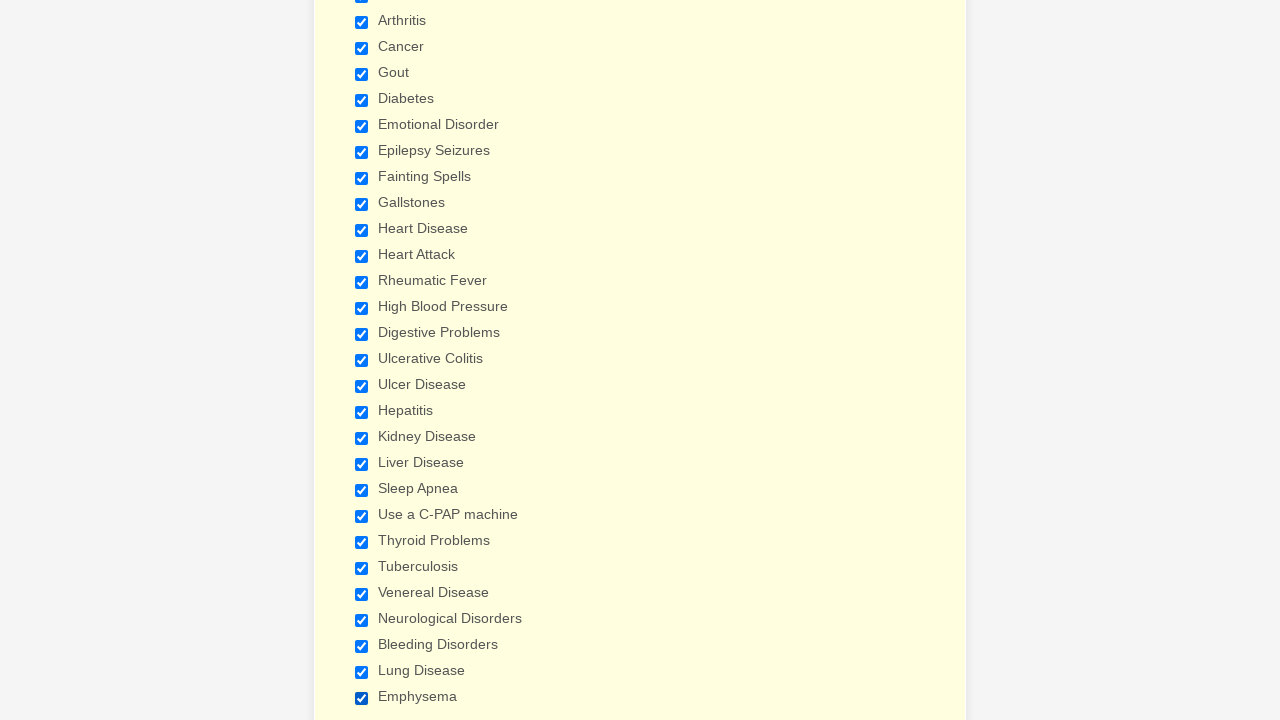

Verified checkbox 17 of 29 is enabled
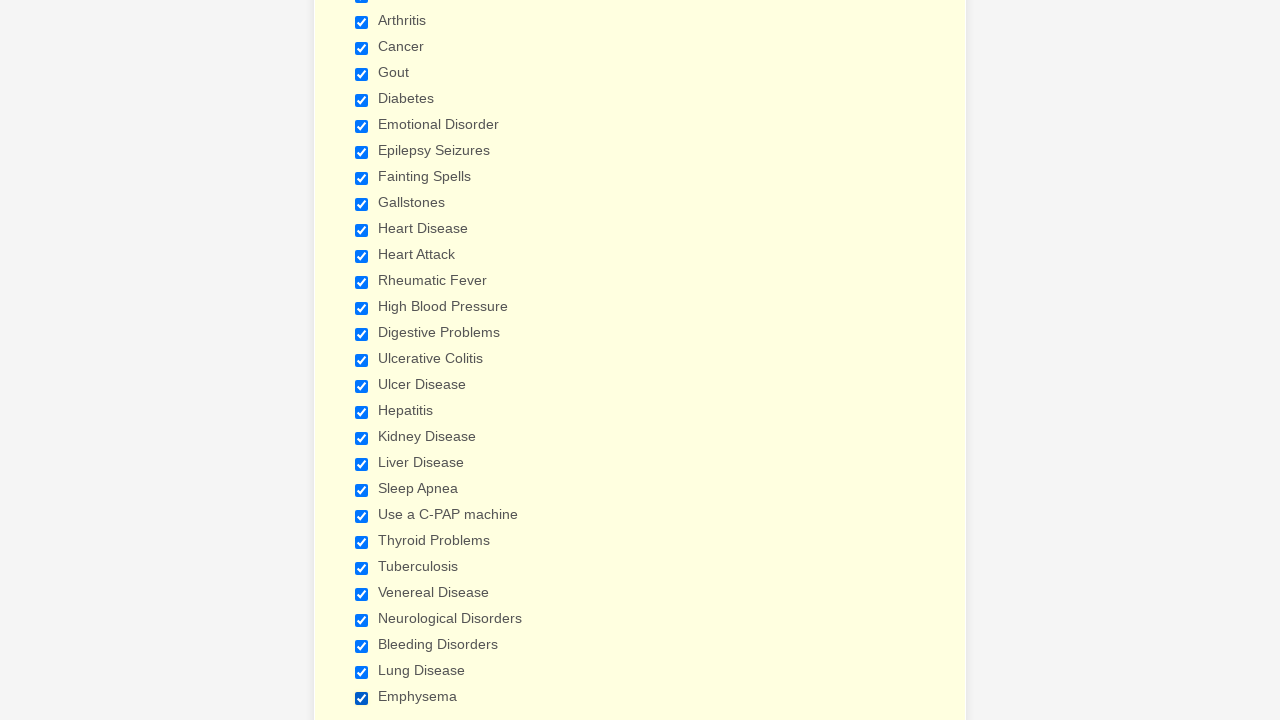

Verified checkbox 18 of 29 is enabled
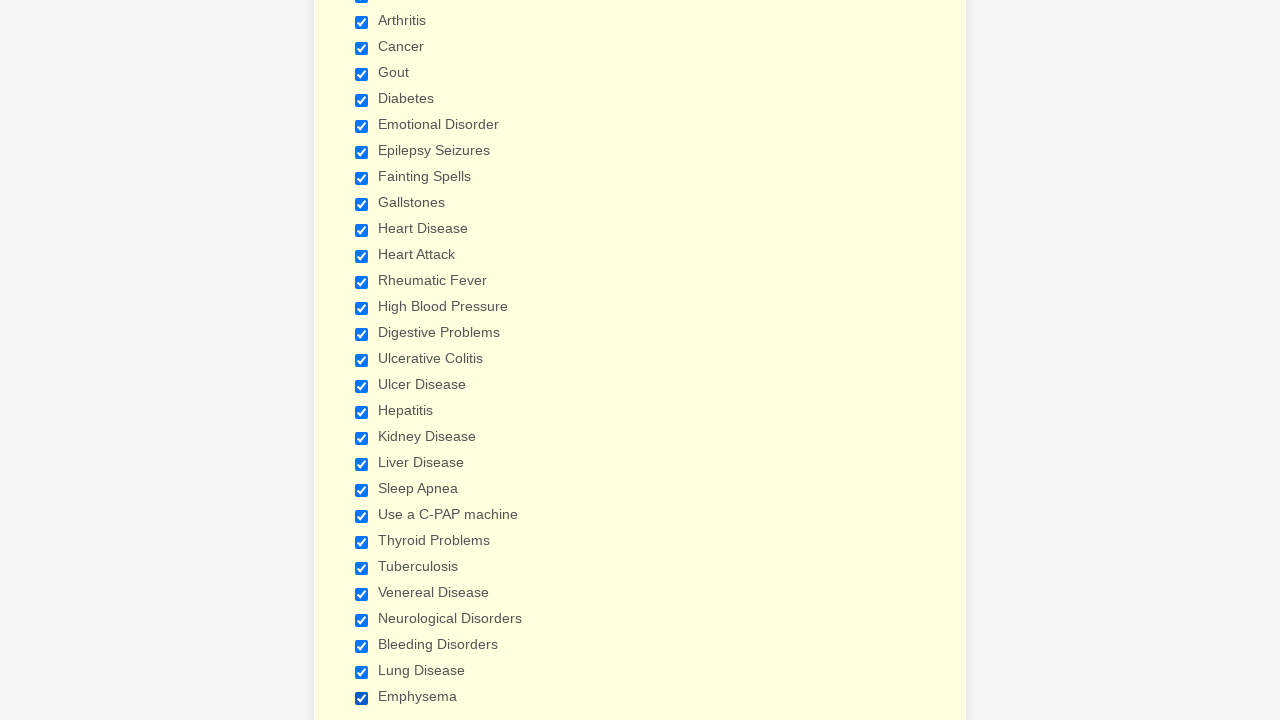

Verified checkbox 19 of 29 is enabled
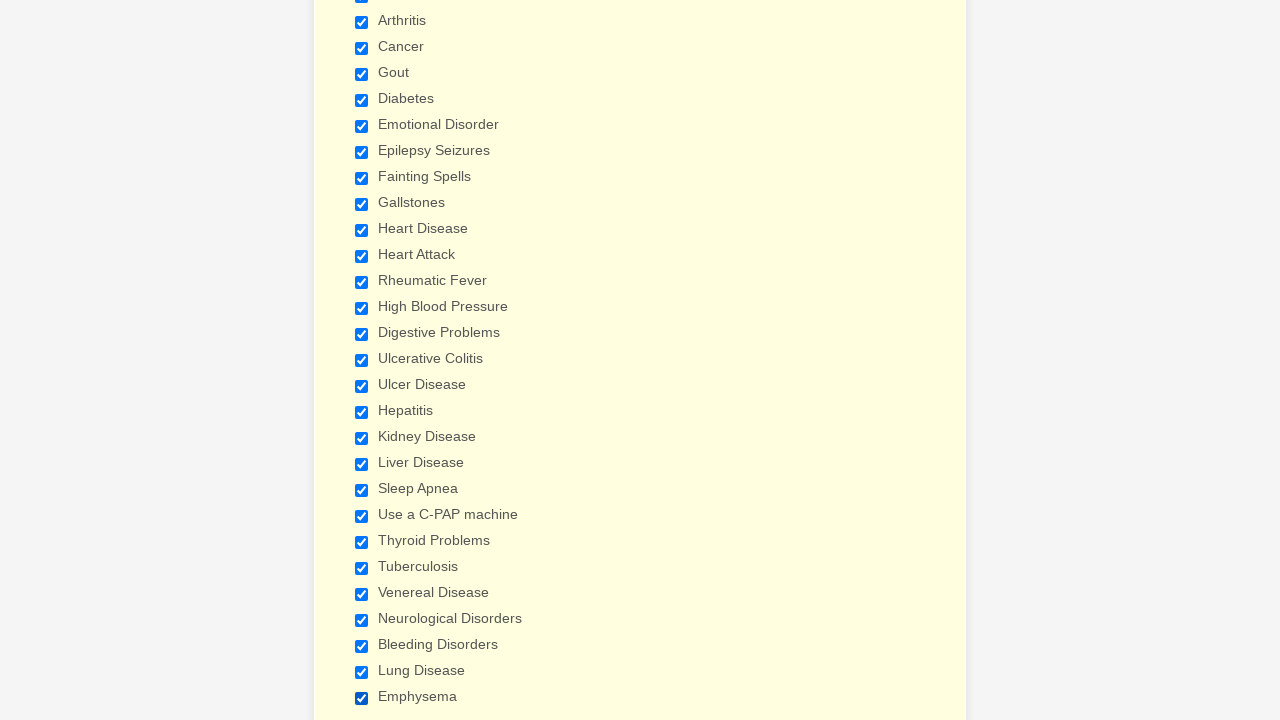

Verified checkbox 20 of 29 is enabled
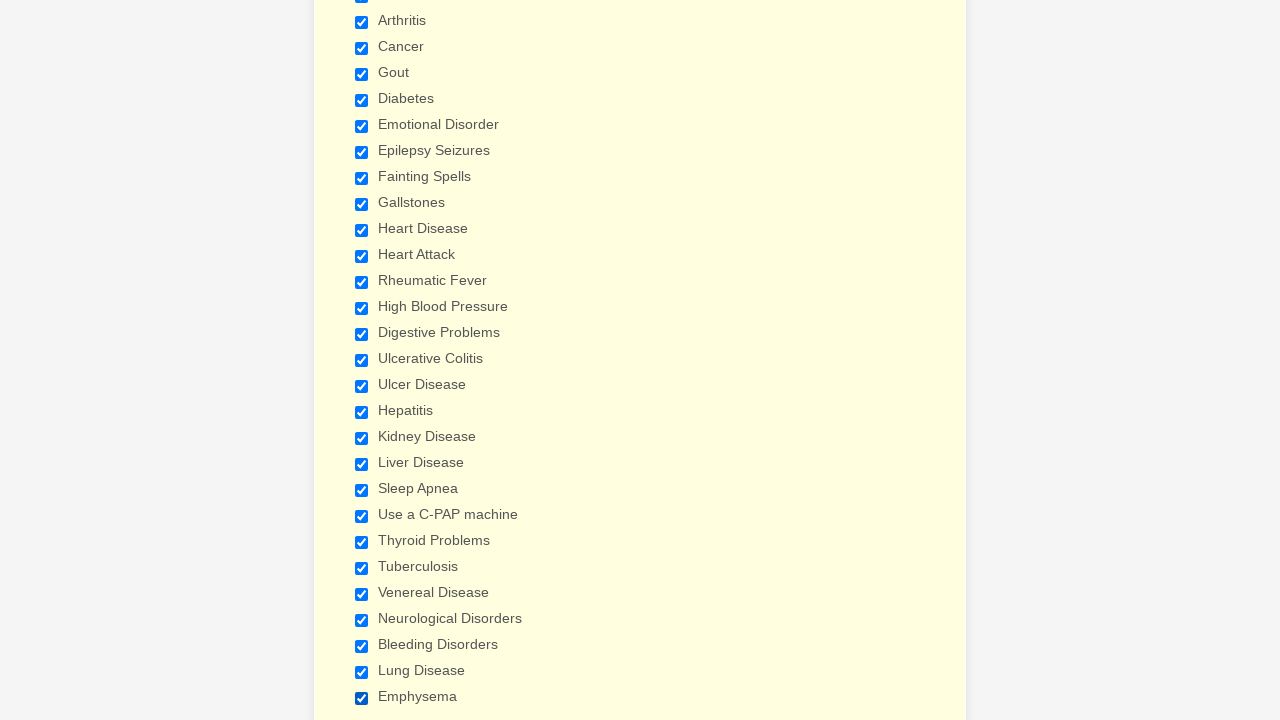

Verified checkbox 21 of 29 is enabled
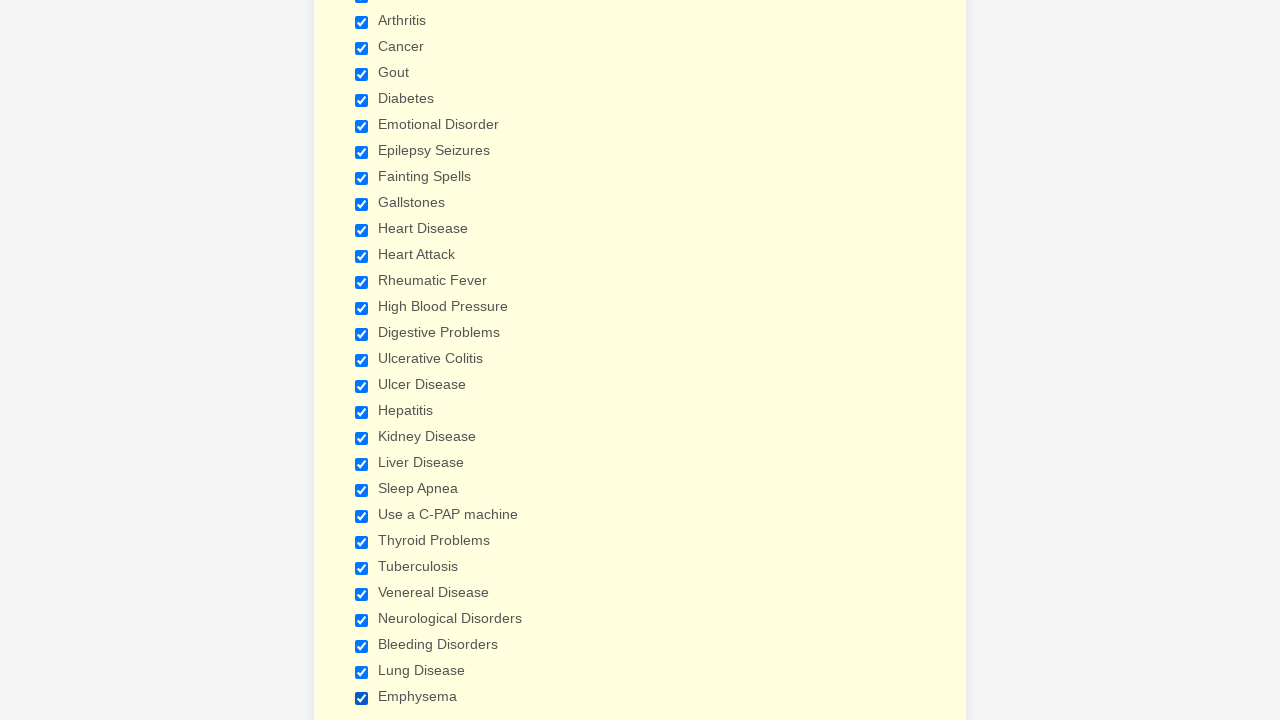

Verified checkbox 22 of 29 is enabled
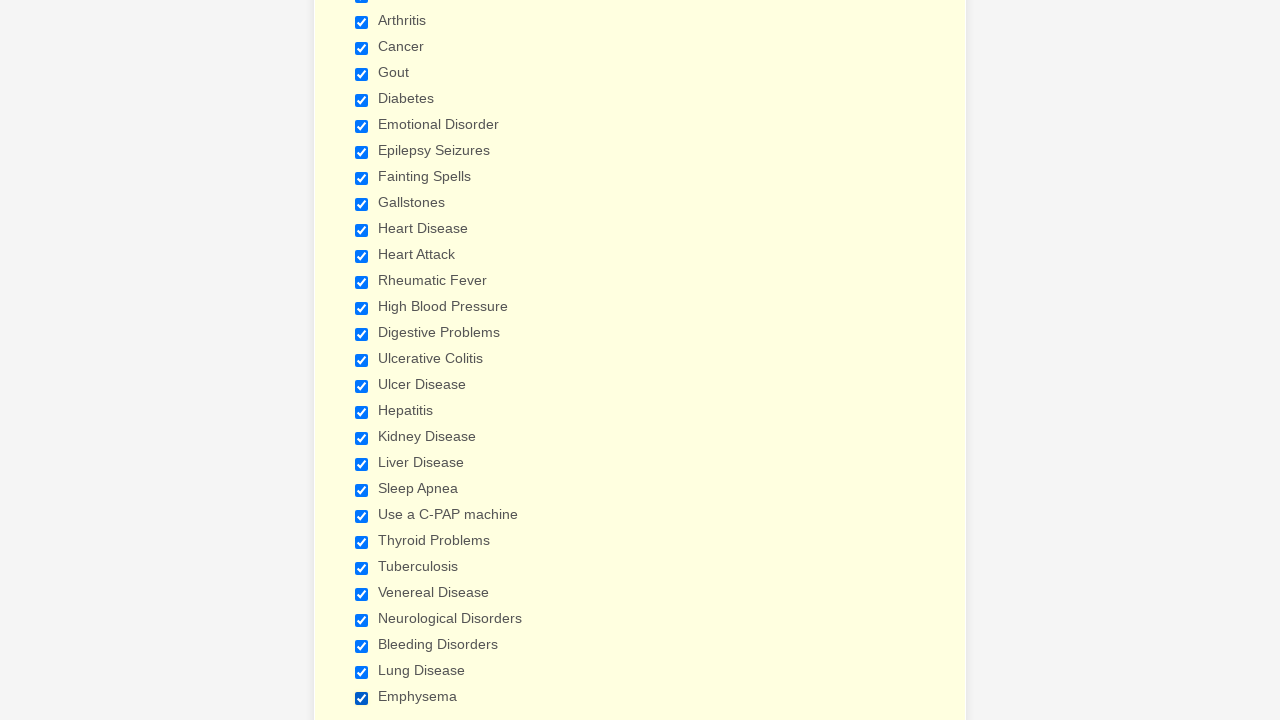

Verified checkbox 23 of 29 is enabled
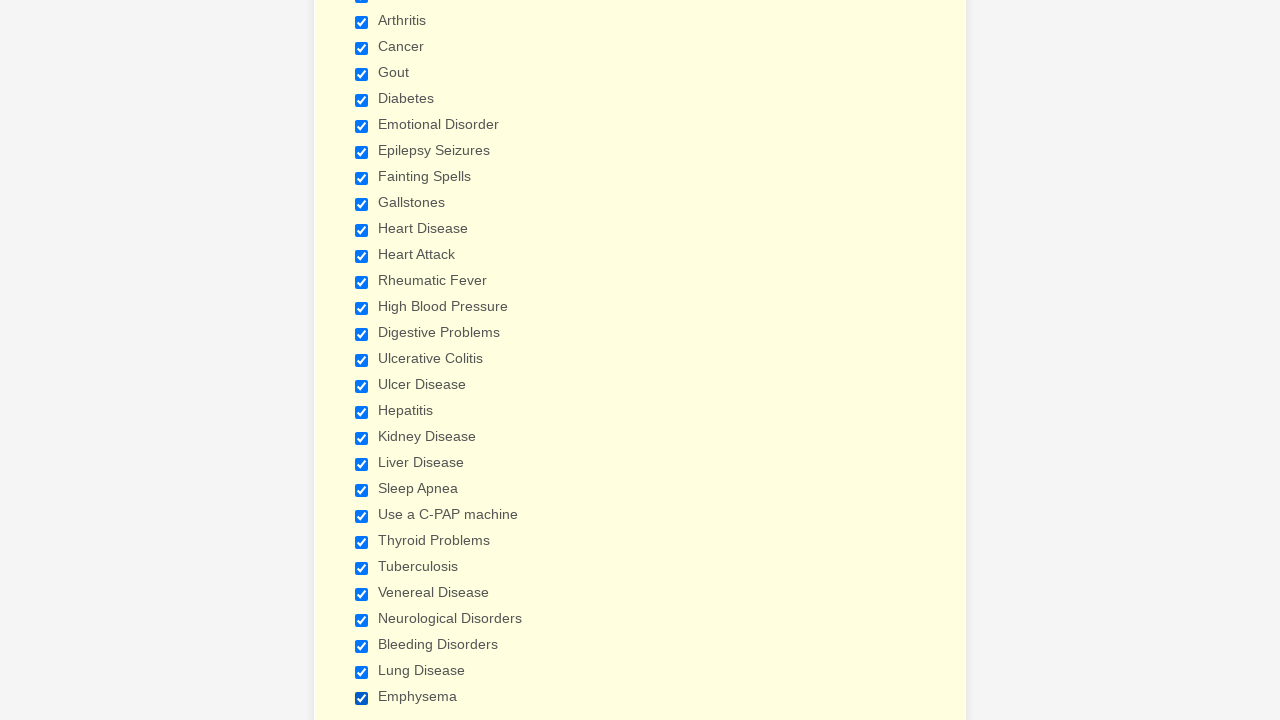

Verified checkbox 24 of 29 is enabled
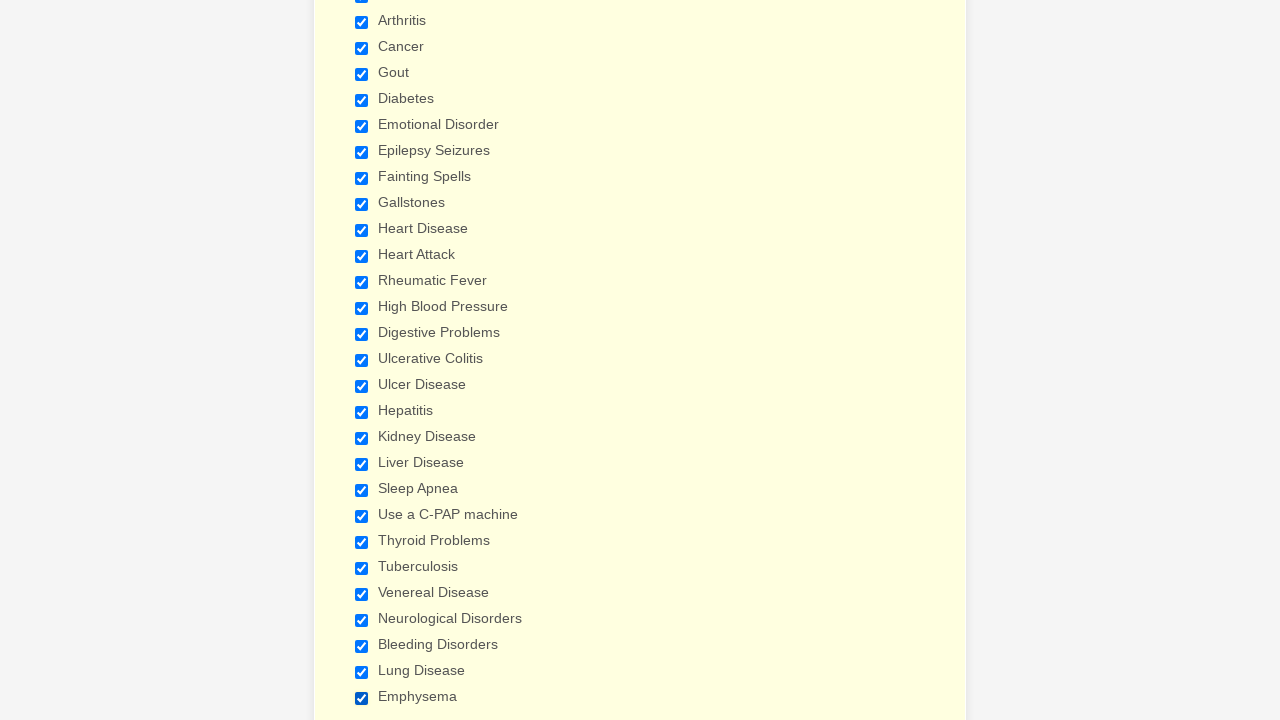

Verified checkbox 25 of 29 is enabled
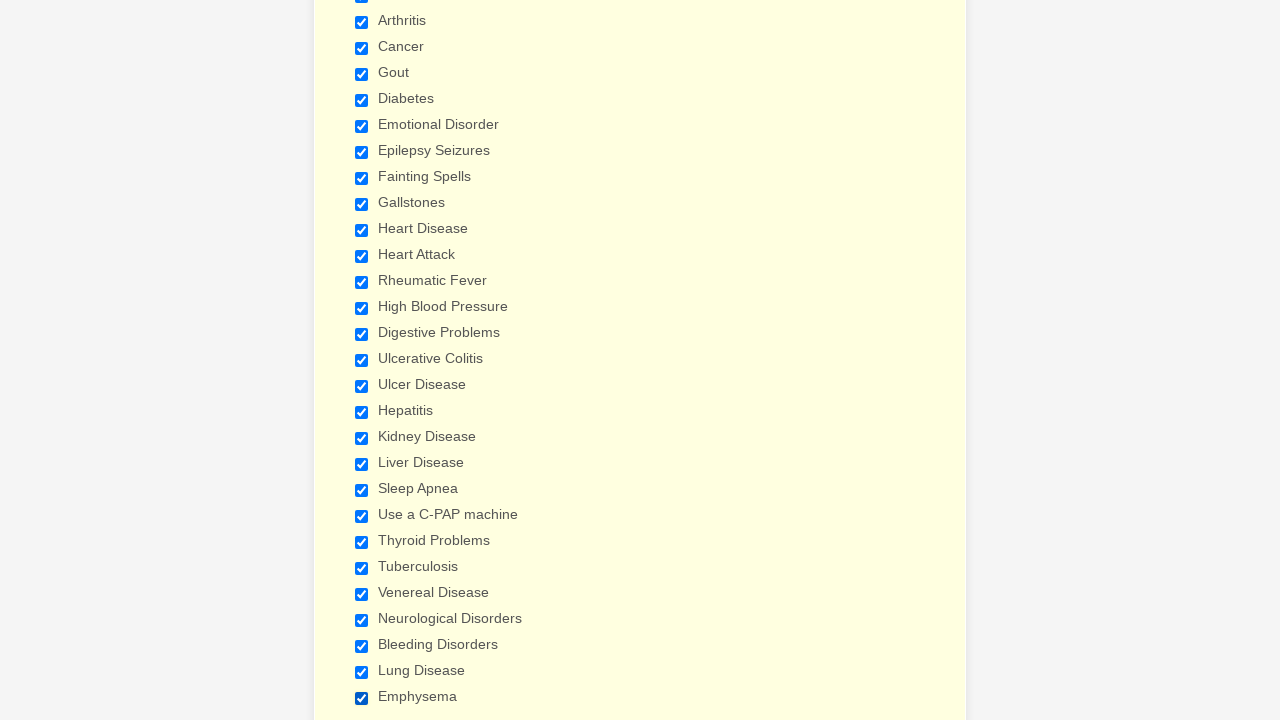

Verified checkbox 26 of 29 is enabled
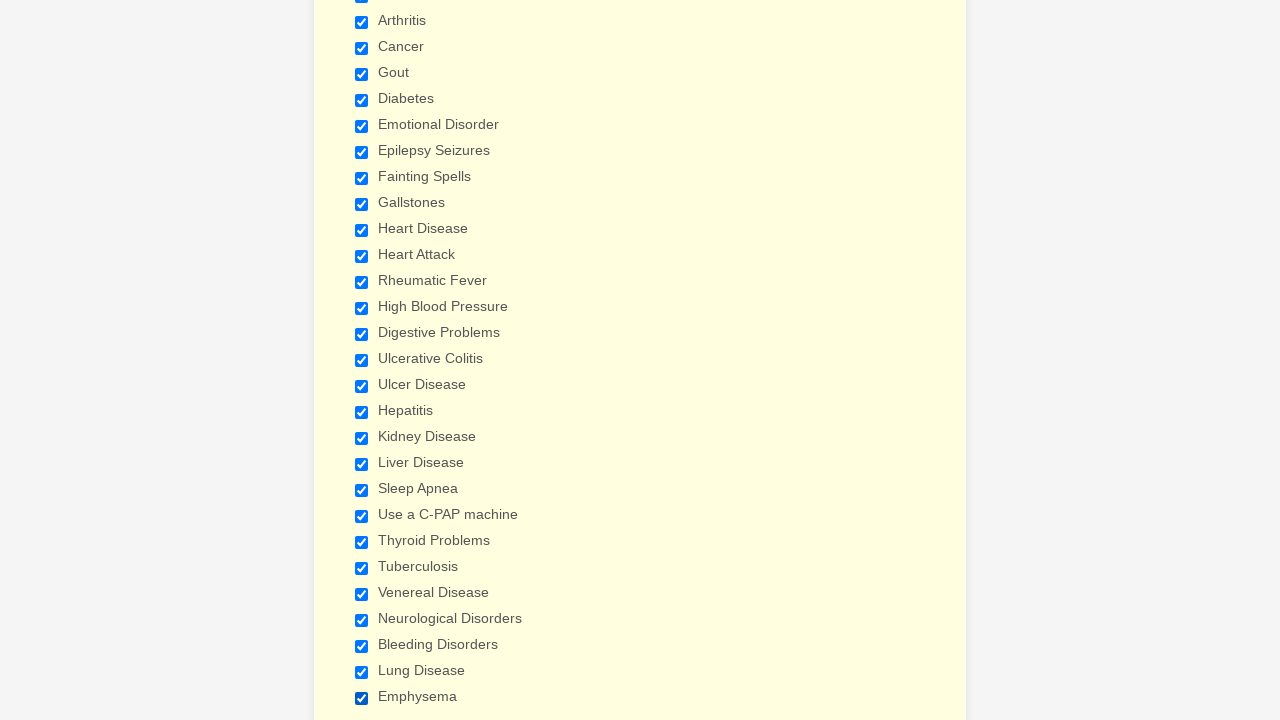

Verified checkbox 27 of 29 is enabled
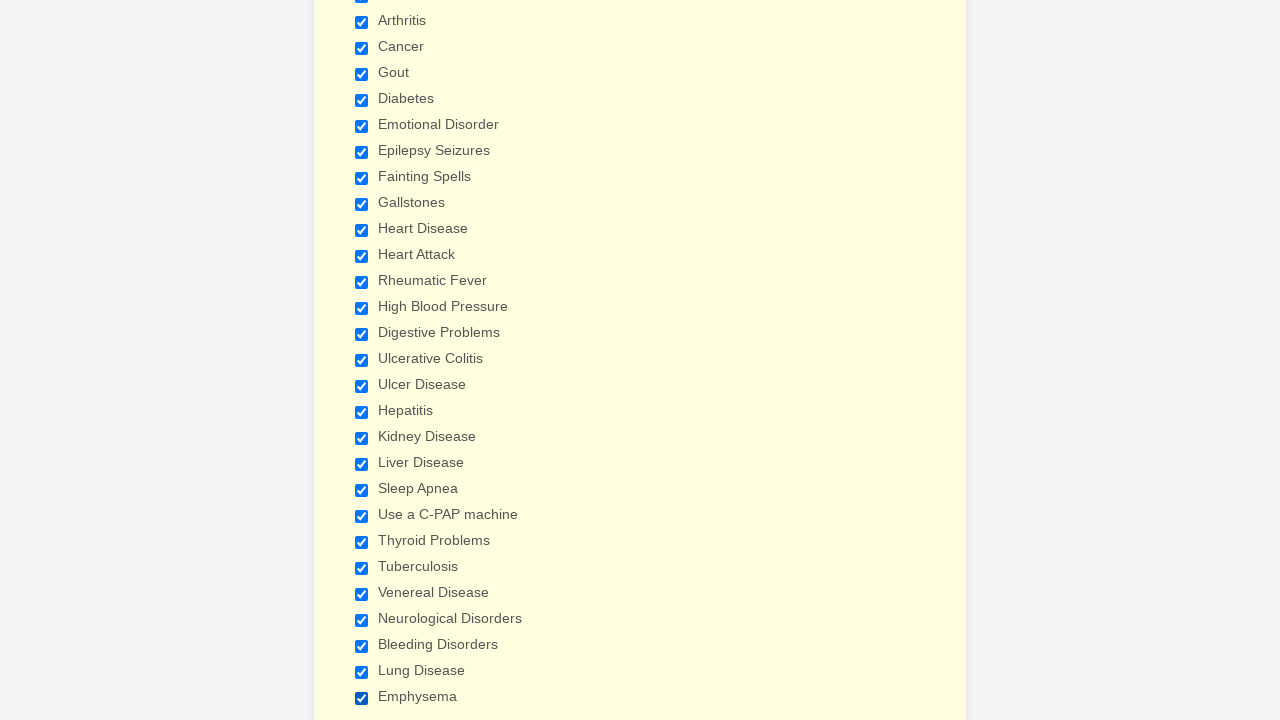

Verified checkbox 28 of 29 is enabled
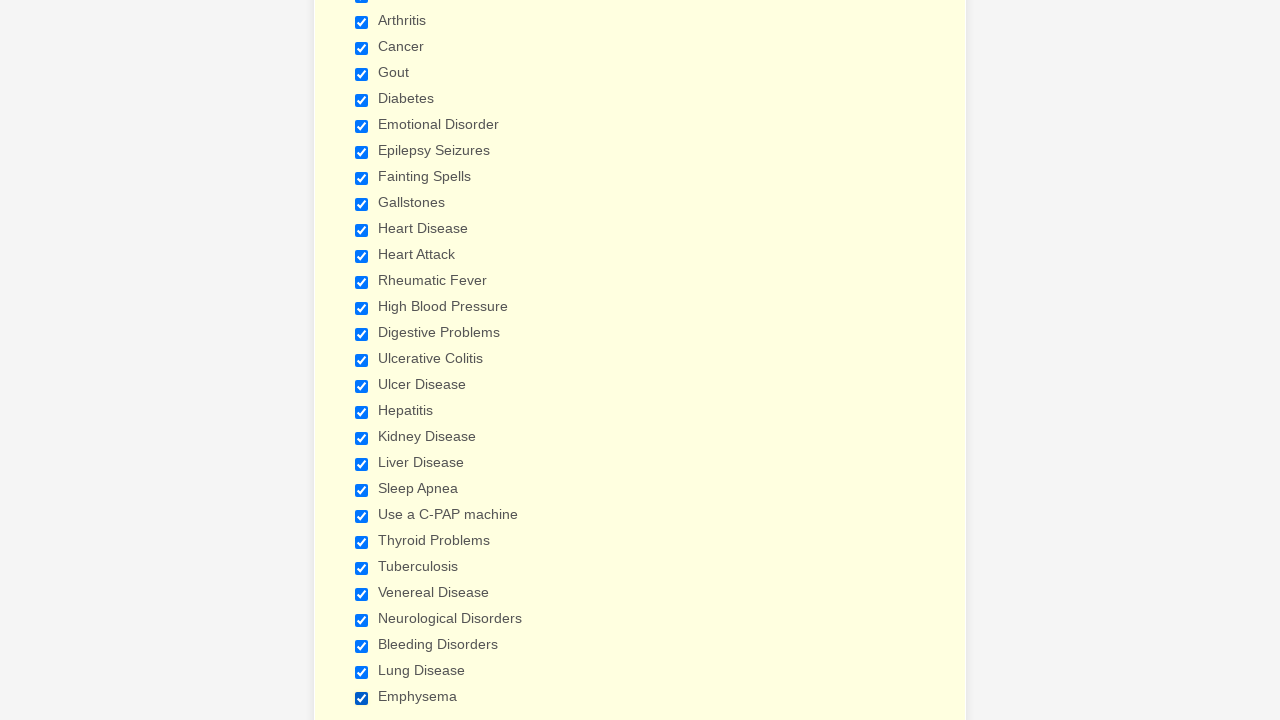

Verified checkbox 29 of 29 is enabled
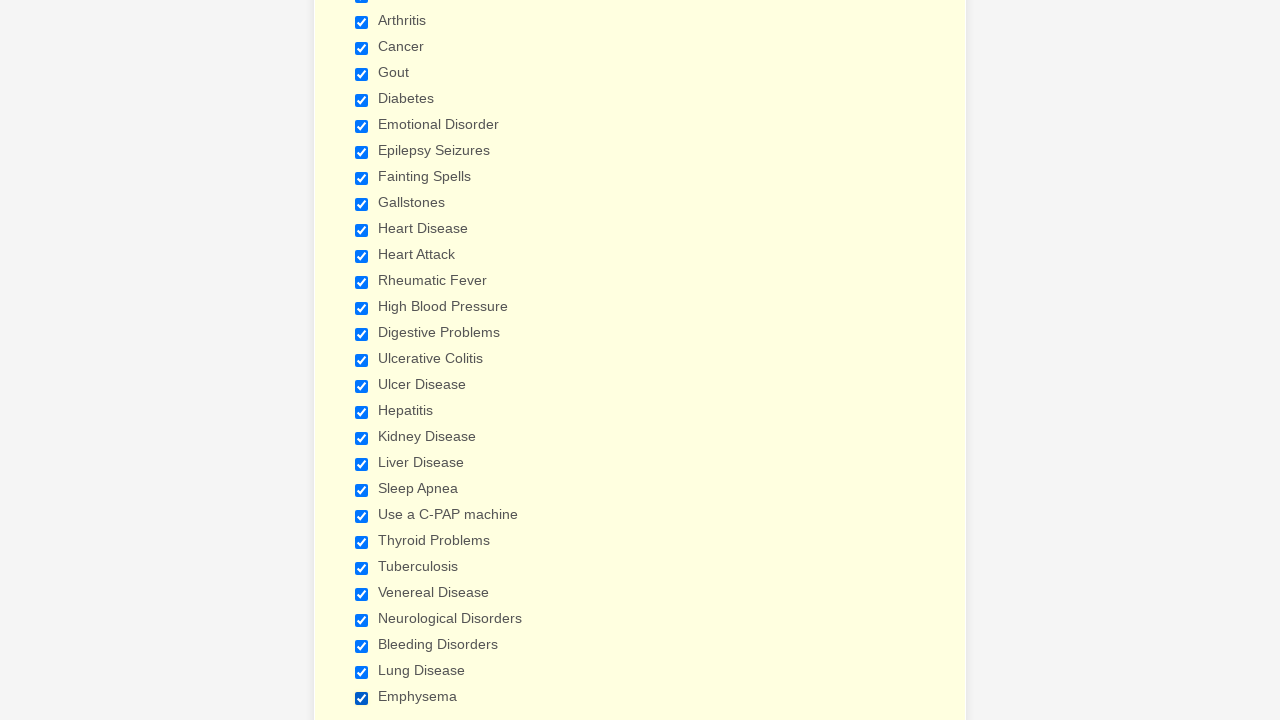

Clicked the Arthritis checkbox at (362, 22) on input.form-checkbox >> nth=2
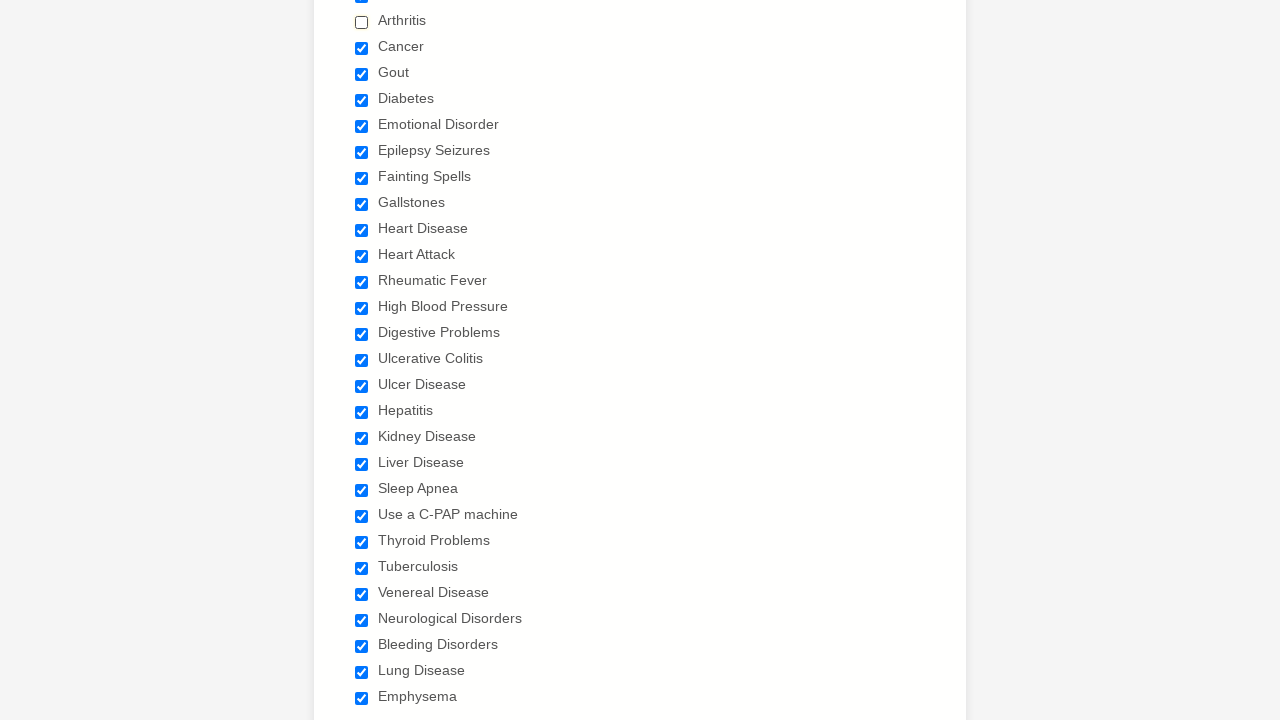

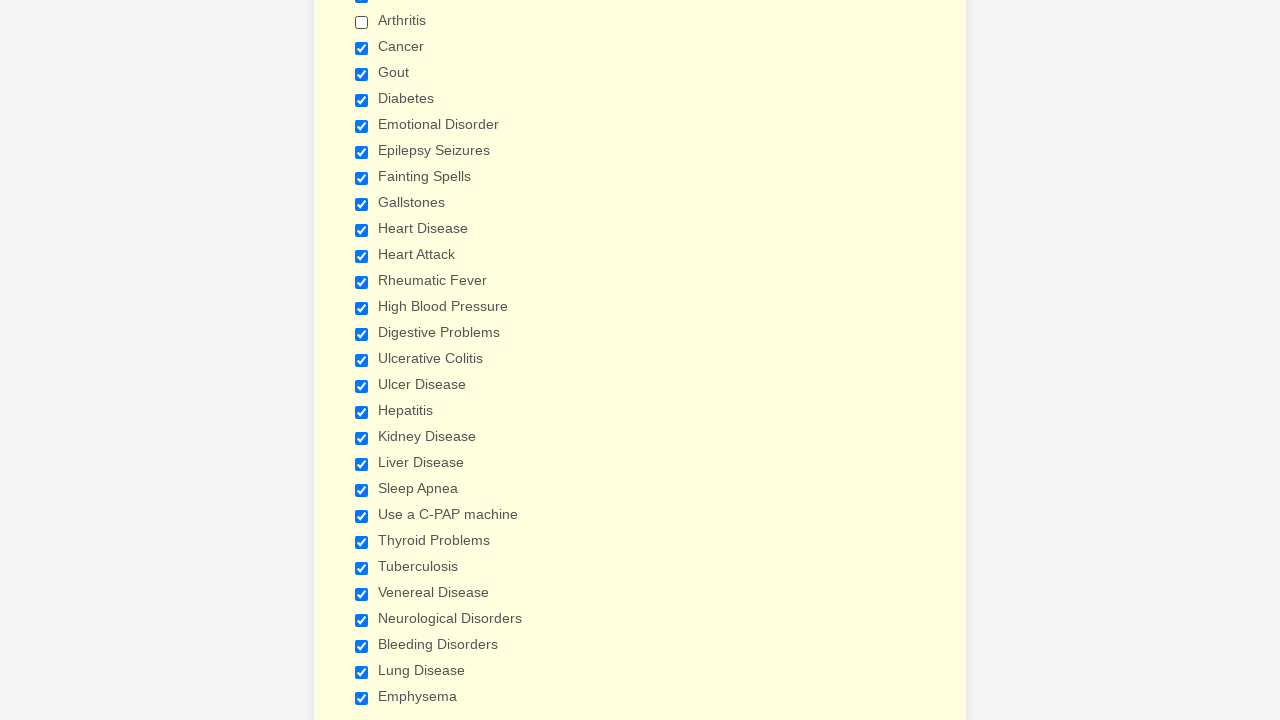